Tests dynamic date selection in jQuery date picker by selecting a "From" date and a "To" date using calendar navigation

Starting URL: https://syntaxprojects.com/jquery-date-picker-demo-homework.php

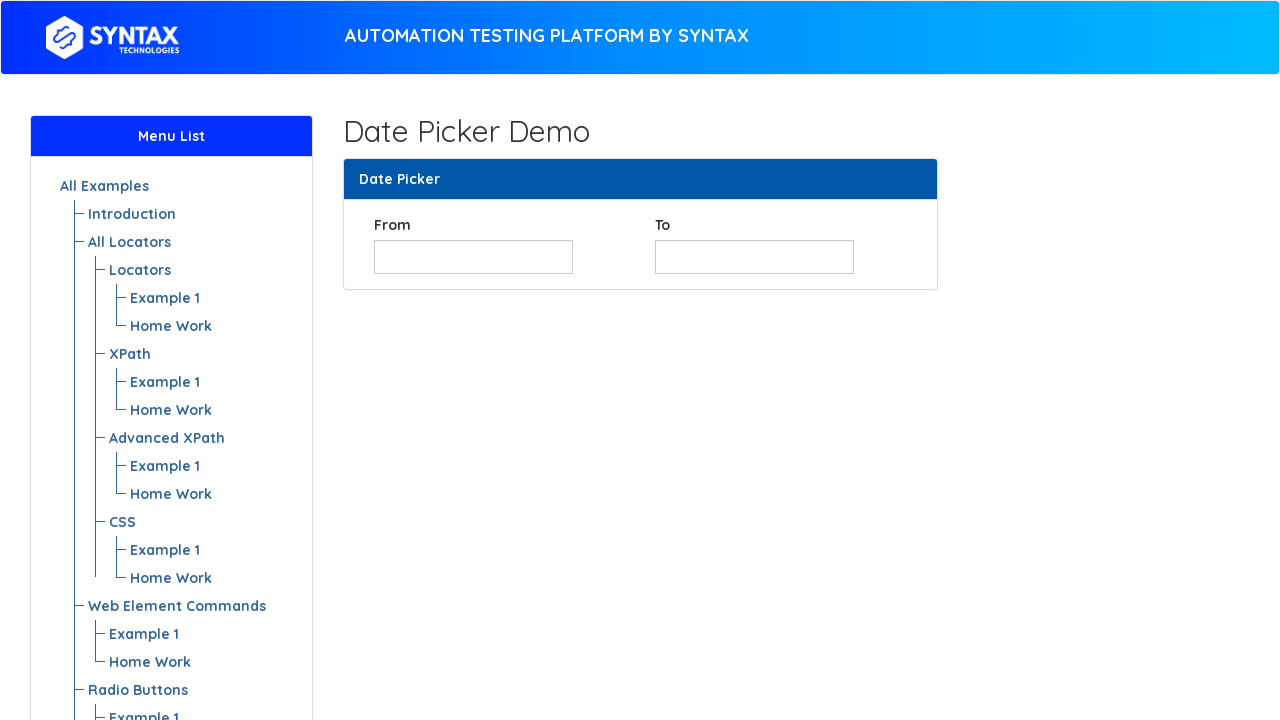

Clicked on 'From' date field to open calendar at (473, 257) on #from_date
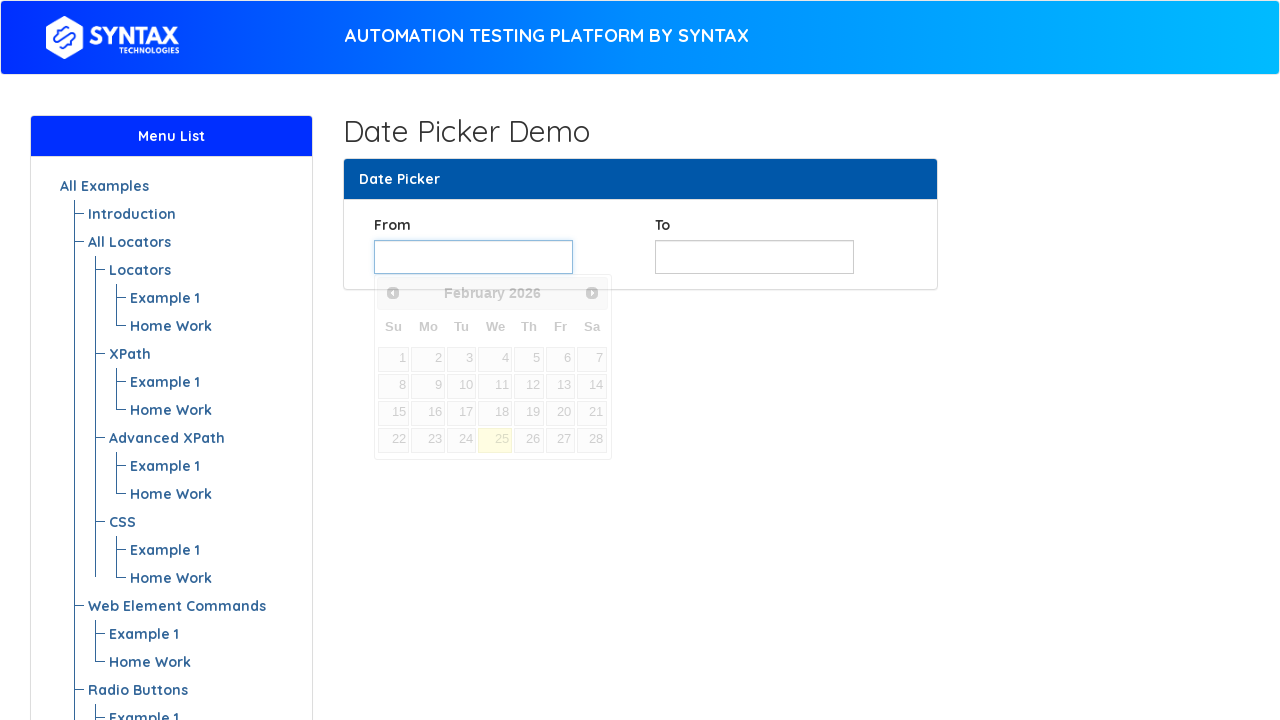

Retrieved current year from calendar: 2026
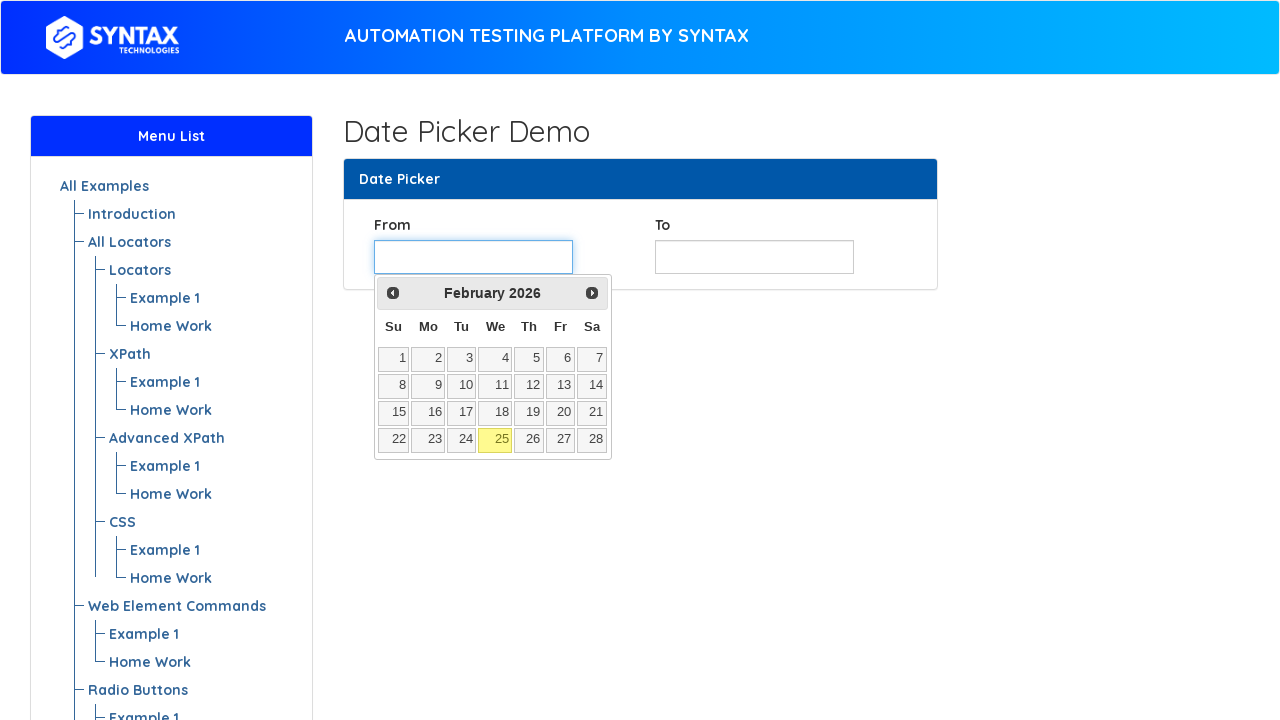

Retrieved current month from calendar: February
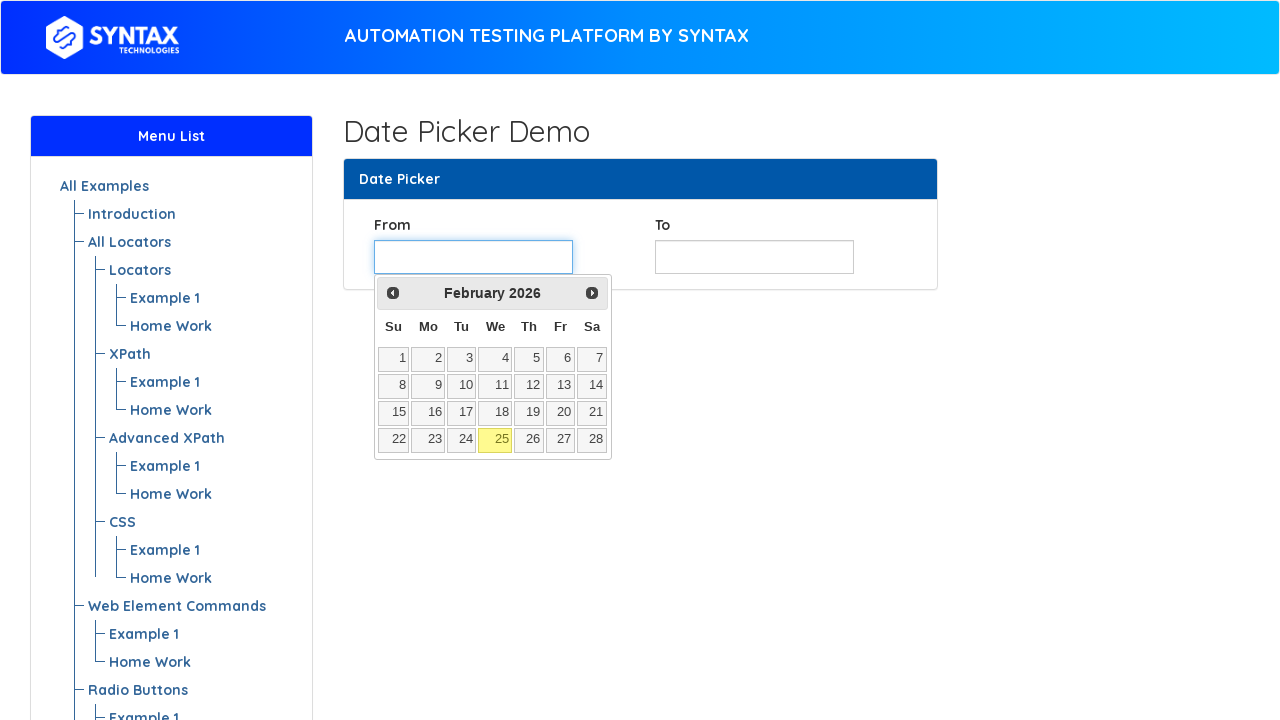

Clicked Previous button to navigate backward at (393, 293) on xpath=//a[@title='Prev']
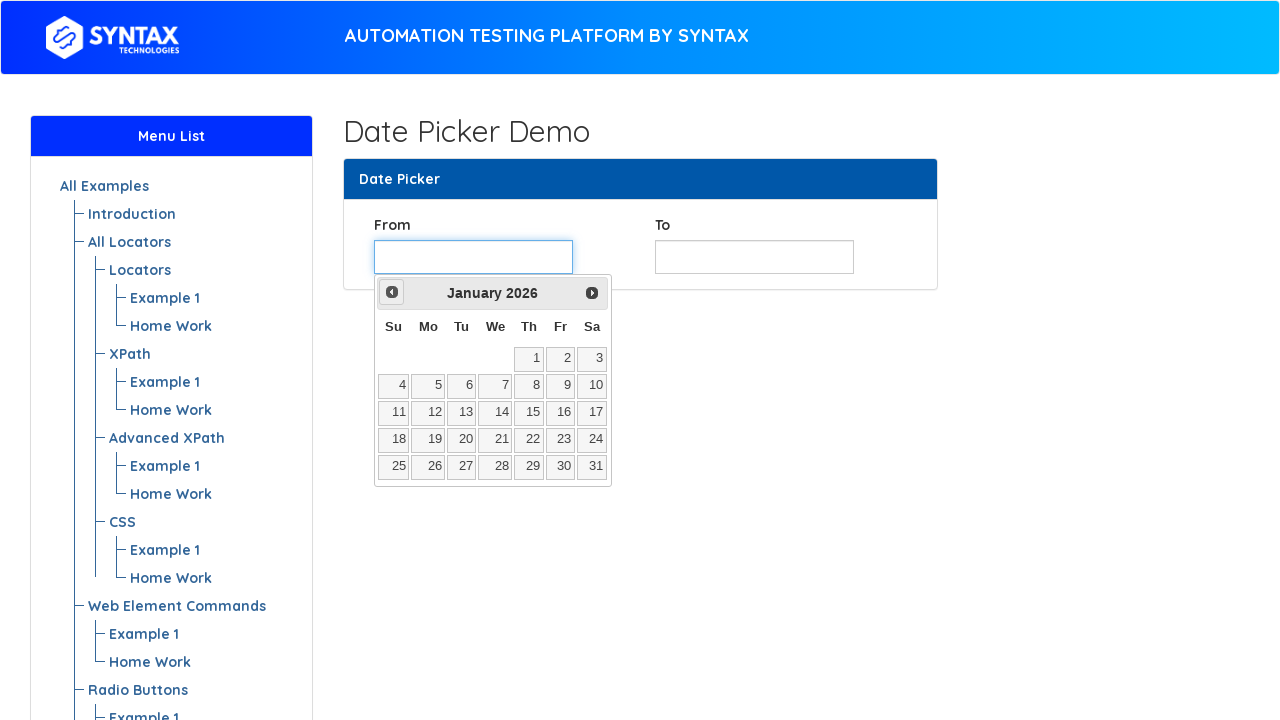

Retrieved current year from calendar: 2026
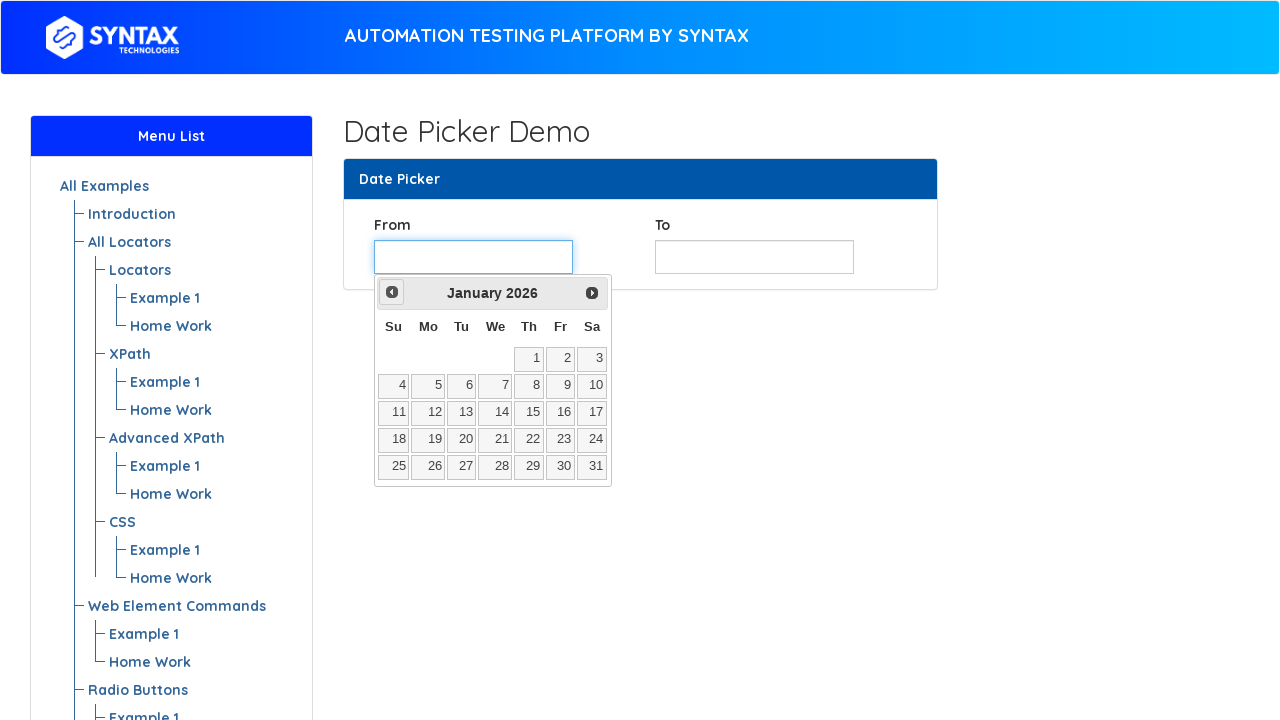

Retrieved current month from calendar: January
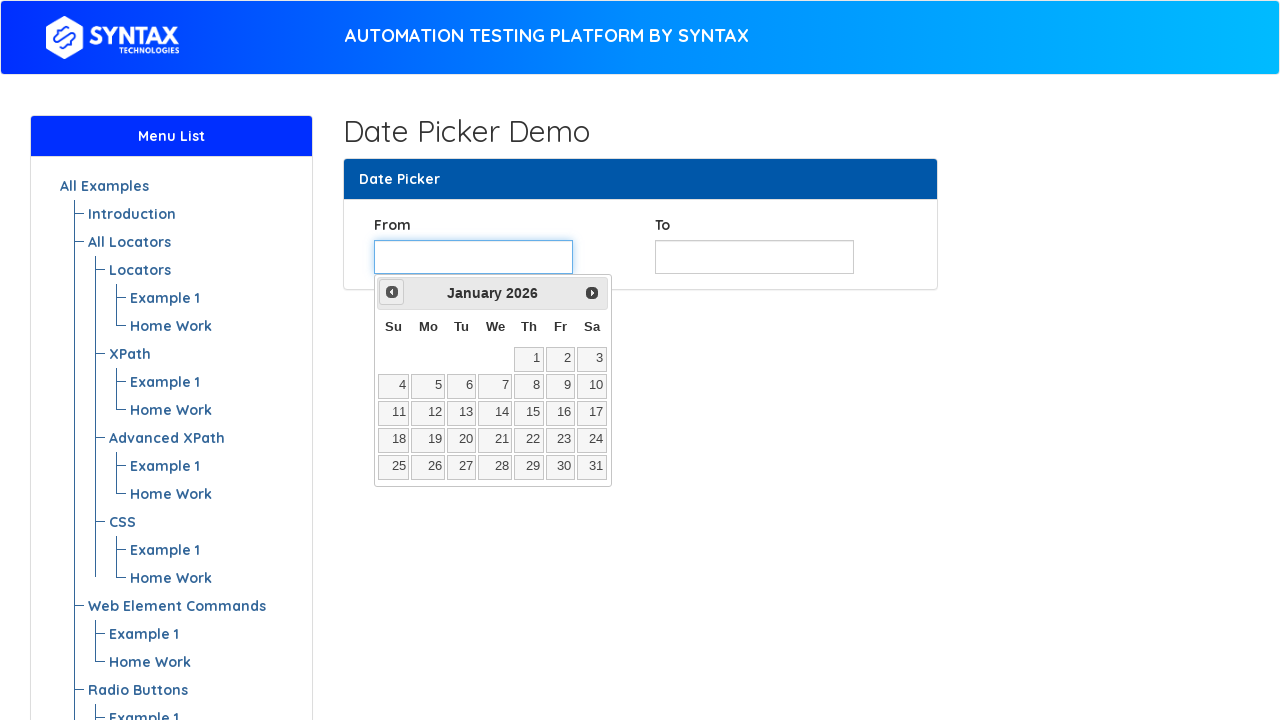

Clicked Previous button to navigate backward at (392, 292) on xpath=//a[@title='Prev']
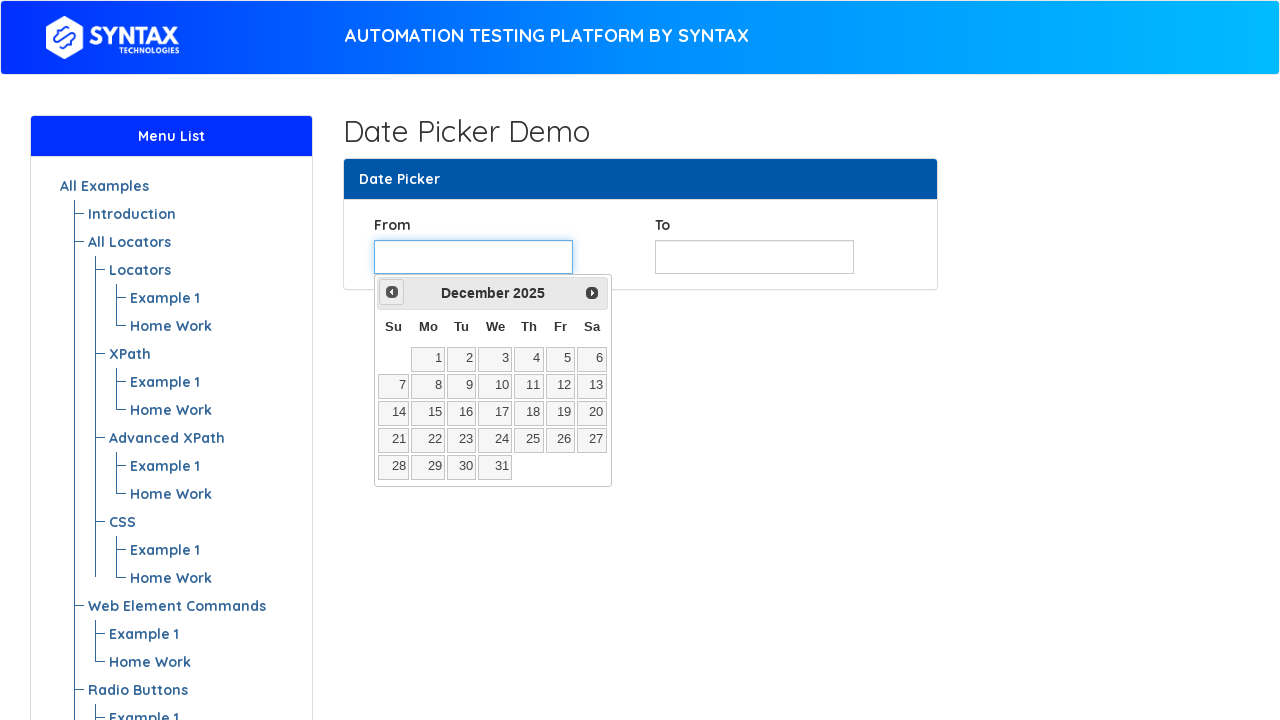

Retrieved current year from calendar: 2025
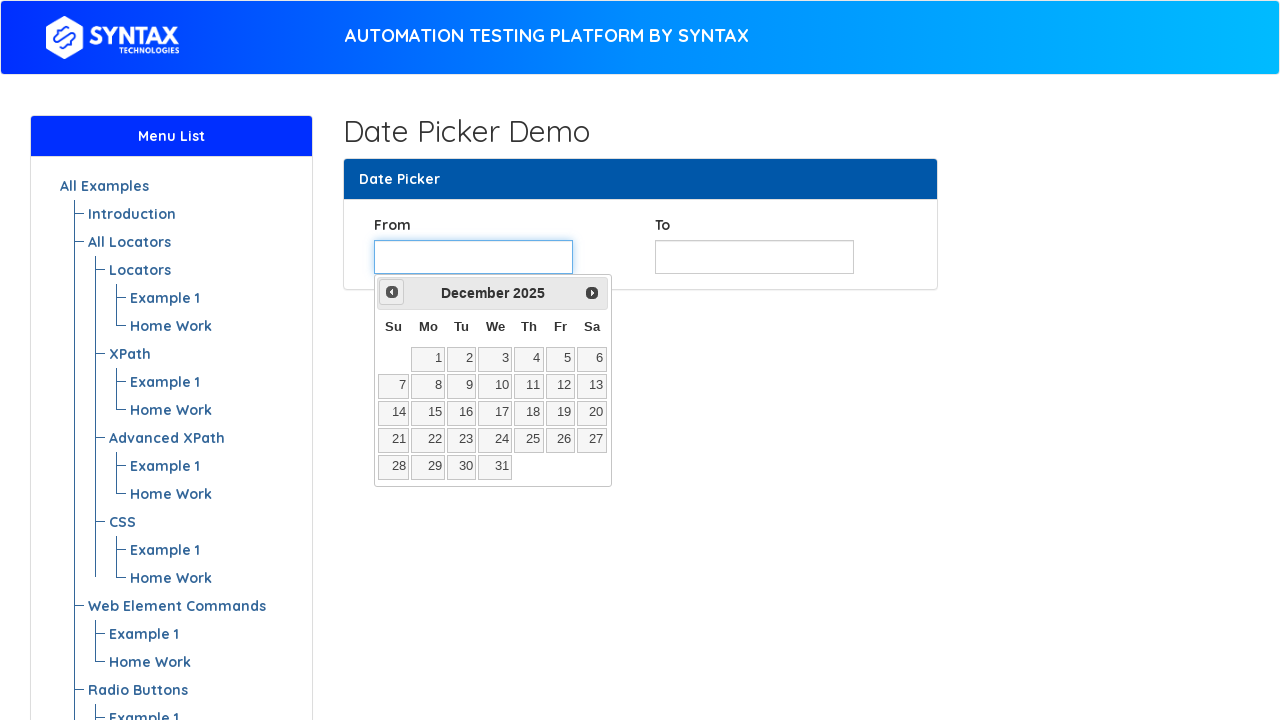

Retrieved current month from calendar: December
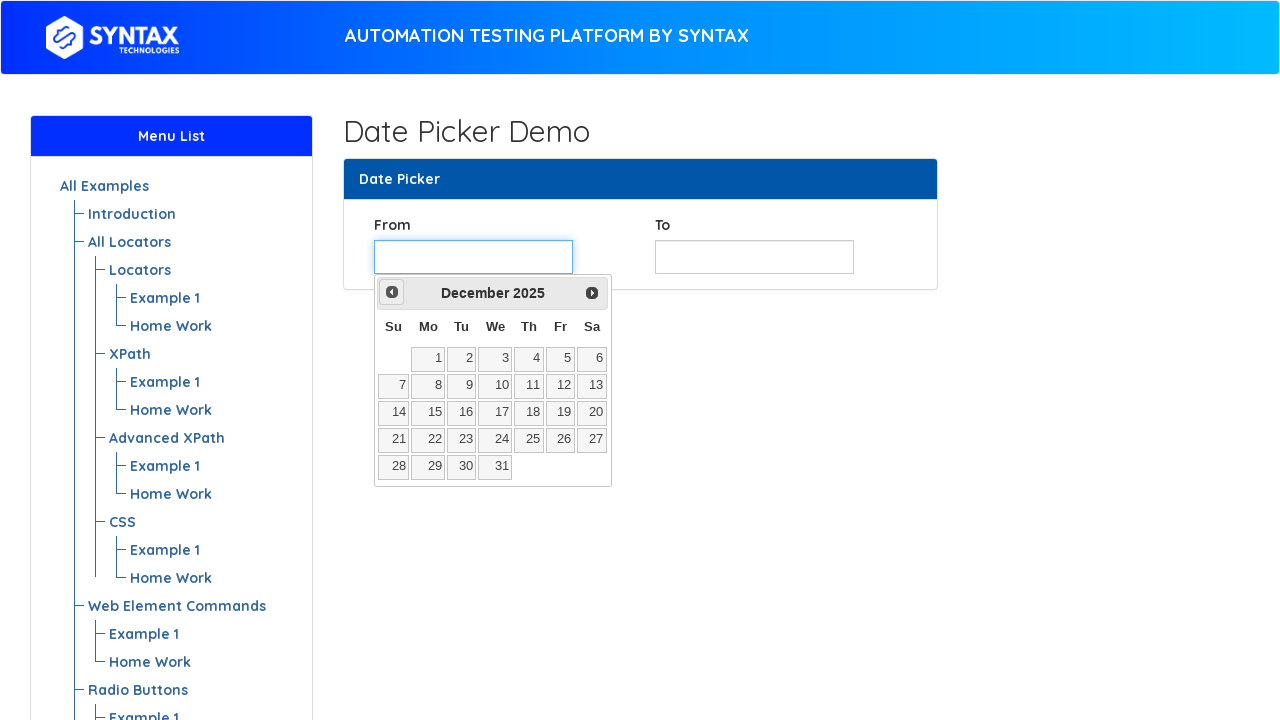

Clicked Previous button to navigate backward at (392, 292) on xpath=//a[@title='Prev']
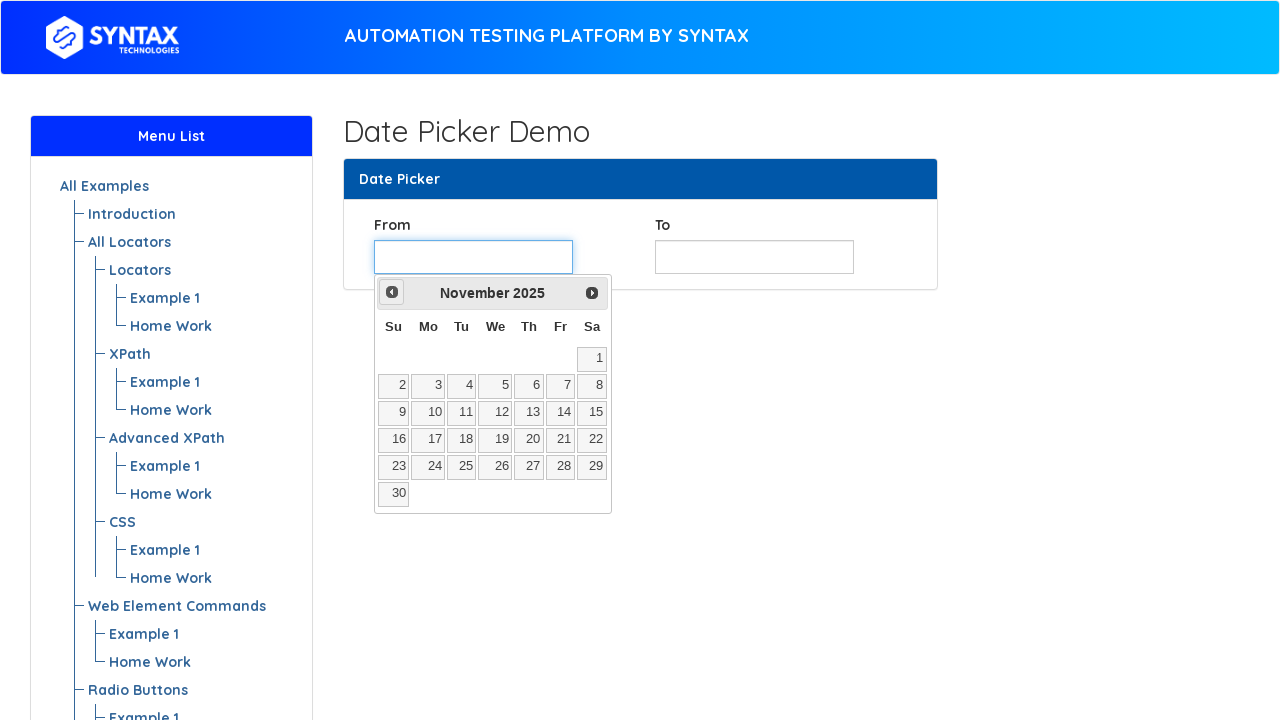

Retrieved current year from calendar: 2025
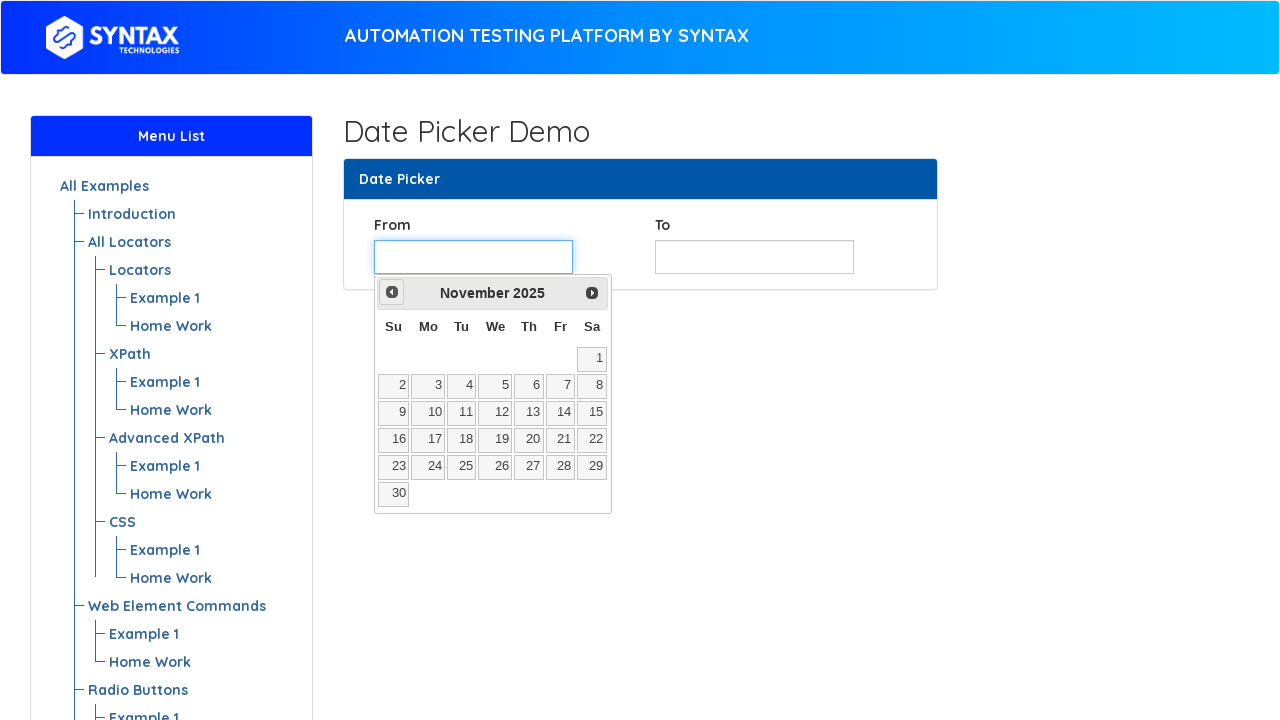

Retrieved current month from calendar: November
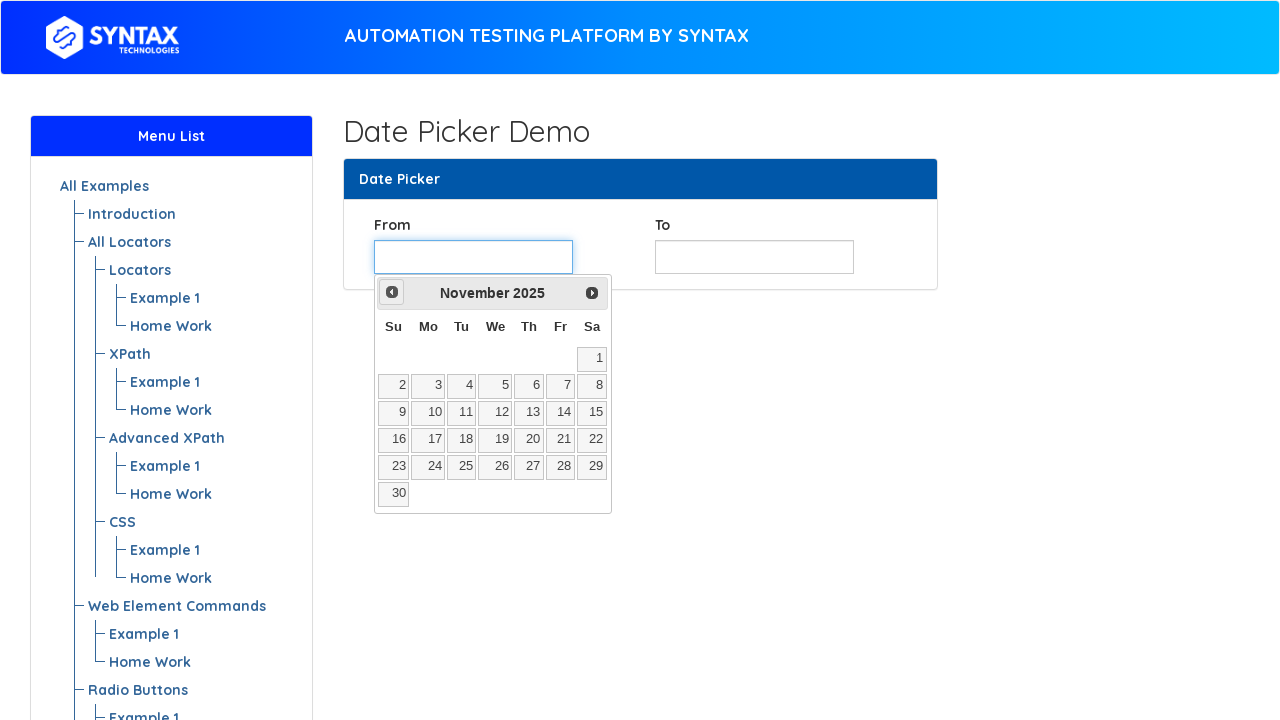

Clicked Previous button to navigate backward at (392, 292) on xpath=//a[@title='Prev']
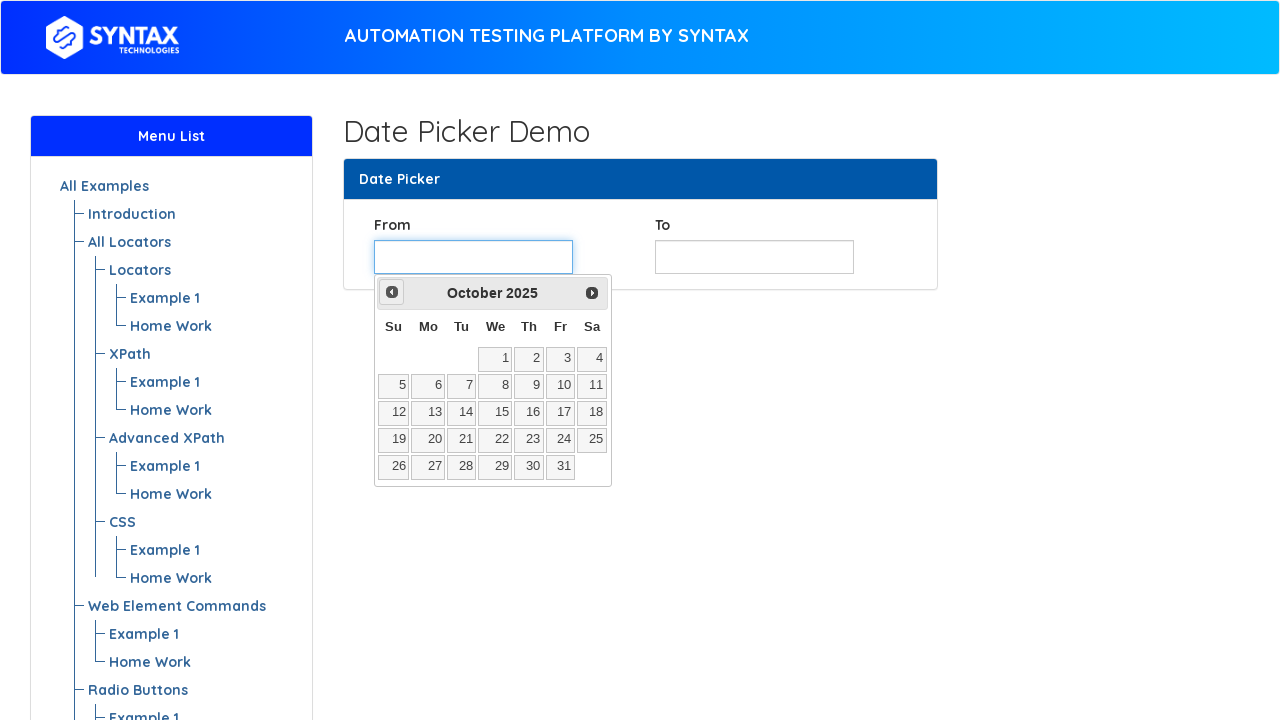

Retrieved current year from calendar: 2025
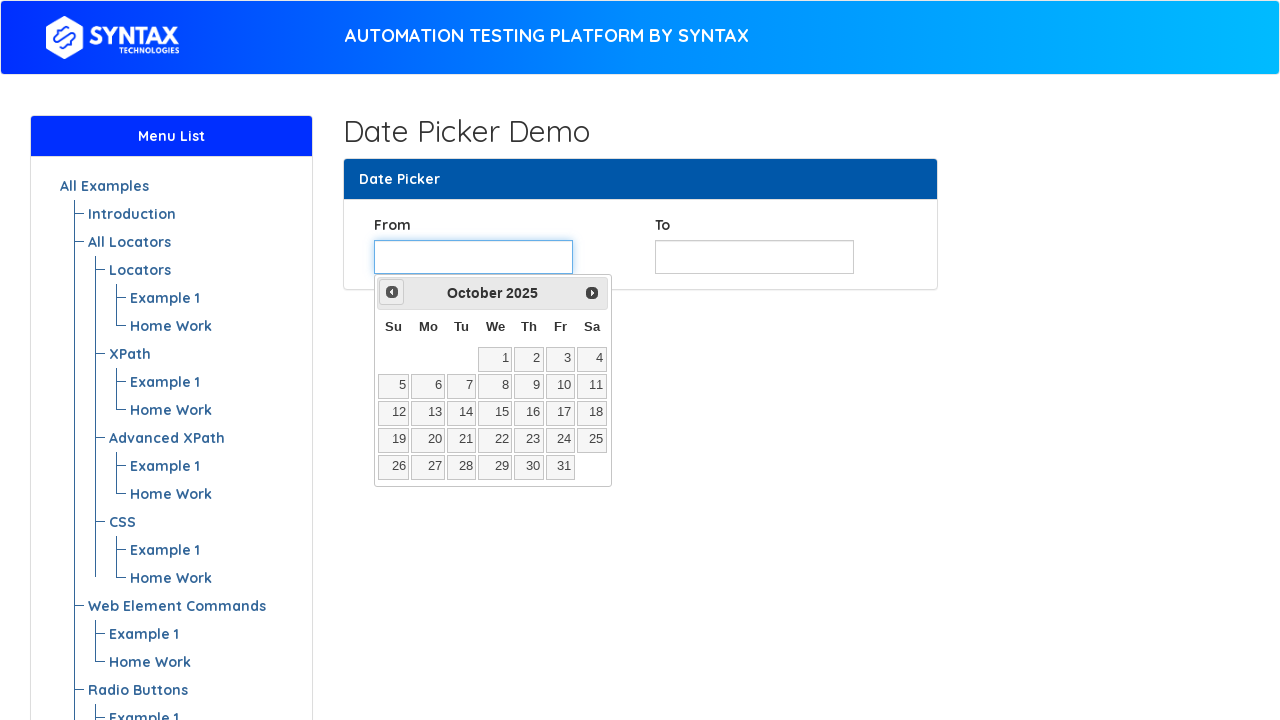

Retrieved current month from calendar: October
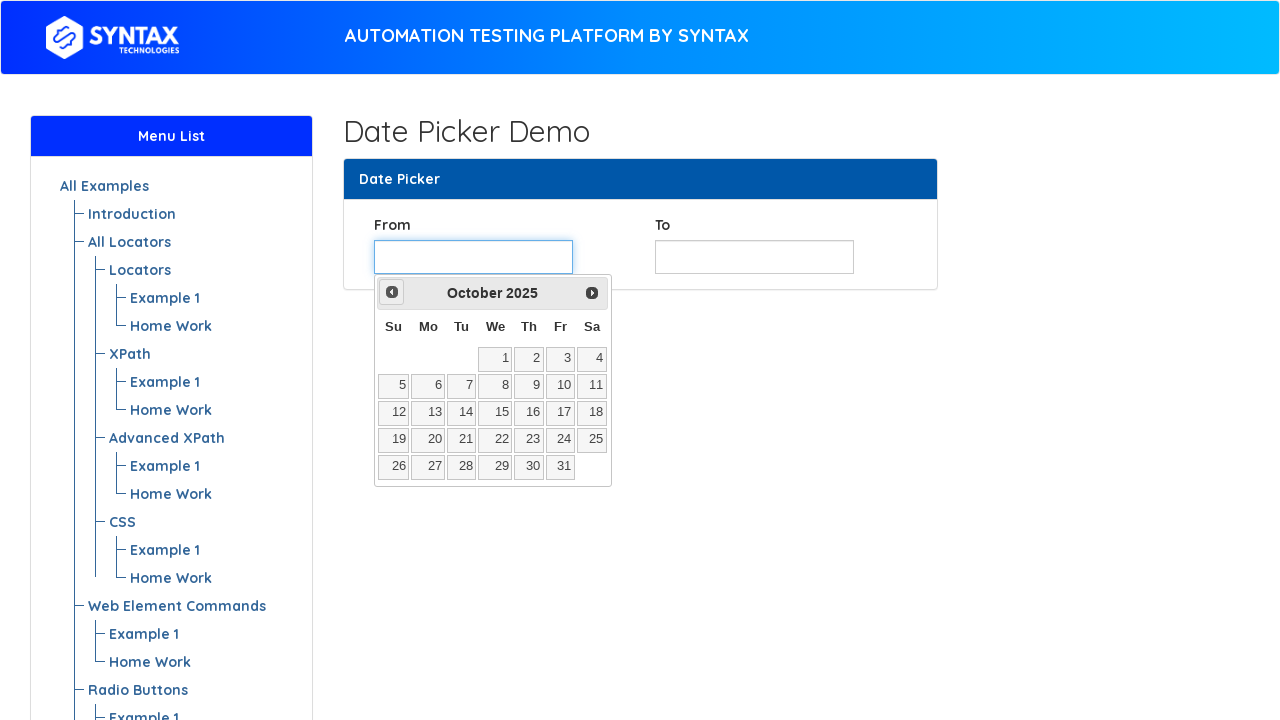

Clicked Previous button to navigate backward at (392, 292) on xpath=//a[@title='Prev']
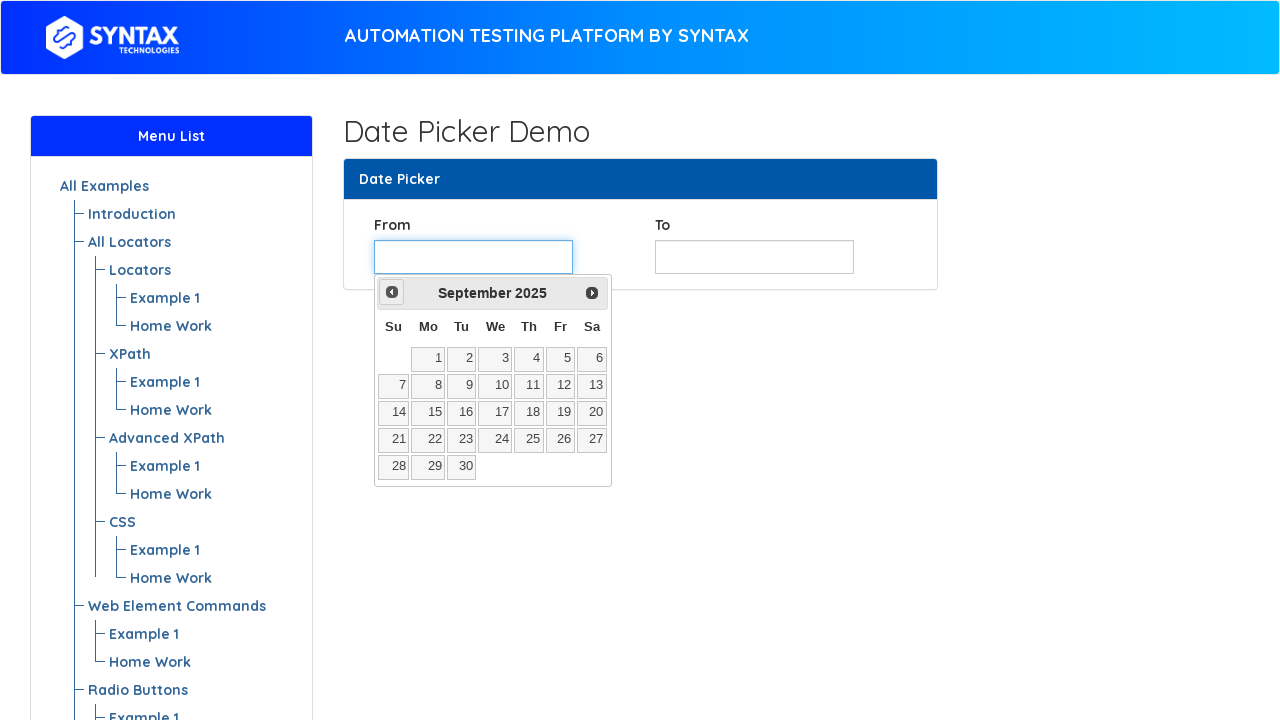

Retrieved current year from calendar: 2025
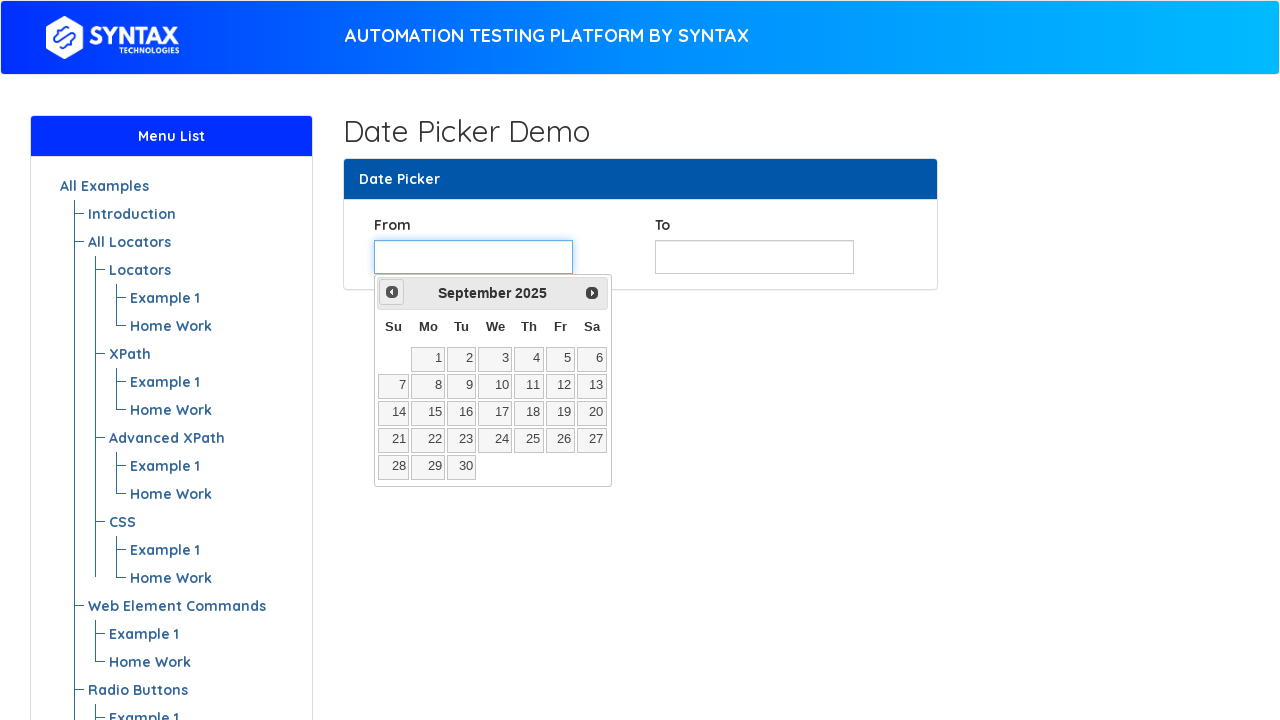

Retrieved current month from calendar: September
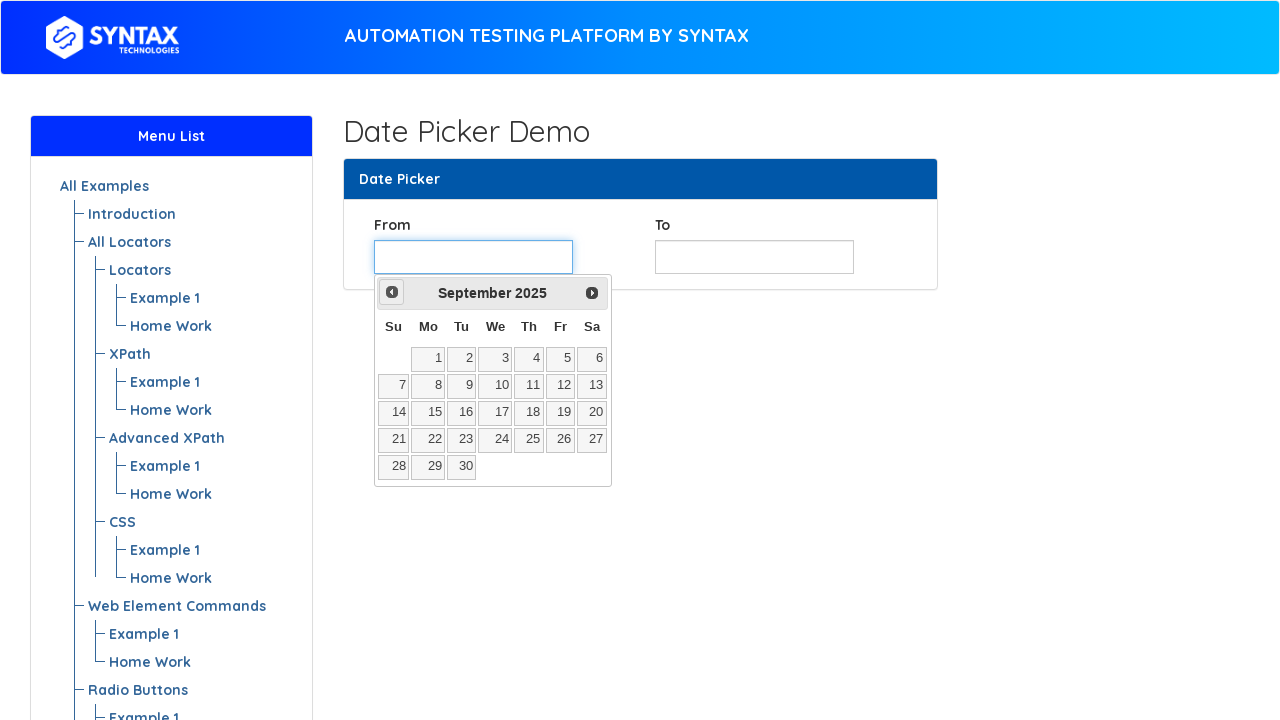

Clicked Previous button to navigate backward at (392, 292) on xpath=//a[@title='Prev']
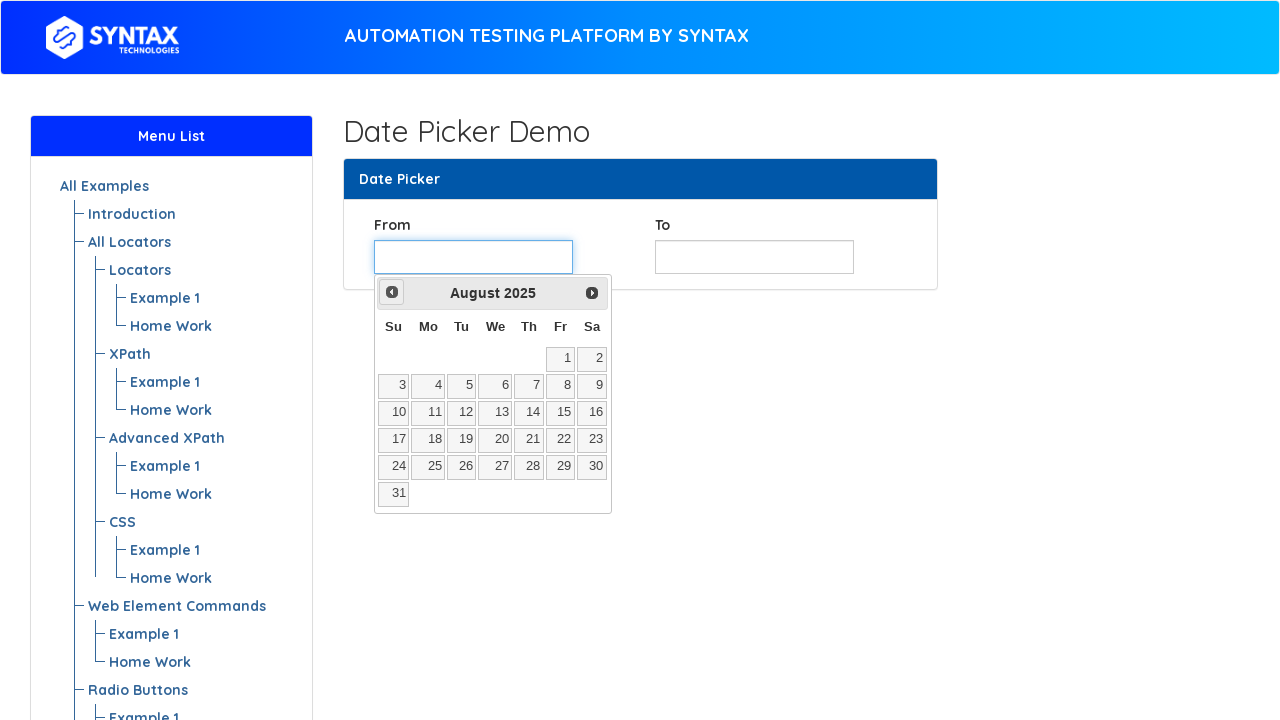

Retrieved current year from calendar: 2025
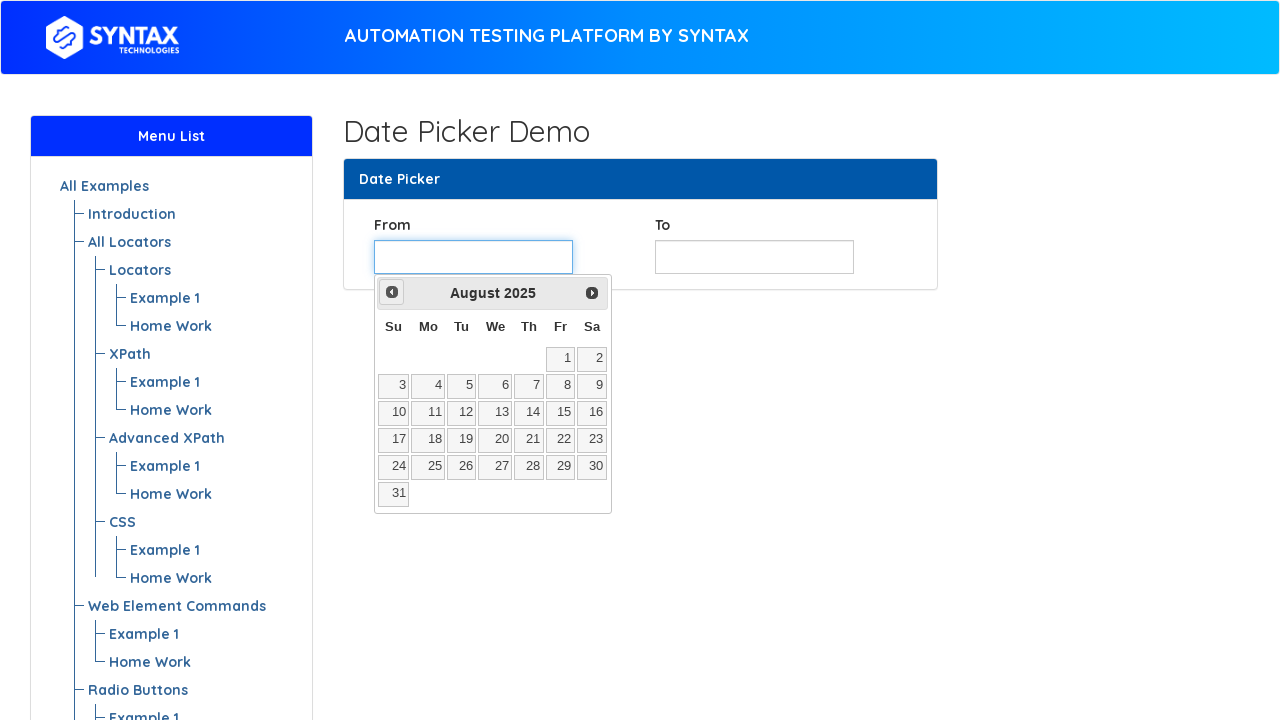

Retrieved current month from calendar: August
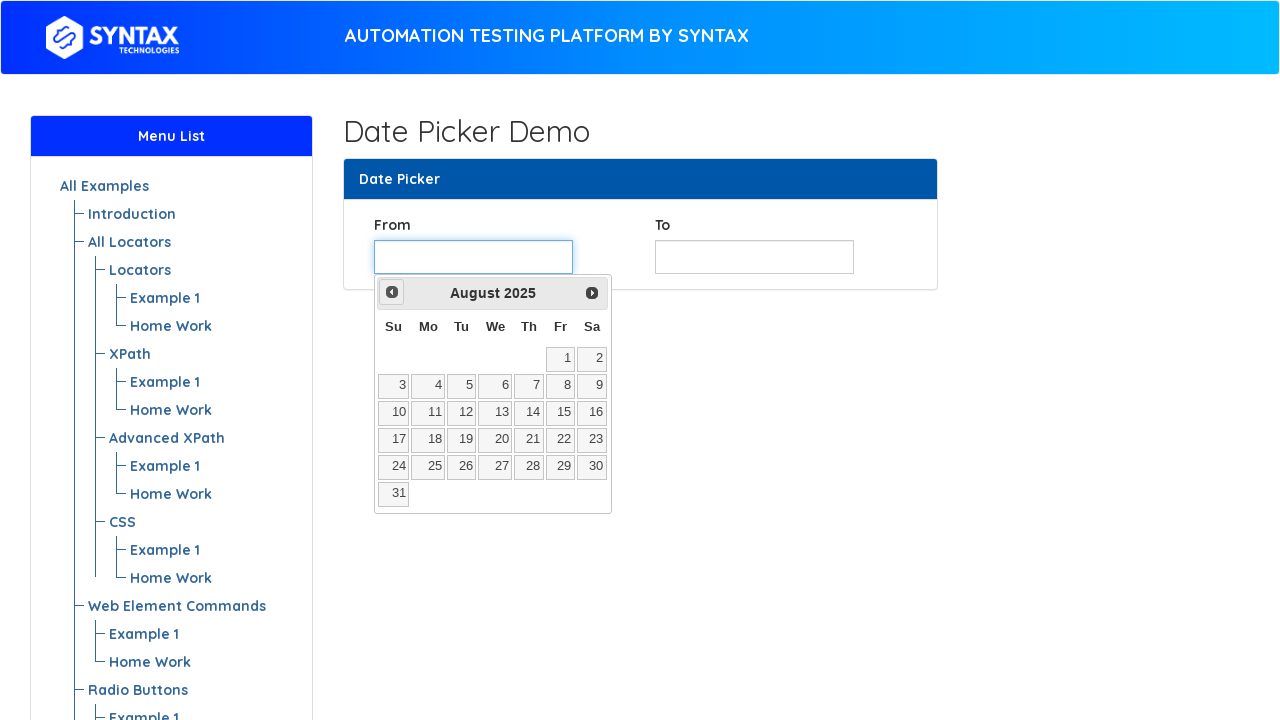

Clicked Previous button to navigate backward at (392, 292) on xpath=//a[@title='Prev']
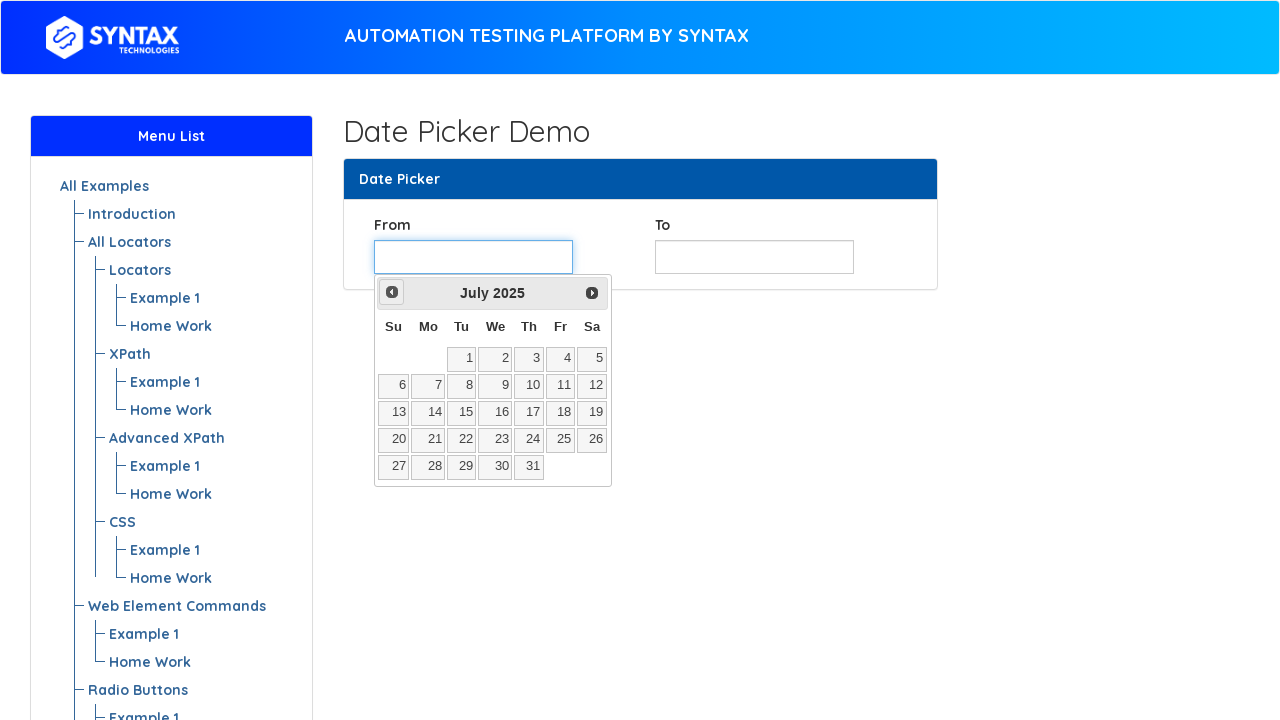

Retrieved current year from calendar: 2025
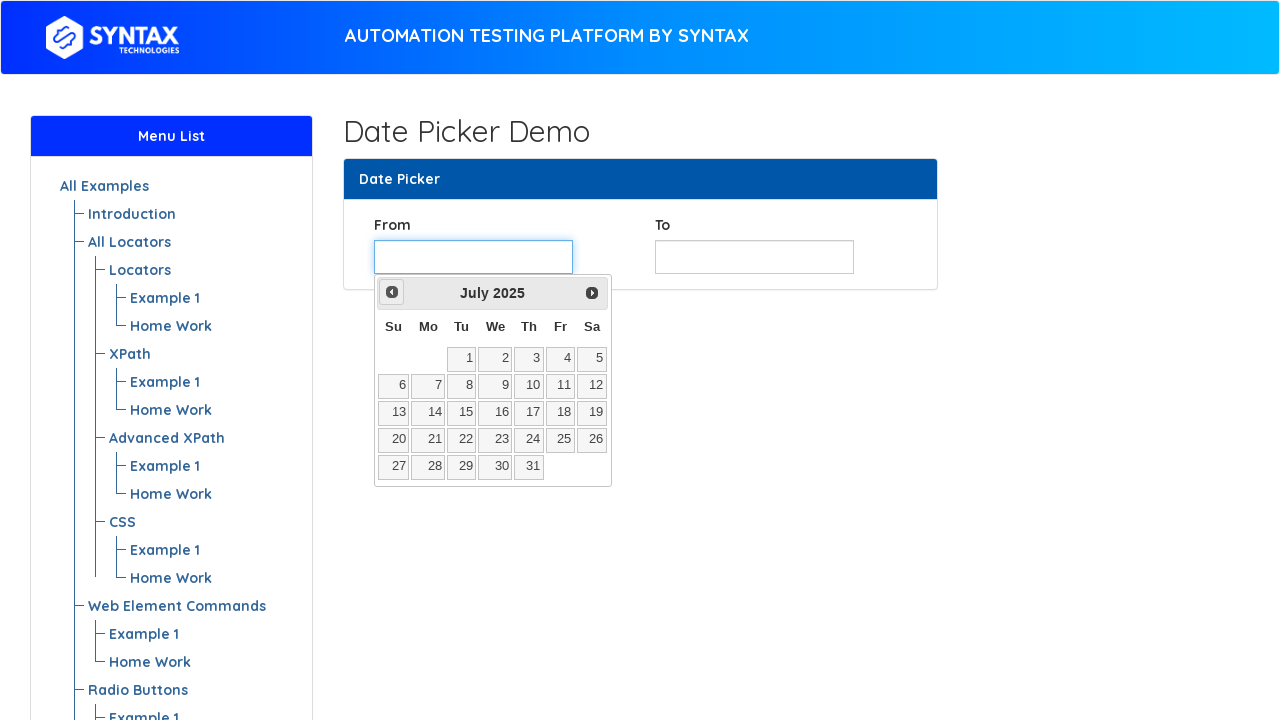

Retrieved current month from calendar: July
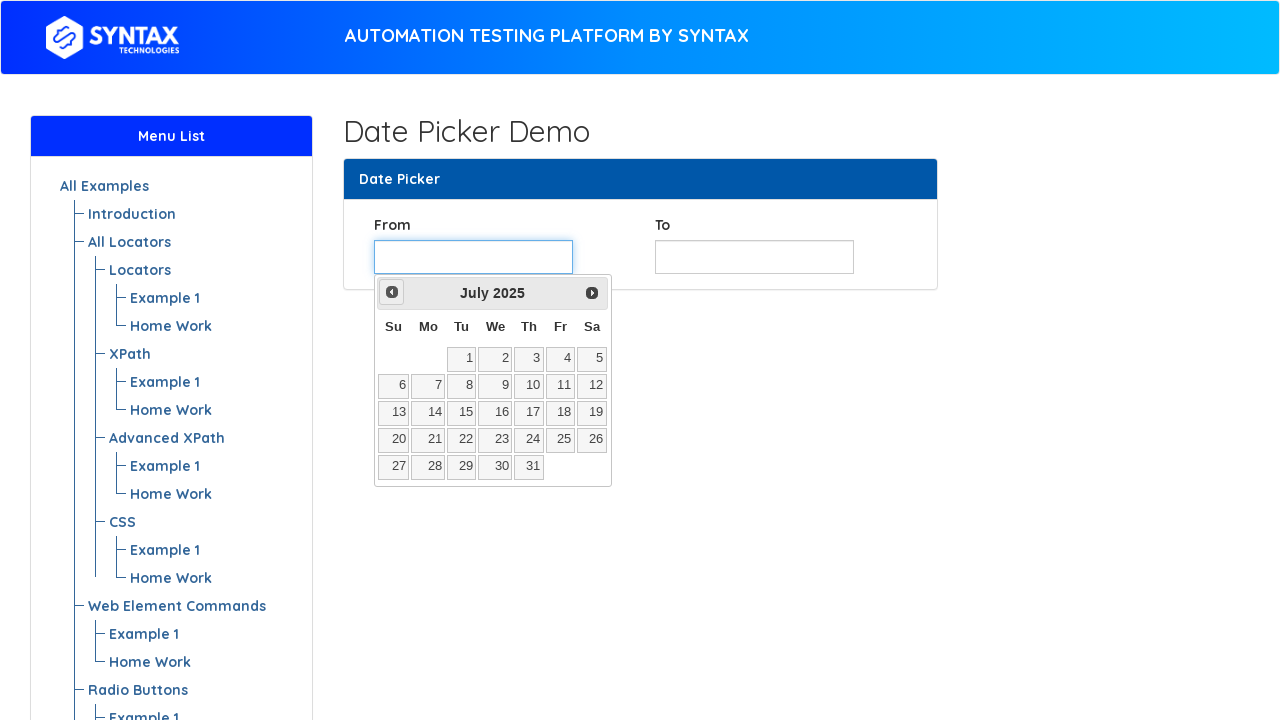

Clicked Previous button to navigate backward at (392, 292) on xpath=//a[@title='Prev']
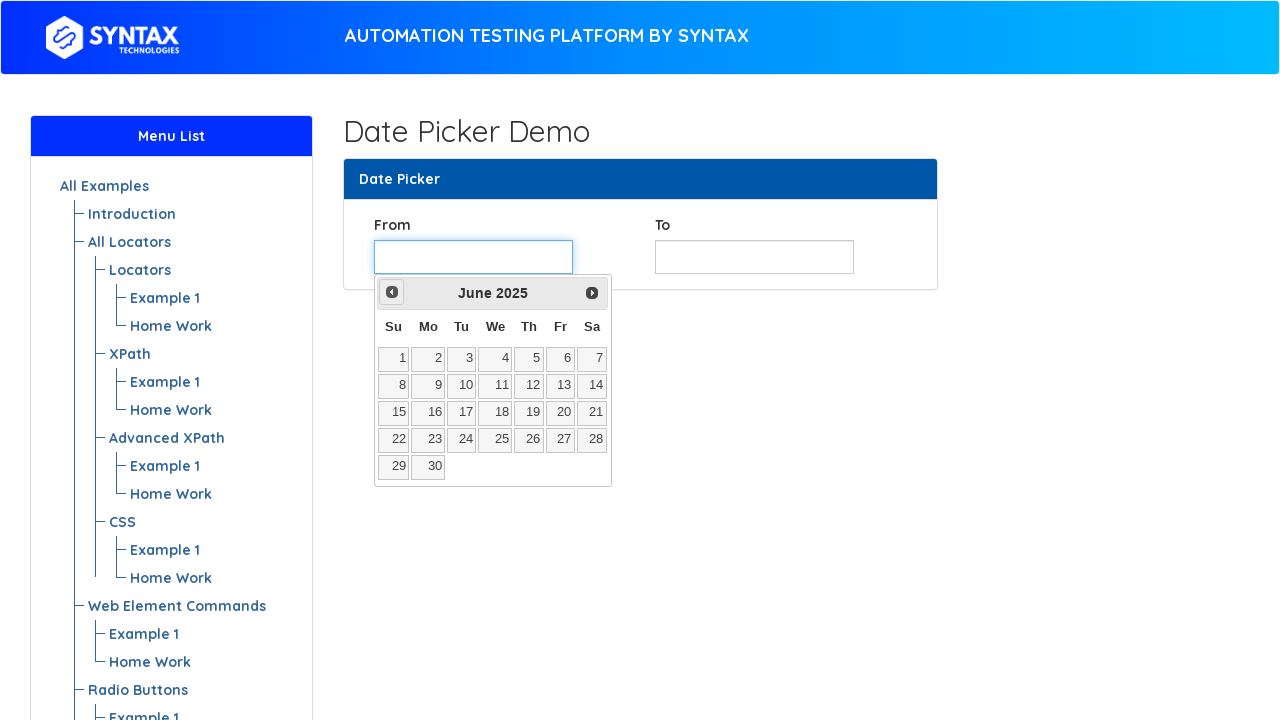

Retrieved current year from calendar: 2025
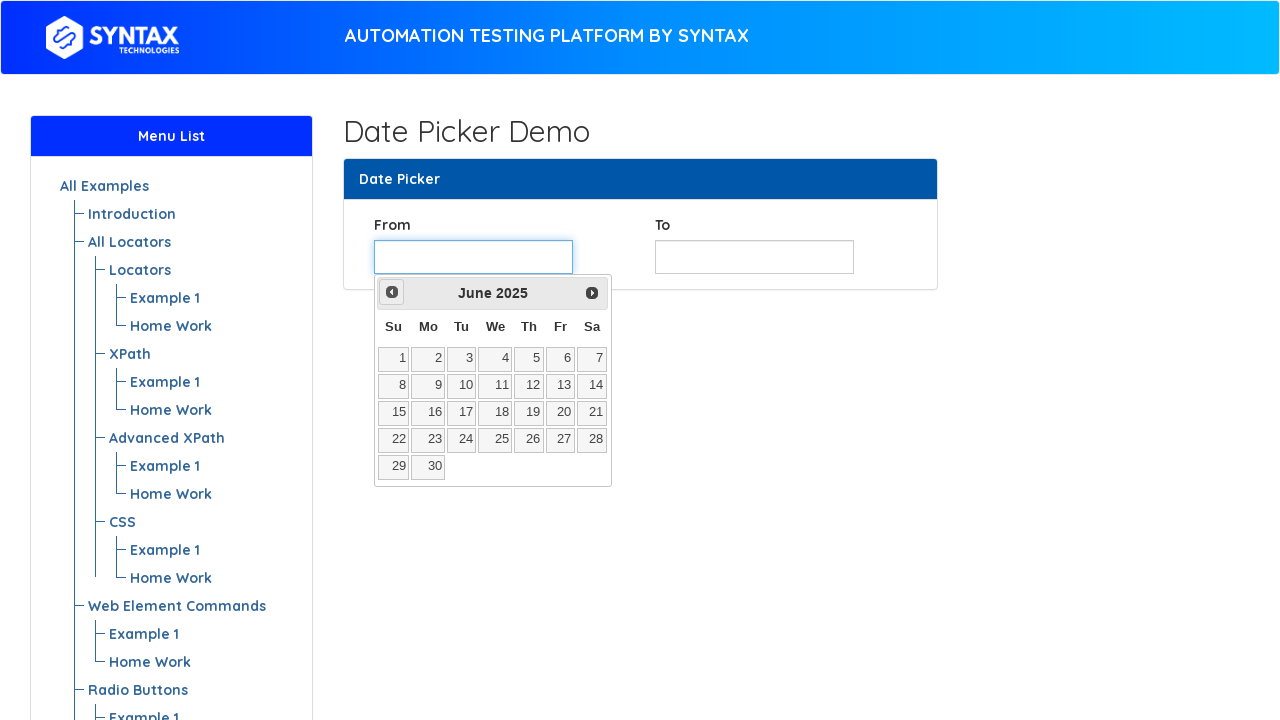

Retrieved current month from calendar: June
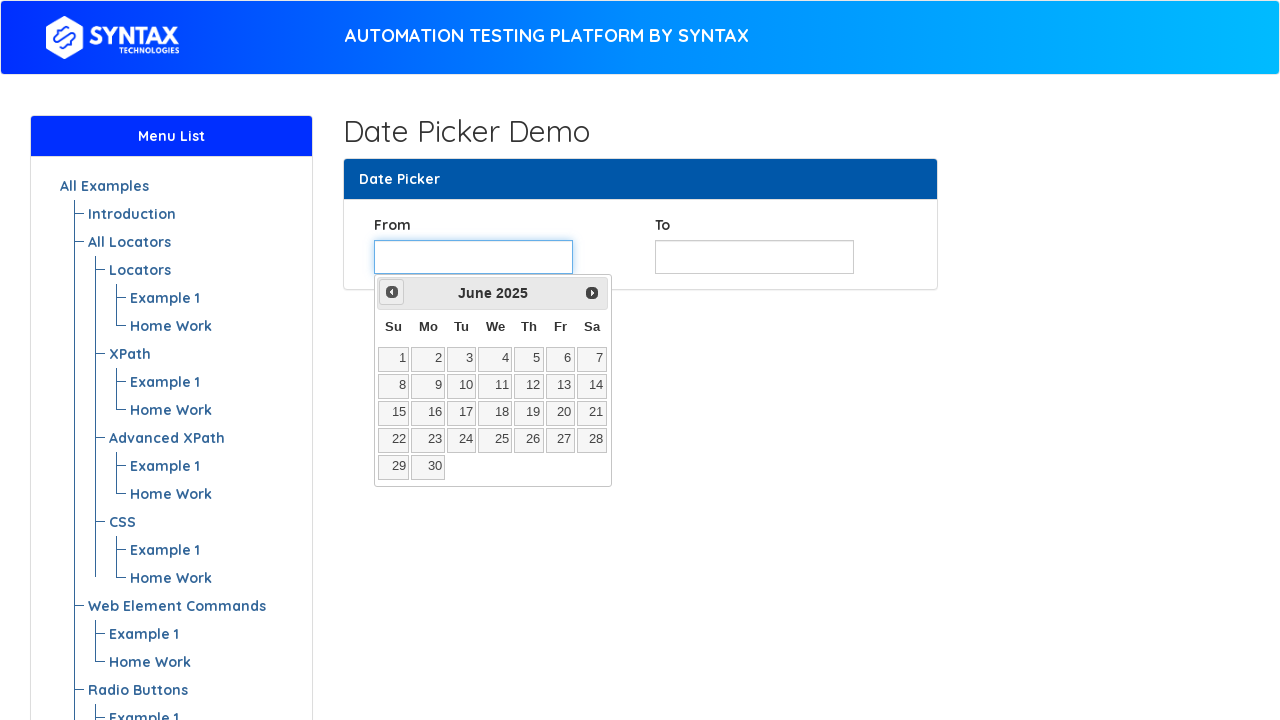

Clicked Previous button to navigate backward at (392, 292) on xpath=//a[@title='Prev']
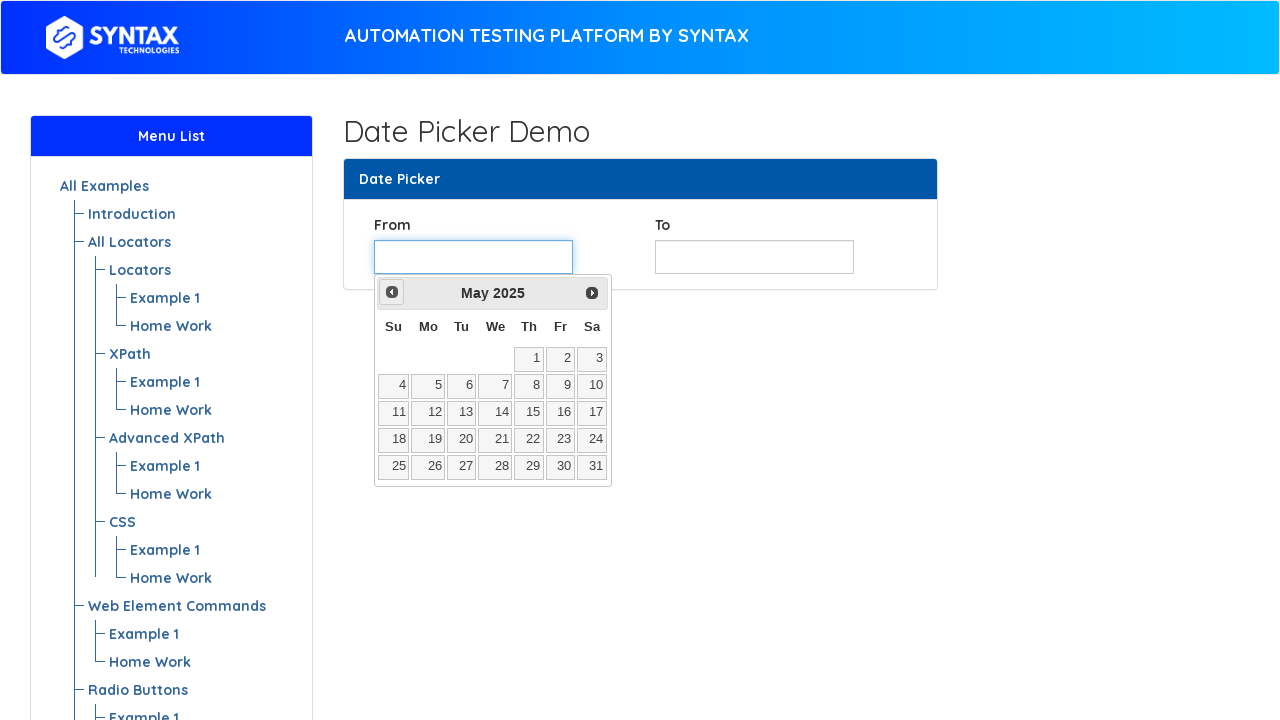

Retrieved current year from calendar: 2025
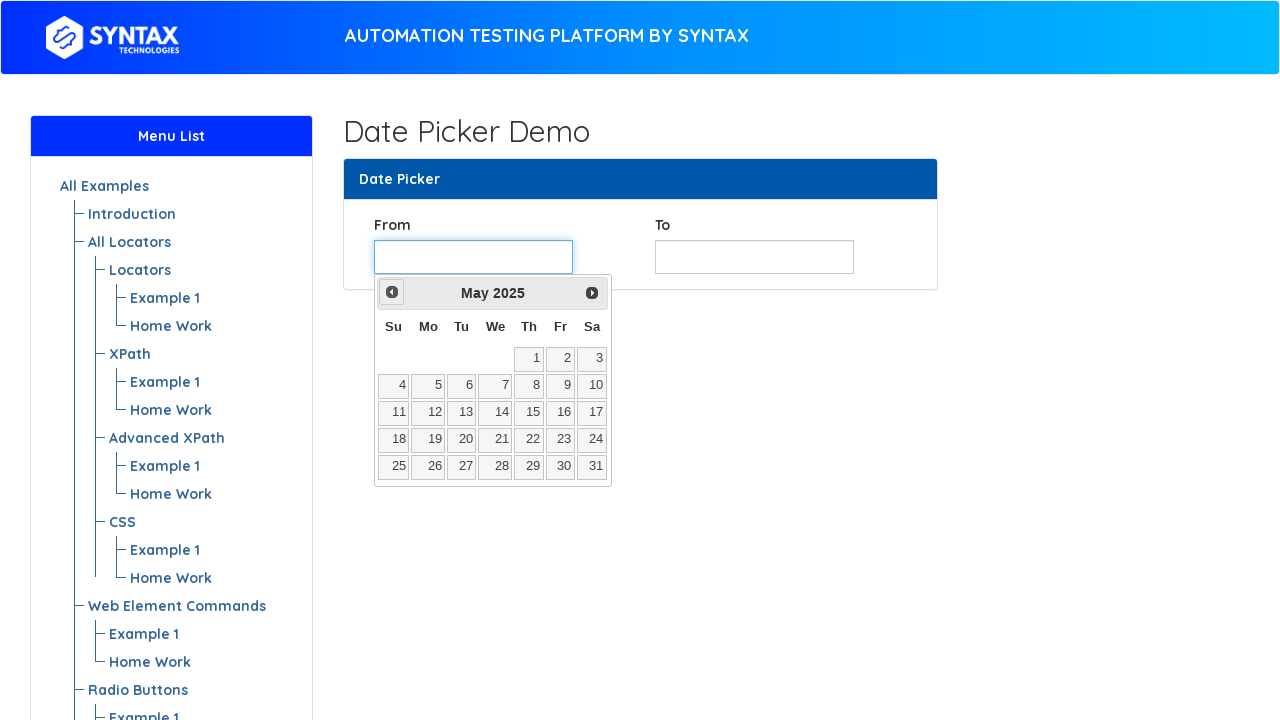

Retrieved current month from calendar: May
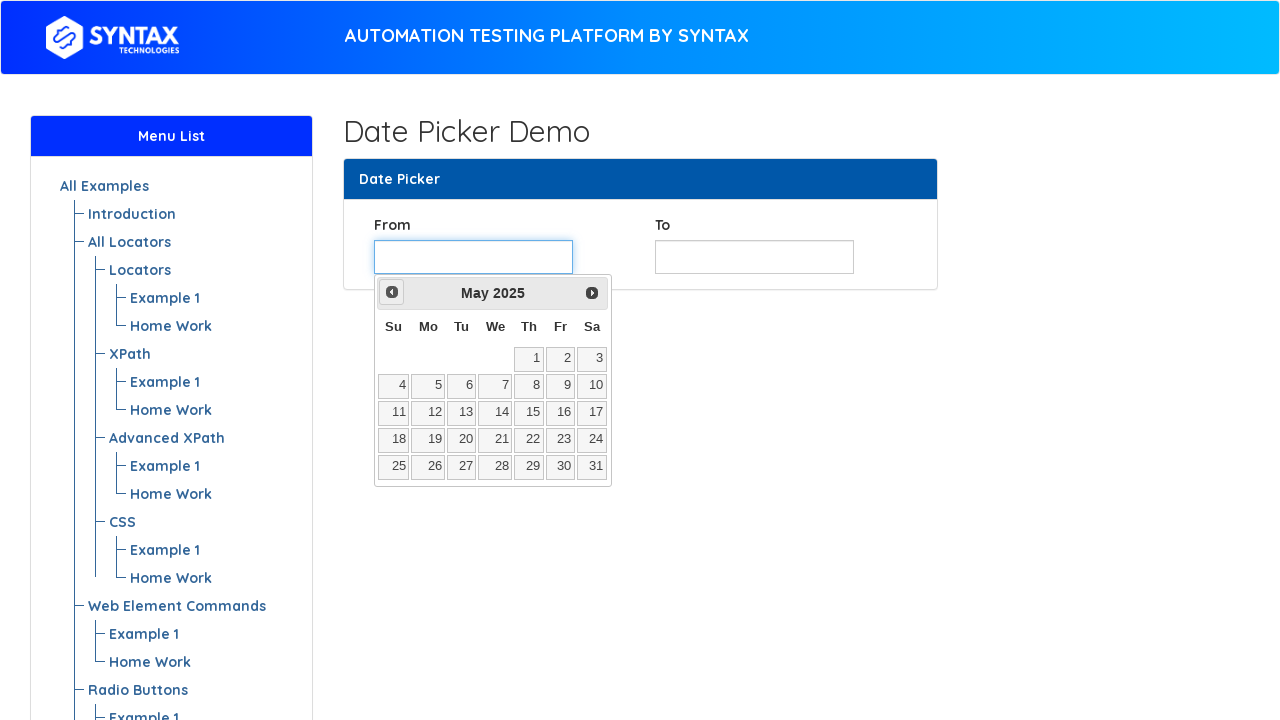

Clicked Previous button to navigate backward at (392, 292) on xpath=//a[@title='Prev']
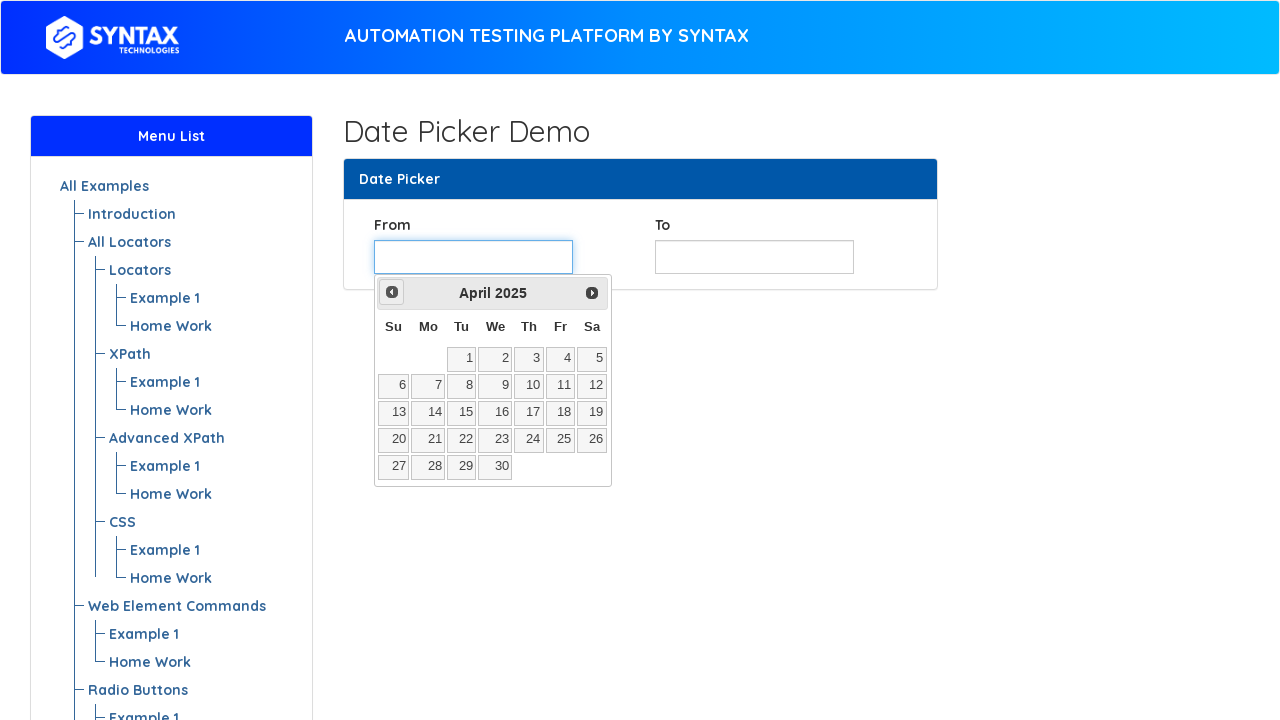

Retrieved current year from calendar: 2025
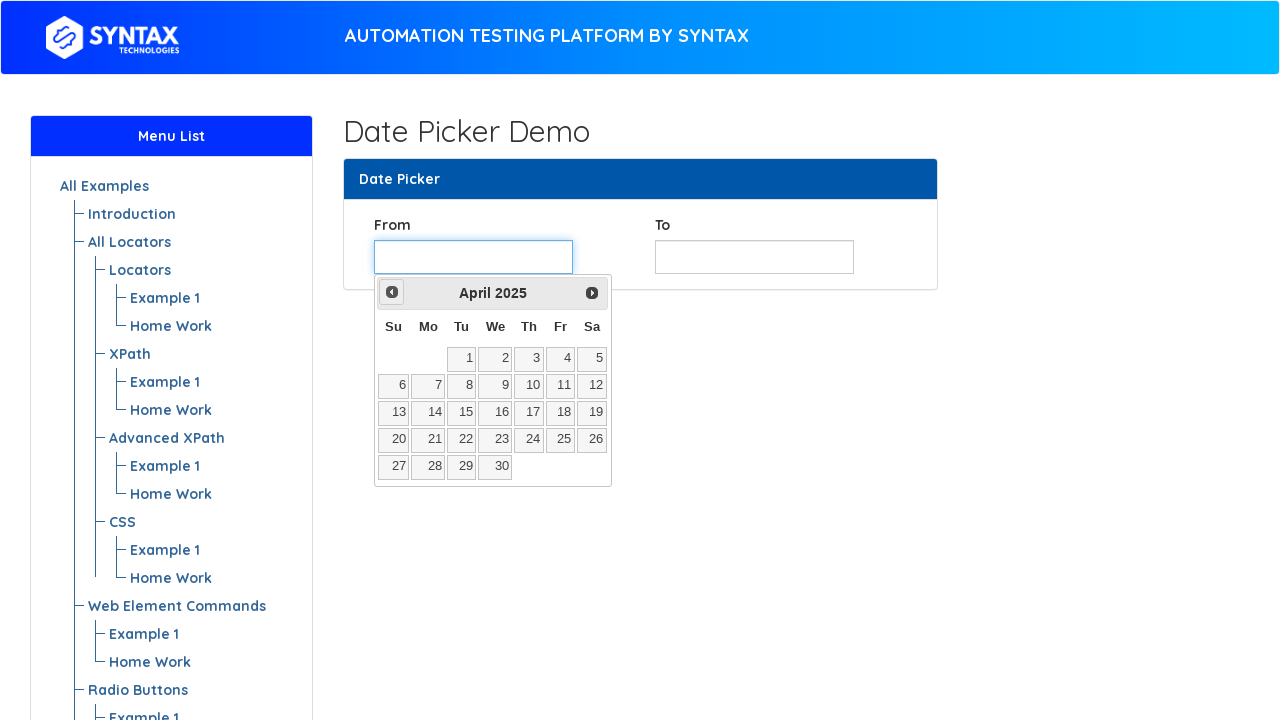

Retrieved current month from calendar: April
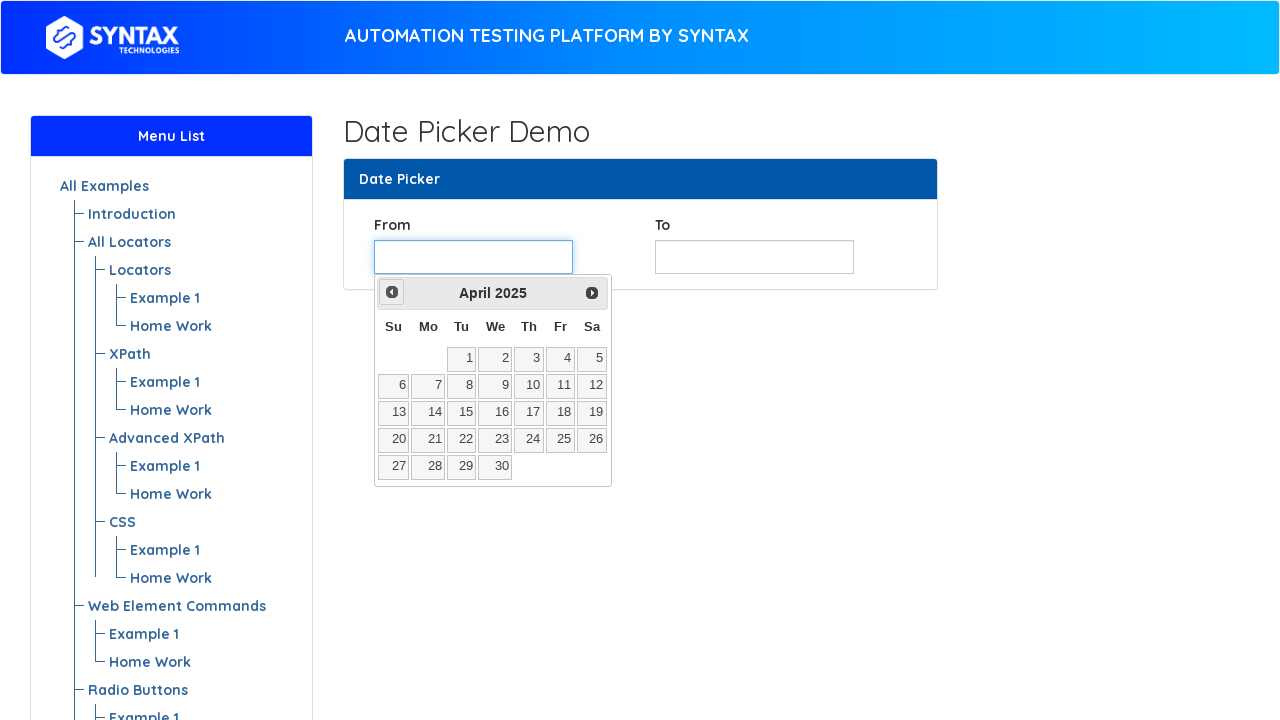

Clicked Previous button to navigate backward at (392, 292) on xpath=//a[@title='Prev']
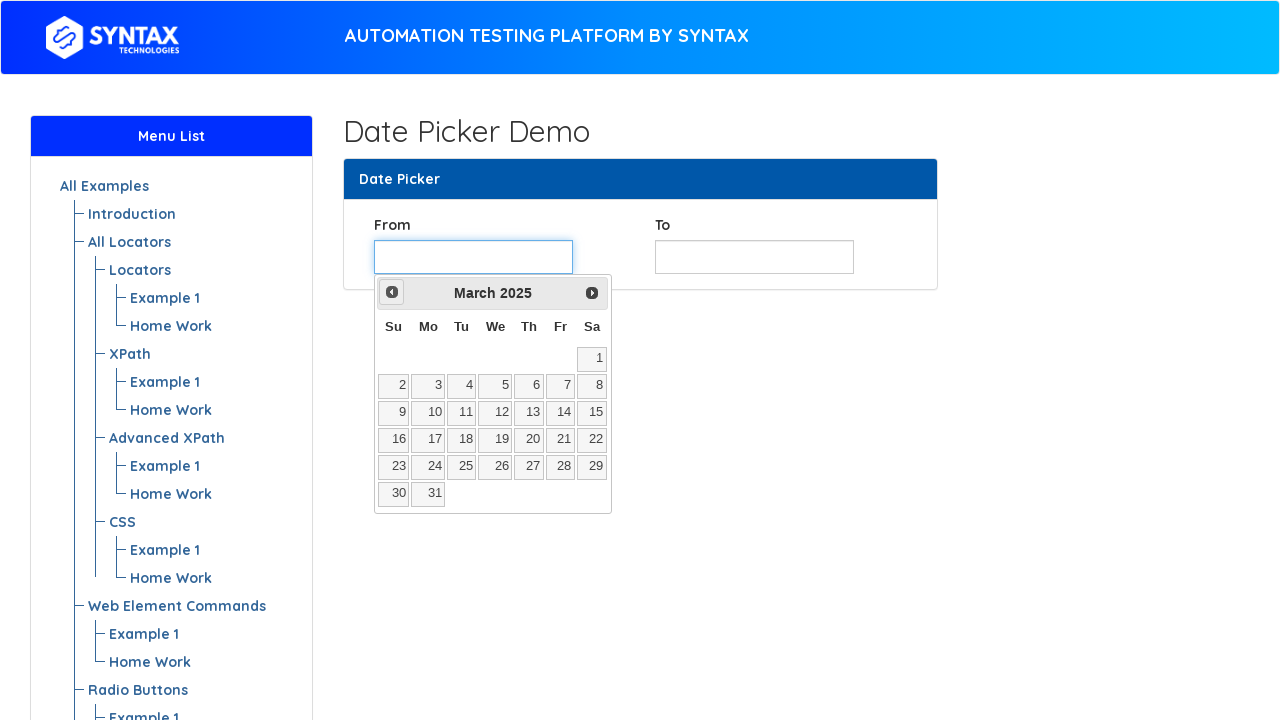

Retrieved current year from calendar: 2025
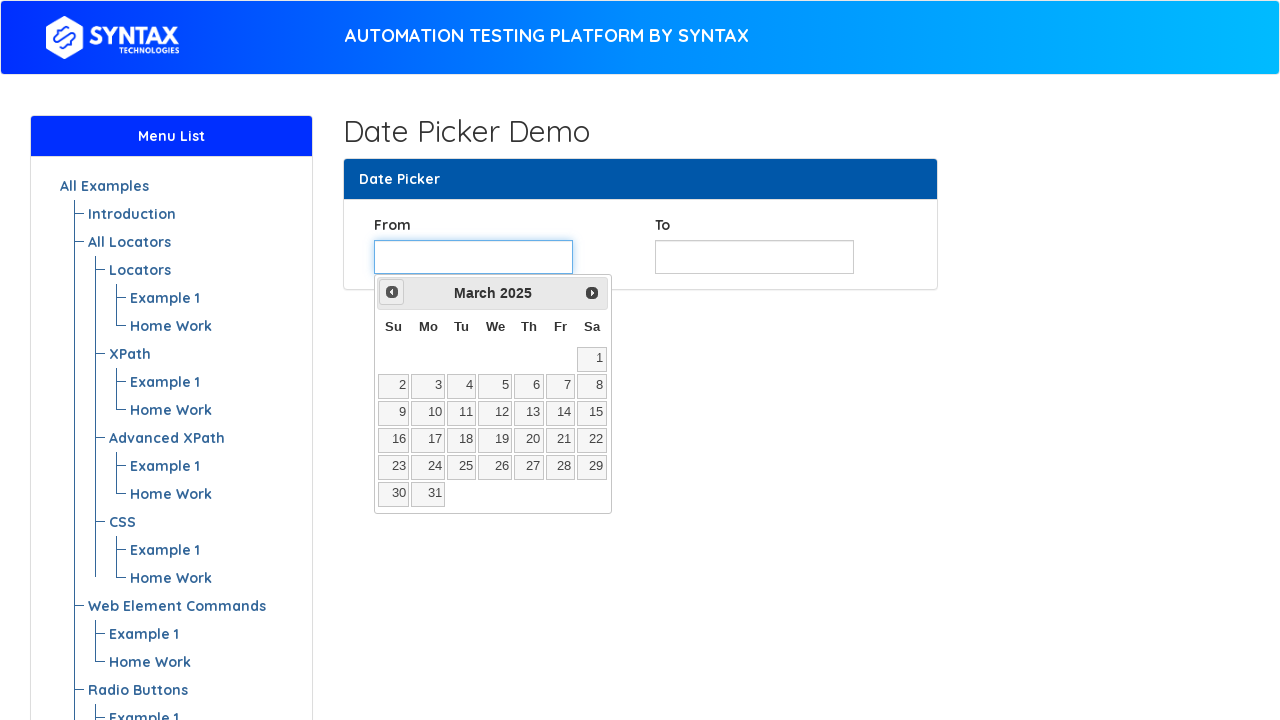

Retrieved current month from calendar: March
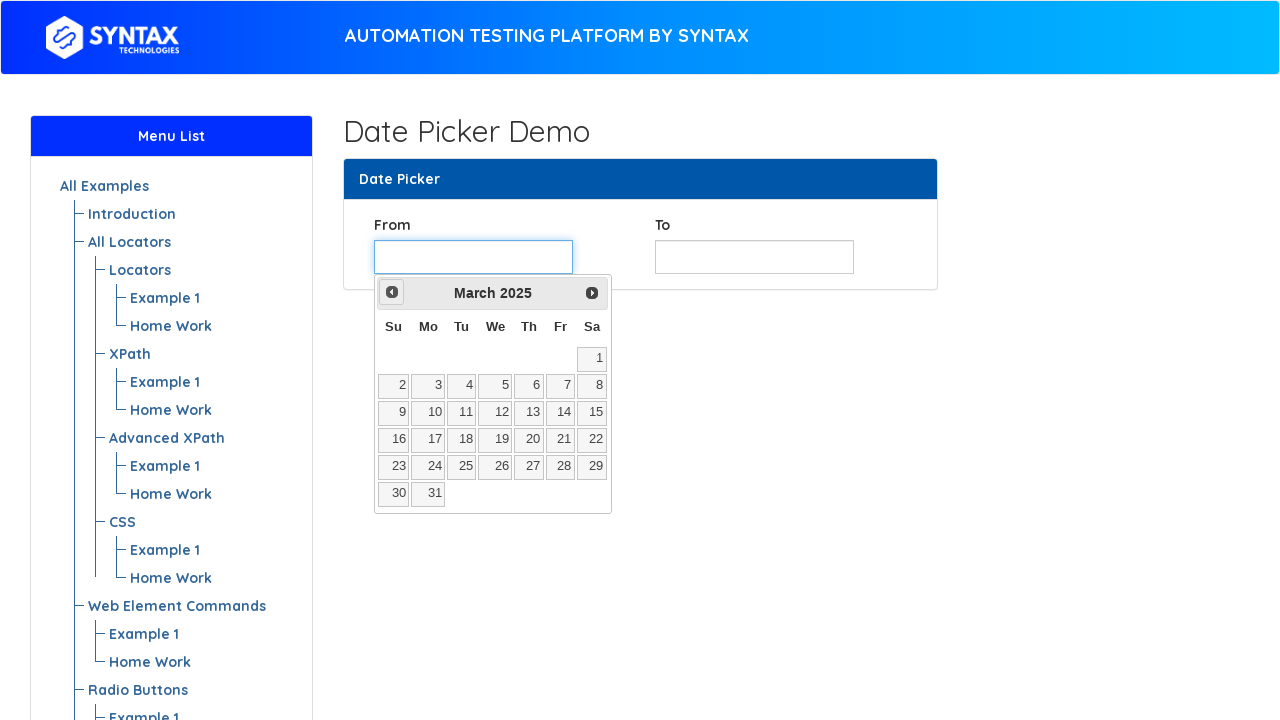

Clicked Previous button to navigate backward at (392, 292) on xpath=//a[@title='Prev']
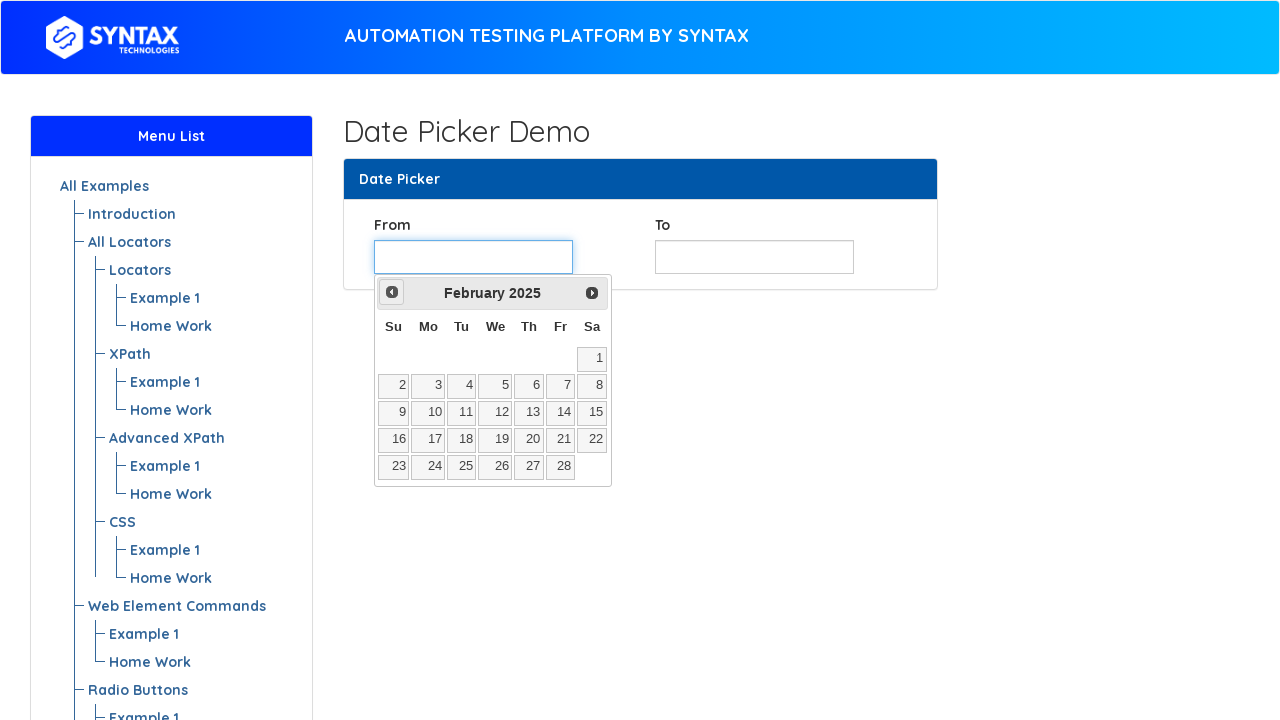

Retrieved current year from calendar: 2025
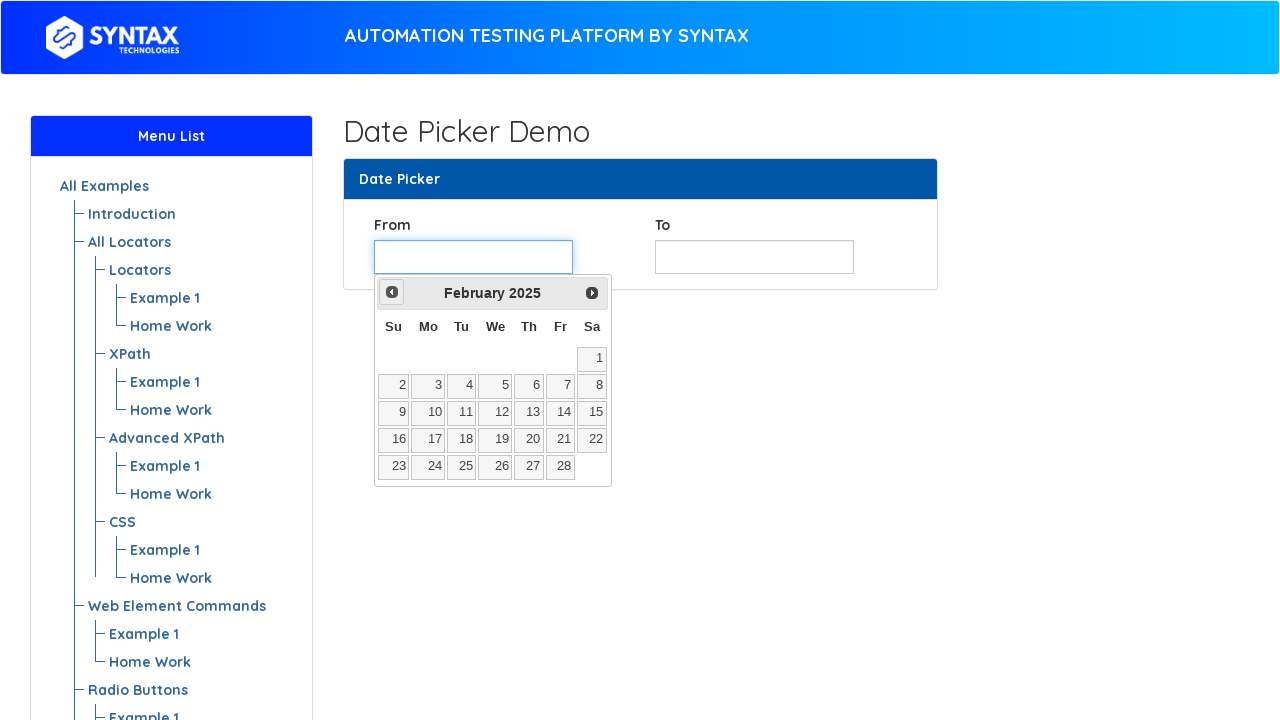

Retrieved current month from calendar: February
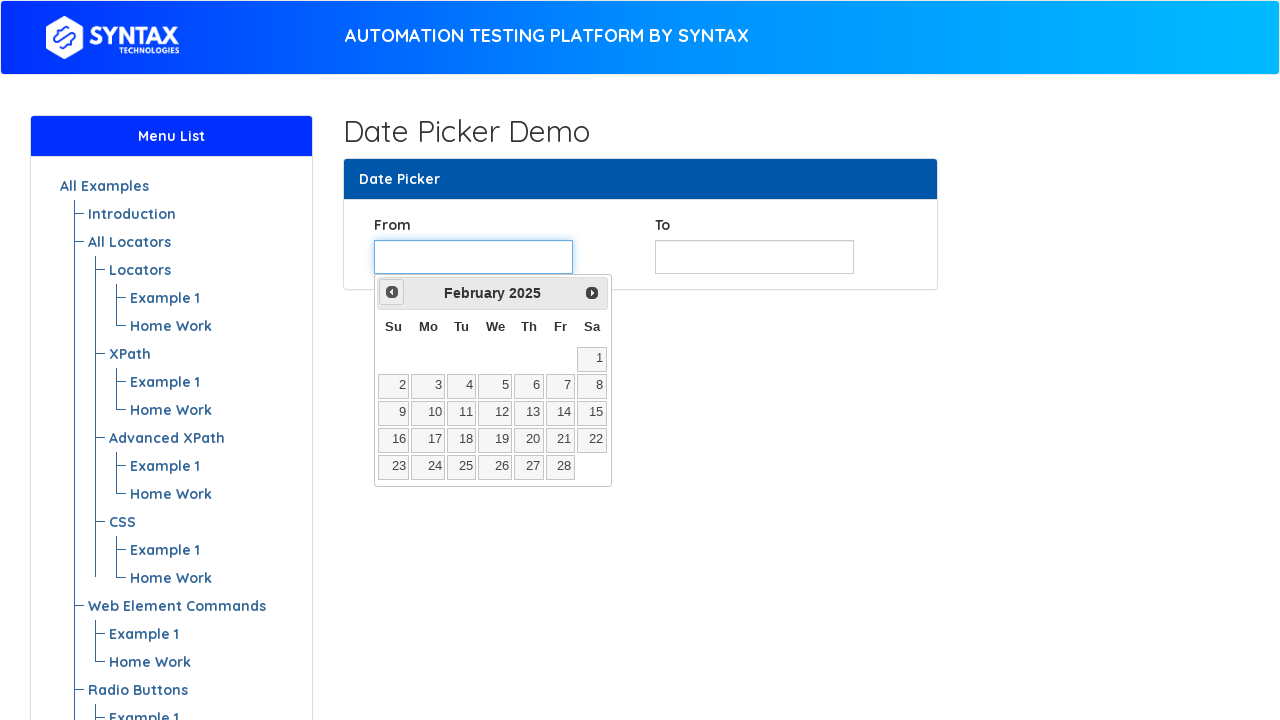

Clicked Previous button to navigate backward at (392, 292) on xpath=//a[@title='Prev']
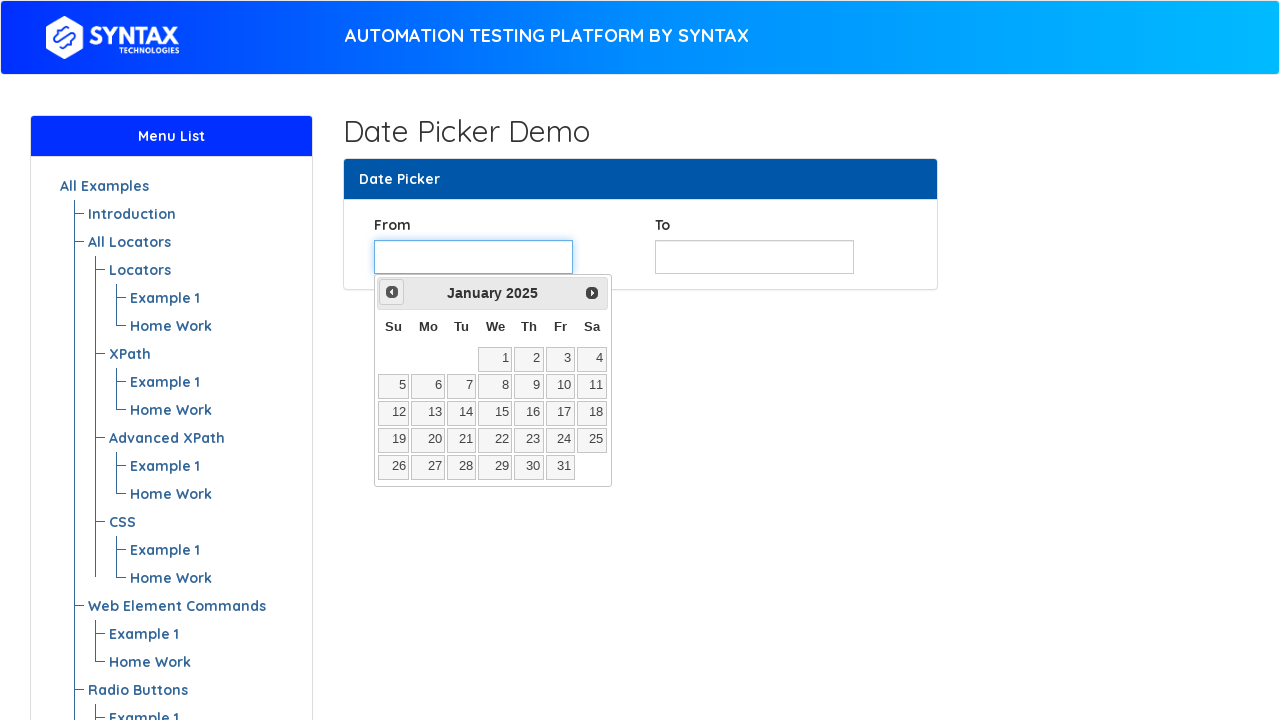

Retrieved current year from calendar: 2025
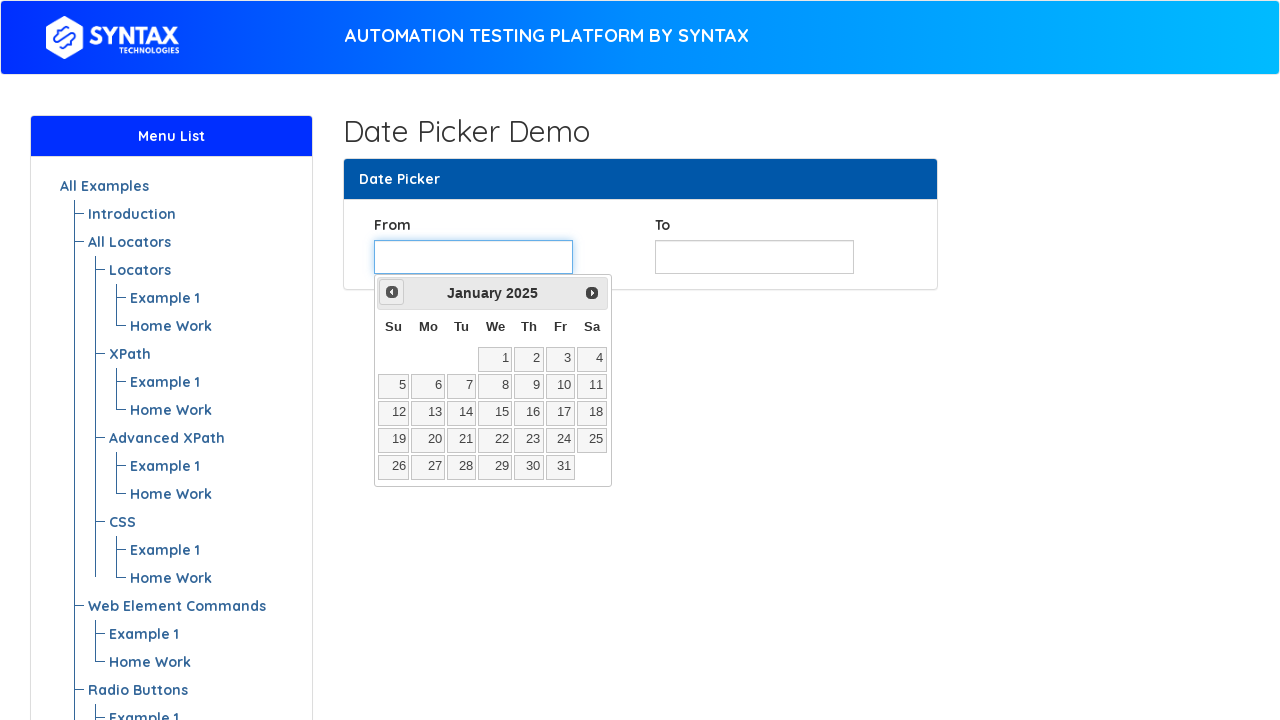

Retrieved current month from calendar: January
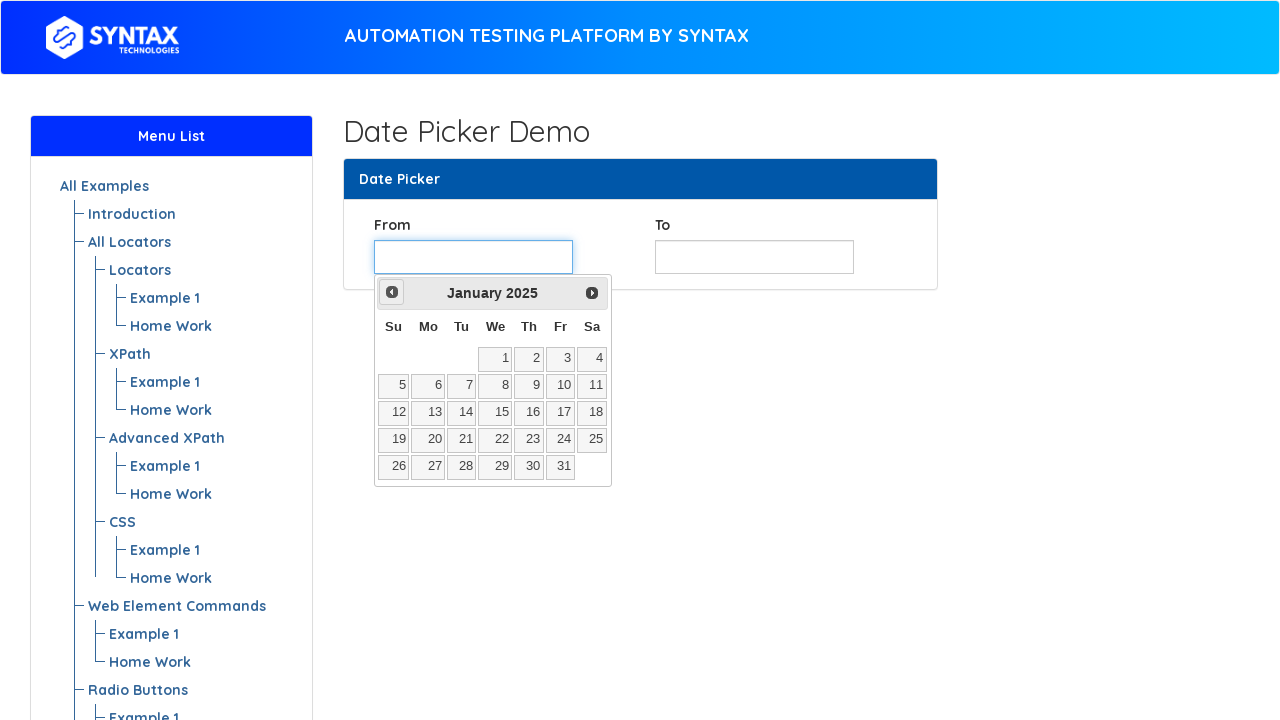

Clicked Previous button to navigate backward at (392, 292) on xpath=//a[@title='Prev']
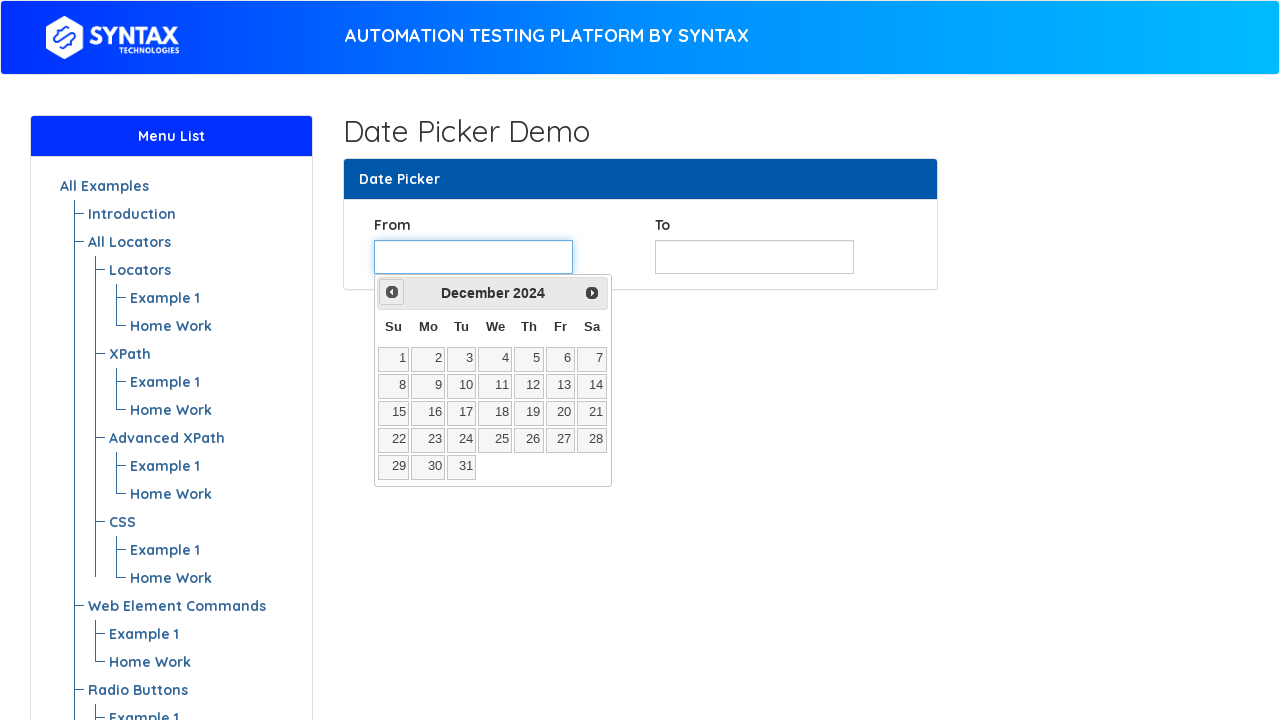

Retrieved current year from calendar: 2024
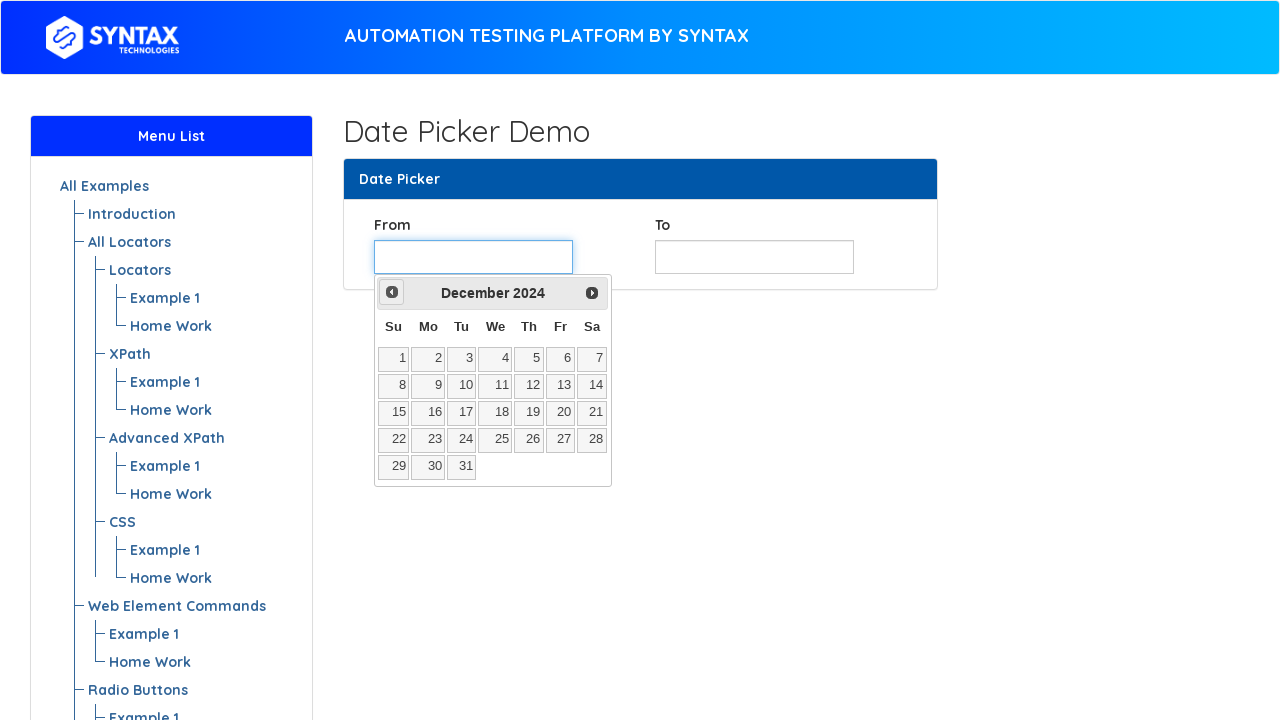

Retrieved current month from calendar: December
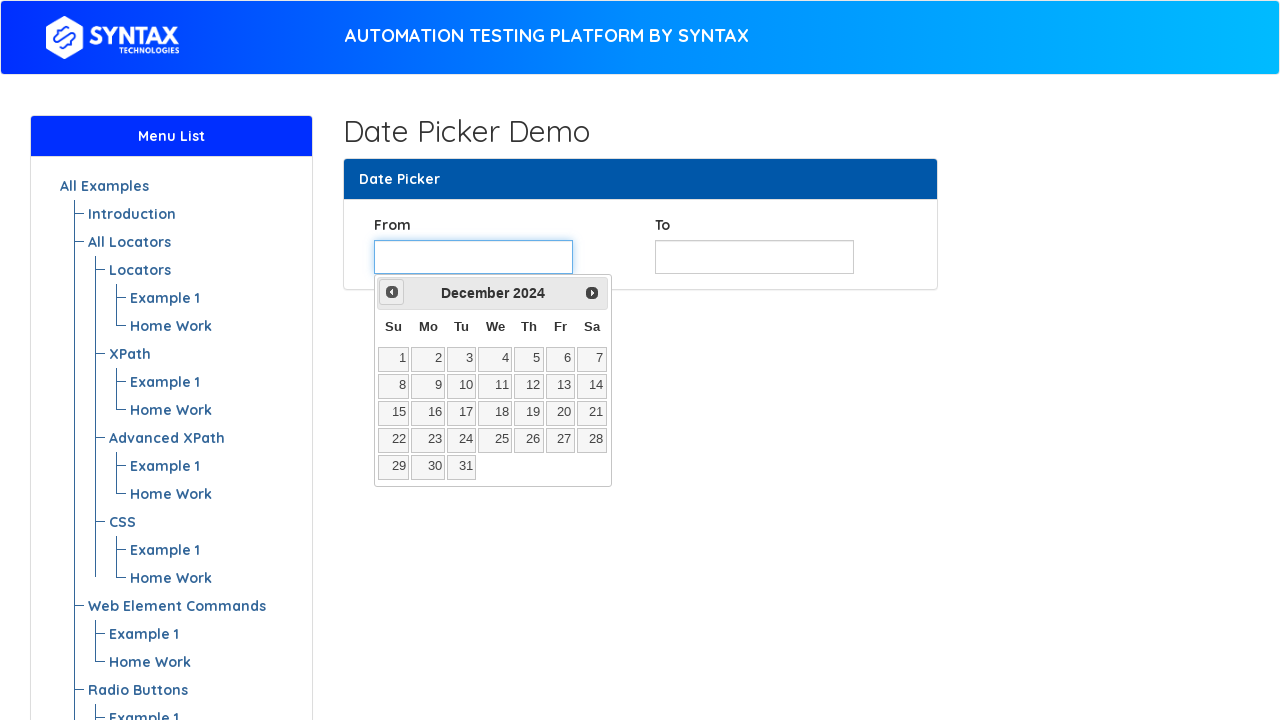

Clicked Previous button to navigate backward at (392, 292) on xpath=//a[@title='Prev']
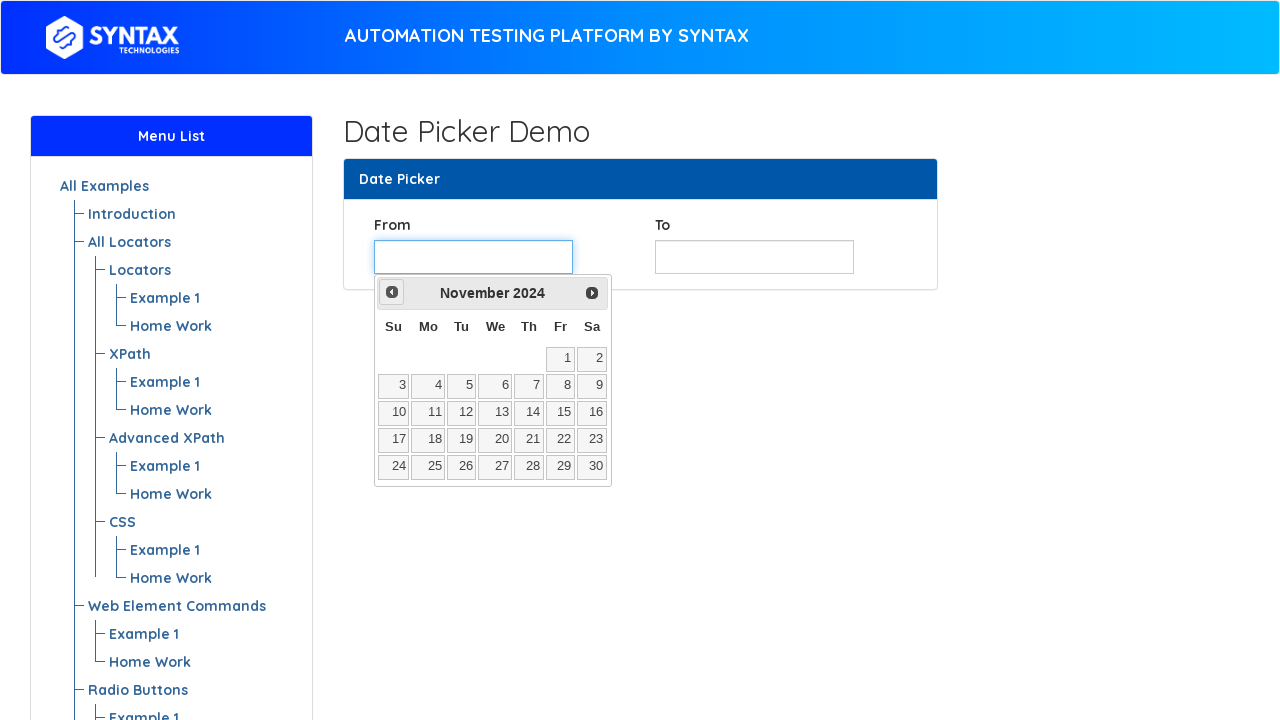

Retrieved current year from calendar: 2024
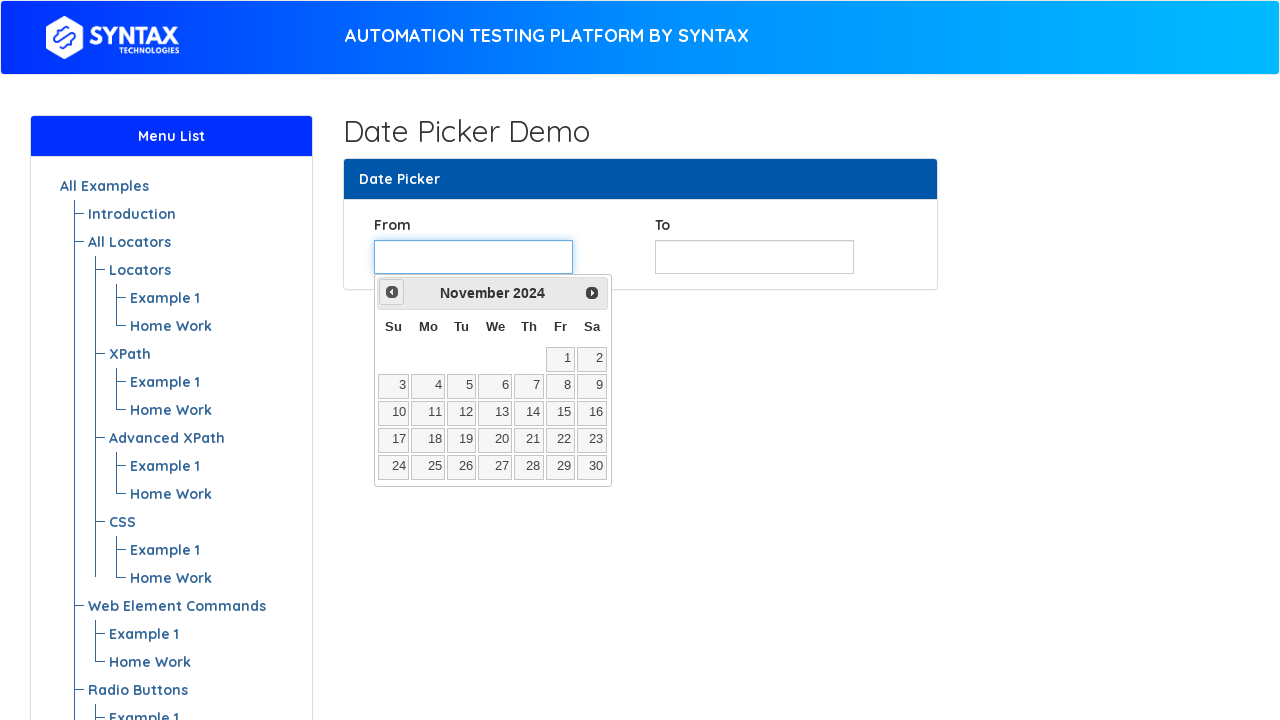

Retrieved current month from calendar: November
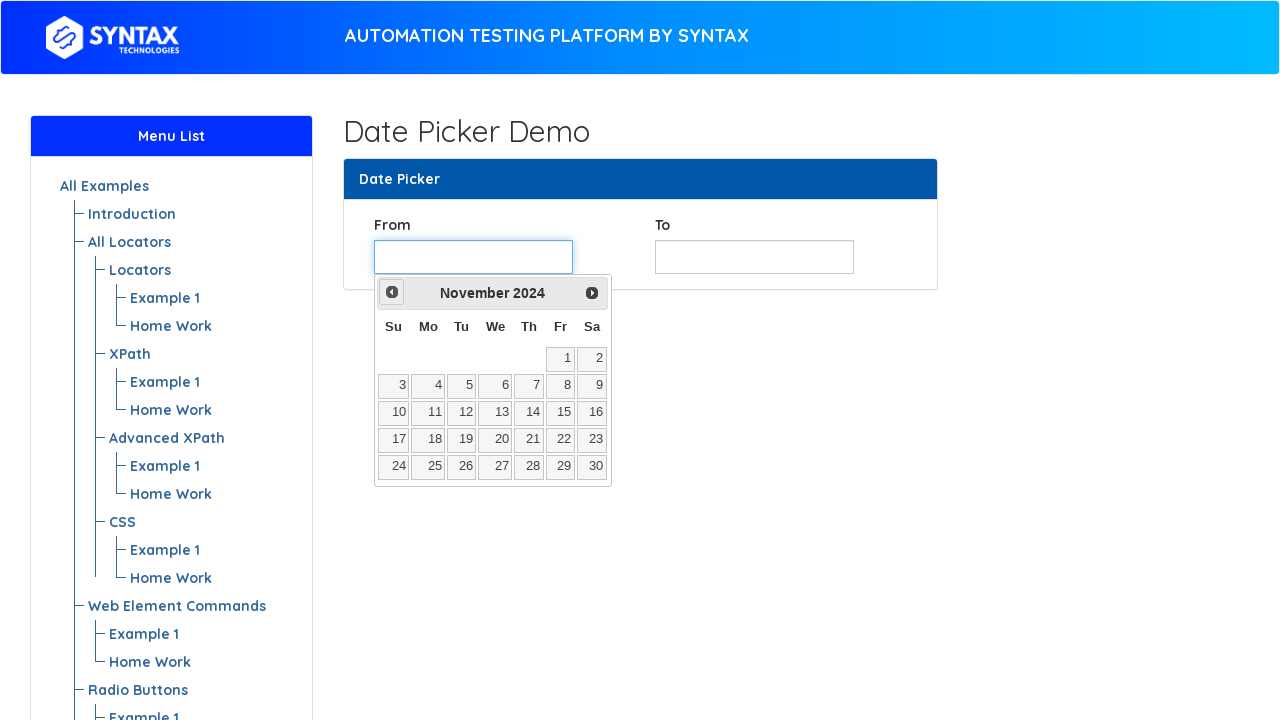

Clicked Previous button to navigate backward at (392, 292) on xpath=//a[@title='Prev']
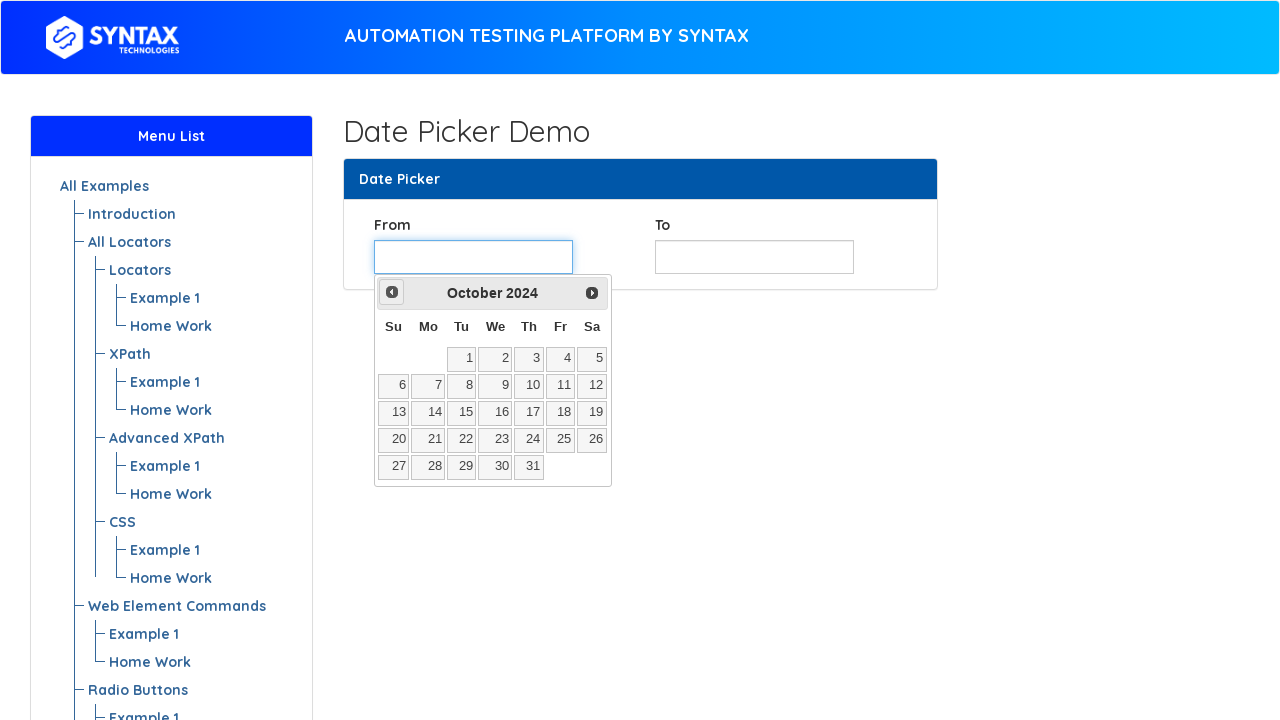

Retrieved current year from calendar: 2024
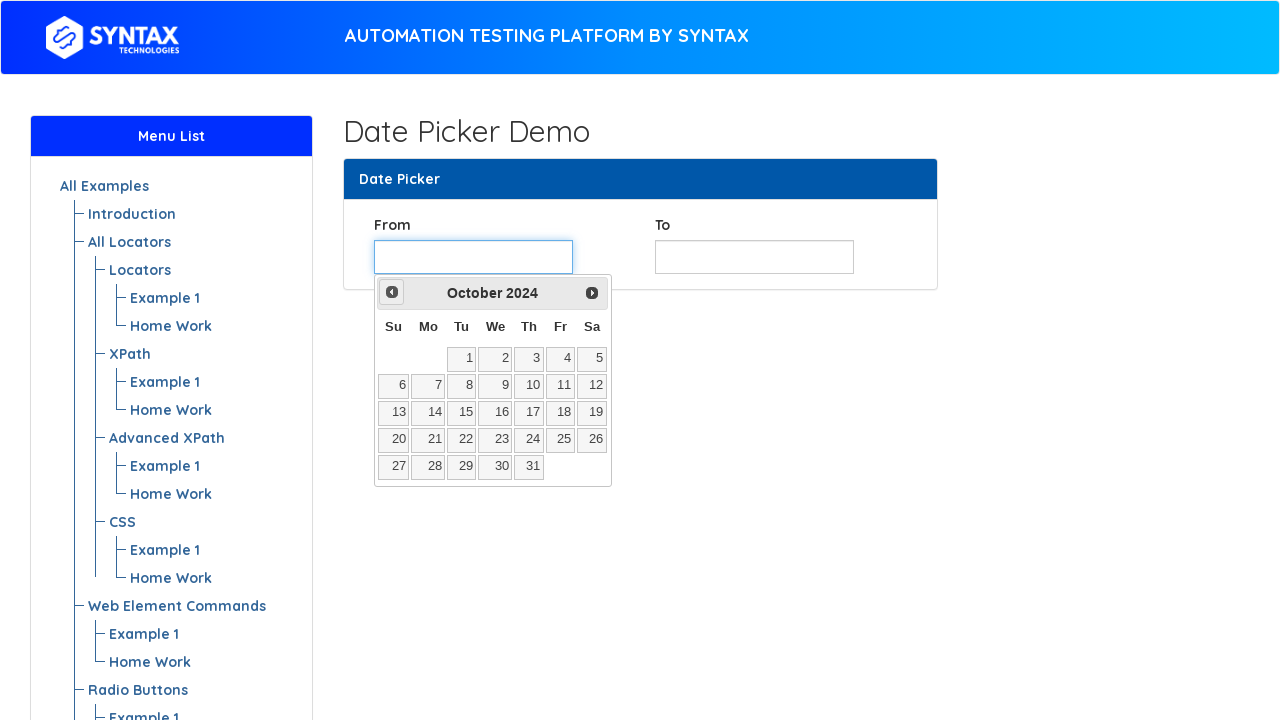

Retrieved current month from calendar: October
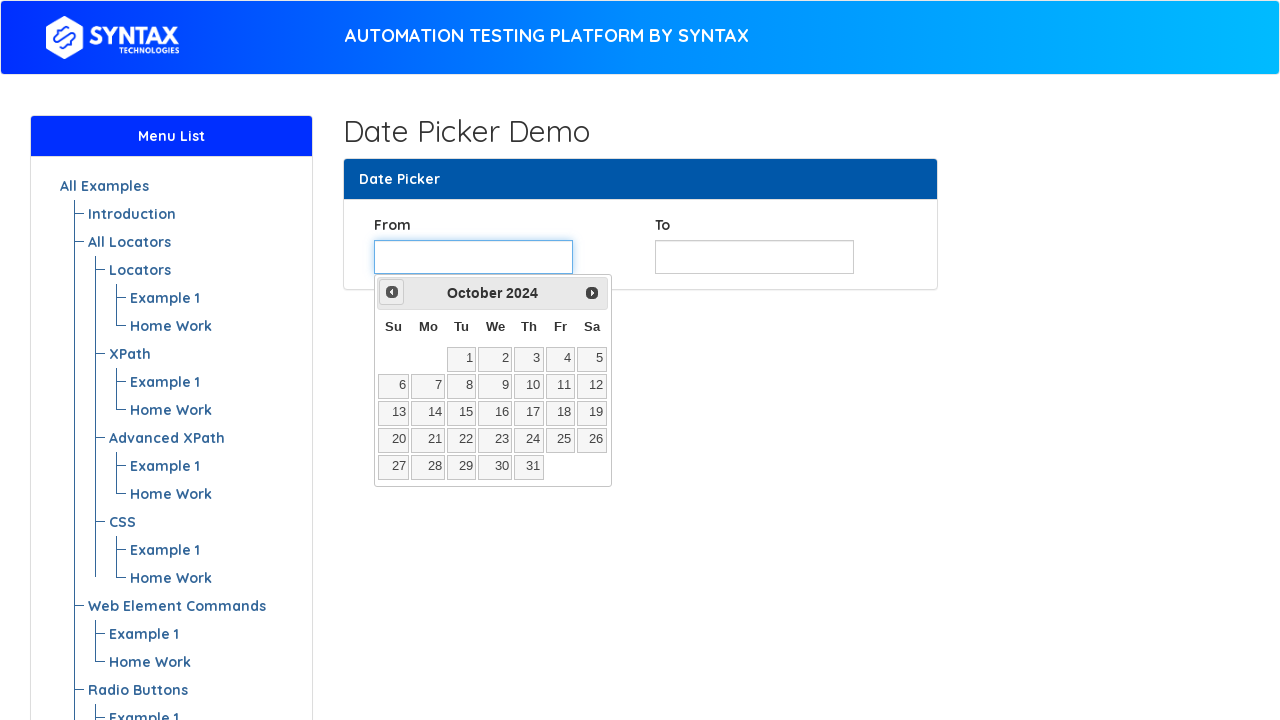

Clicked Previous button to navigate backward at (392, 292) on xpath=//a[@title='Prev']
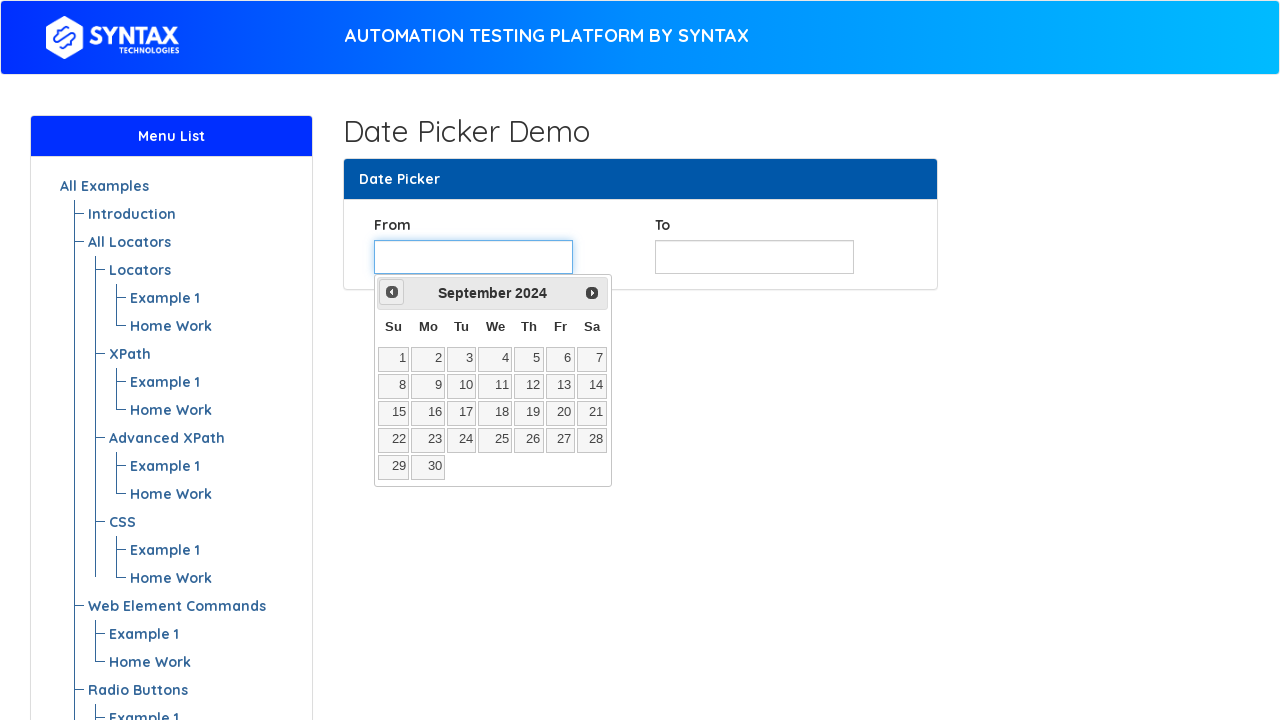

Retrieved current year from calendar: 2024
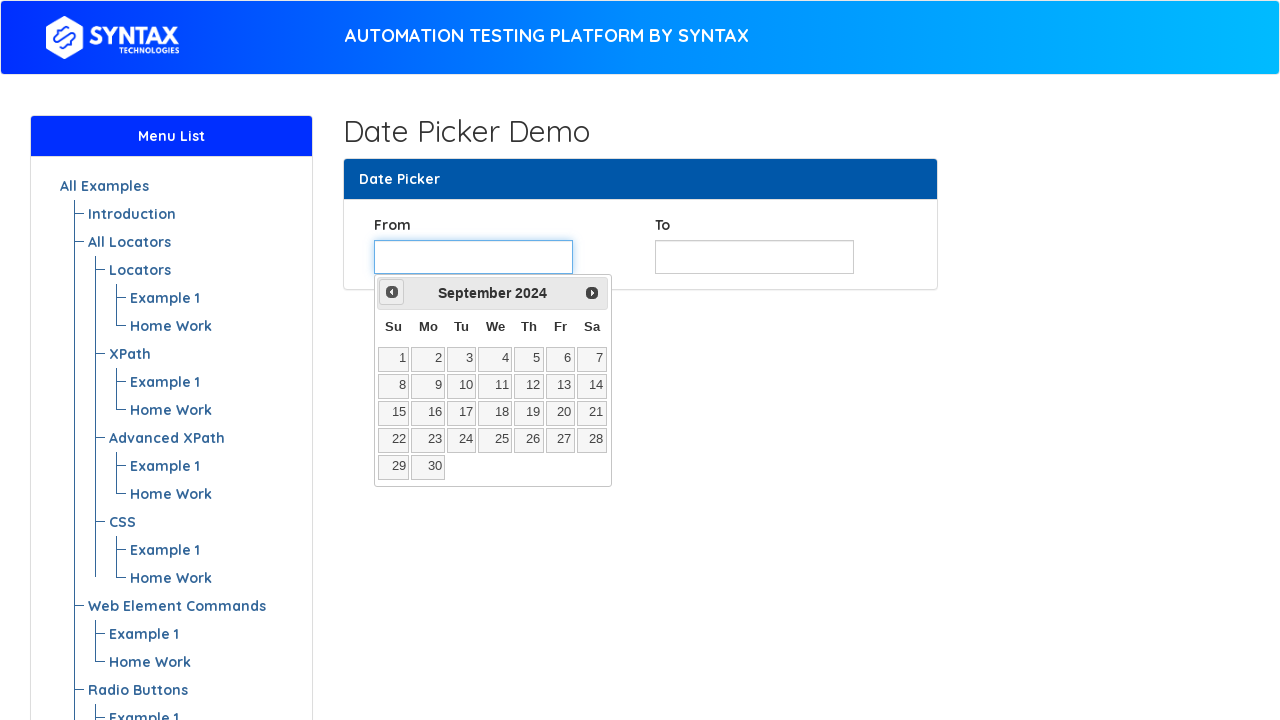

Retrieved current month from calendar: September
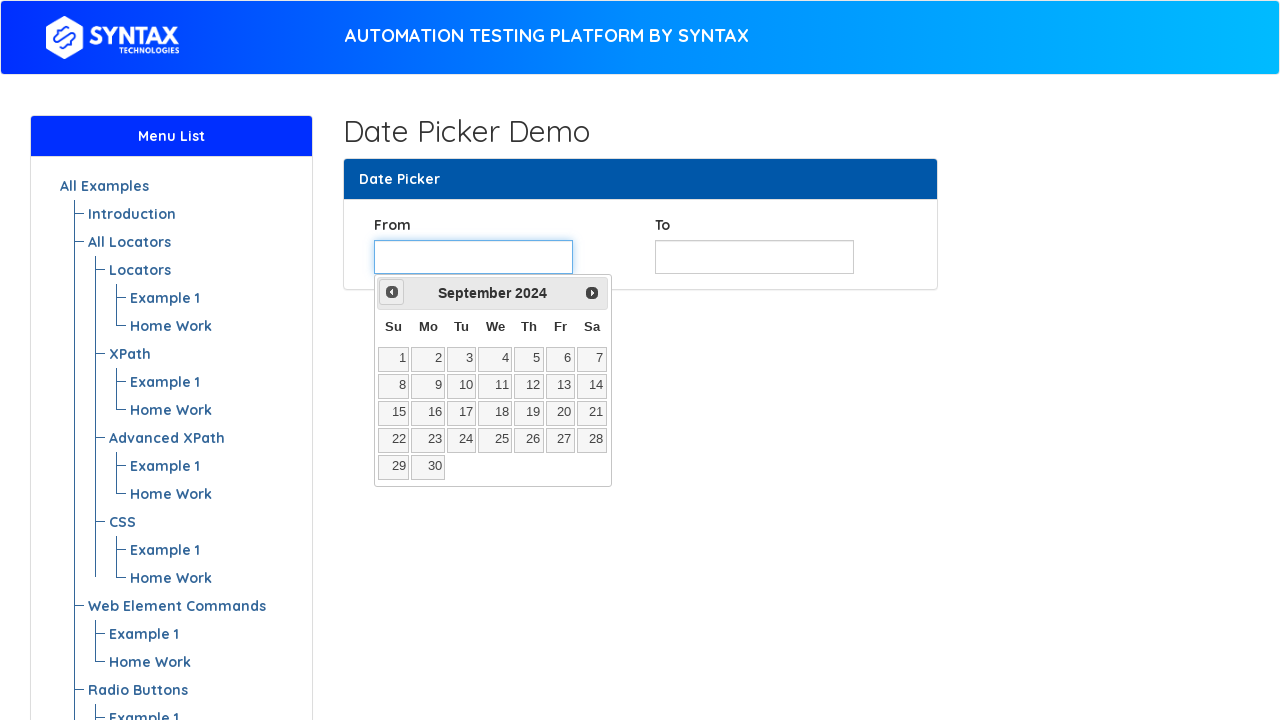

Clicked Previous button to navigate backward at (392, 292) on xpath=//a[@title='Prev']
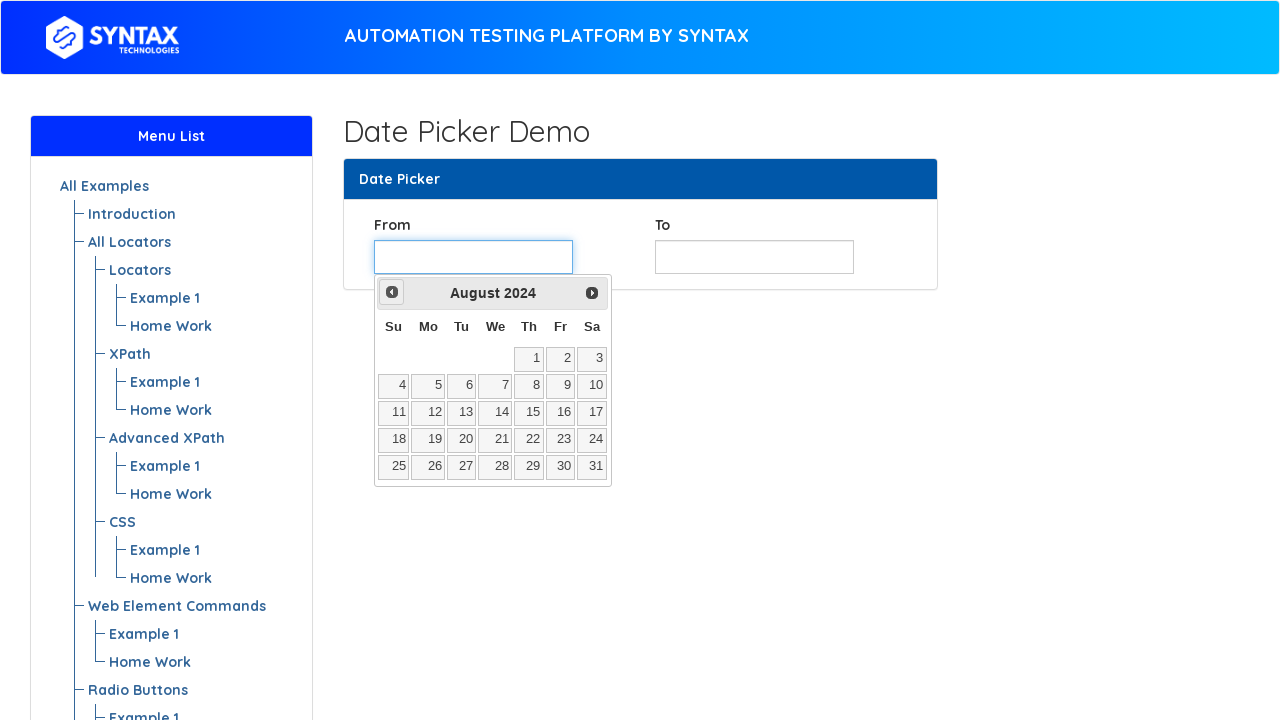

Retrieved current year from calendar: 2024
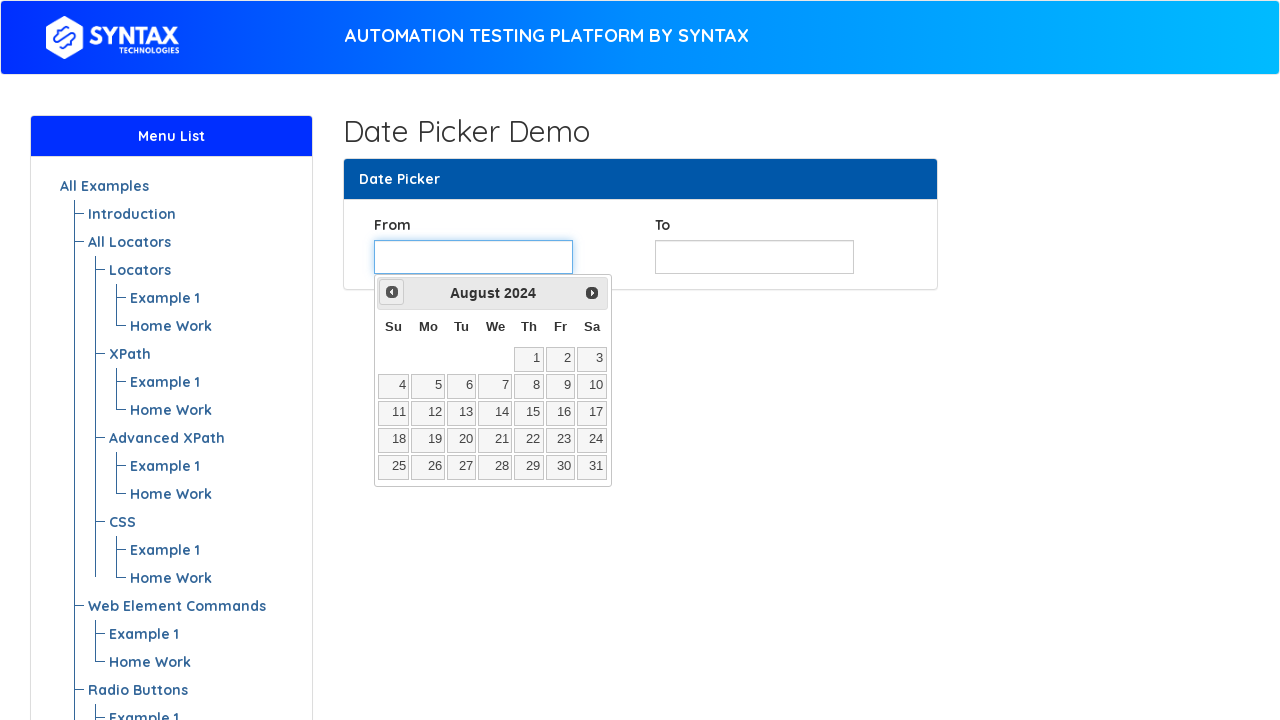

Retrieved current month from calendar: August
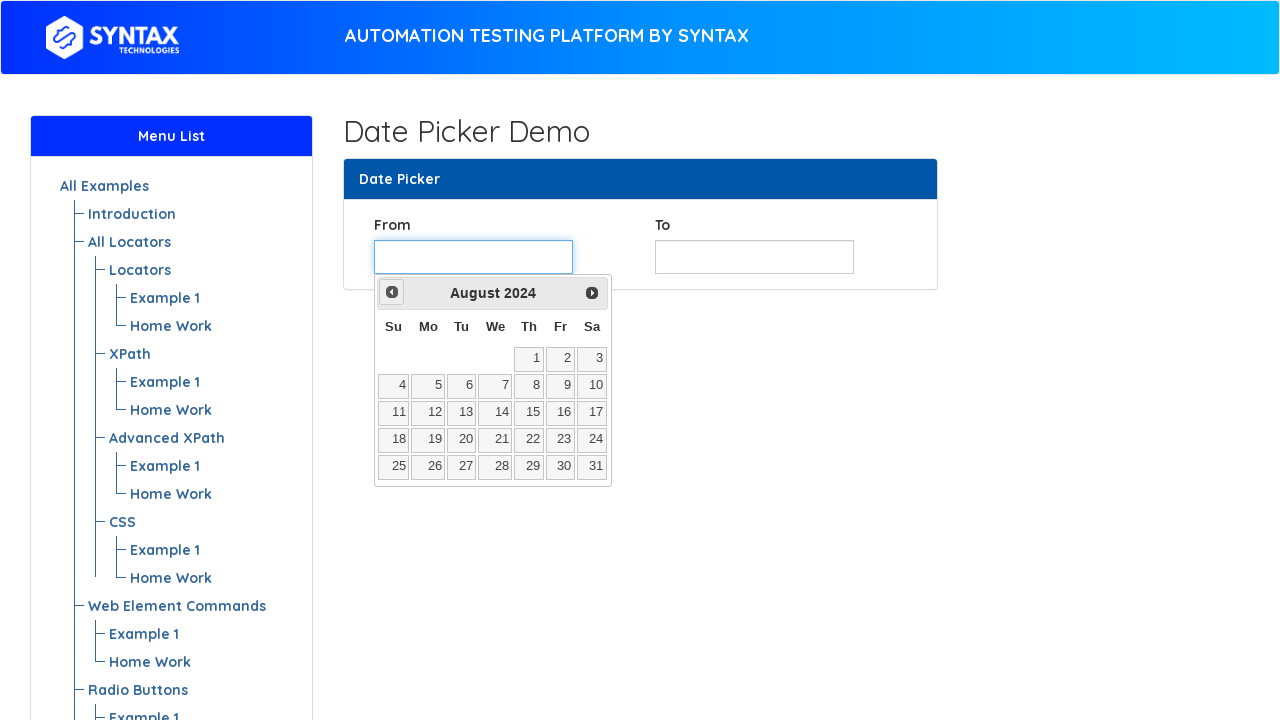

Clicked Previous button to navigate backward at (392, 292) on xpath=//a[@title='Prev']
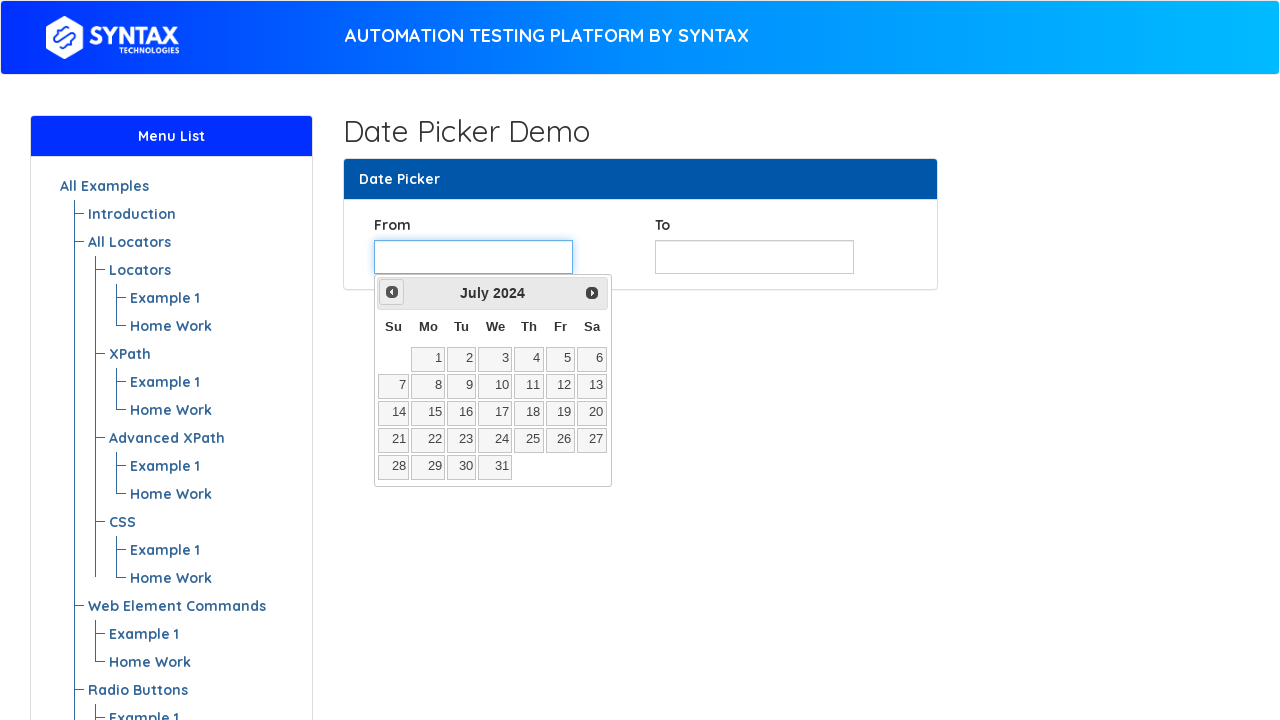

Retrieved current year from calendar: 2024
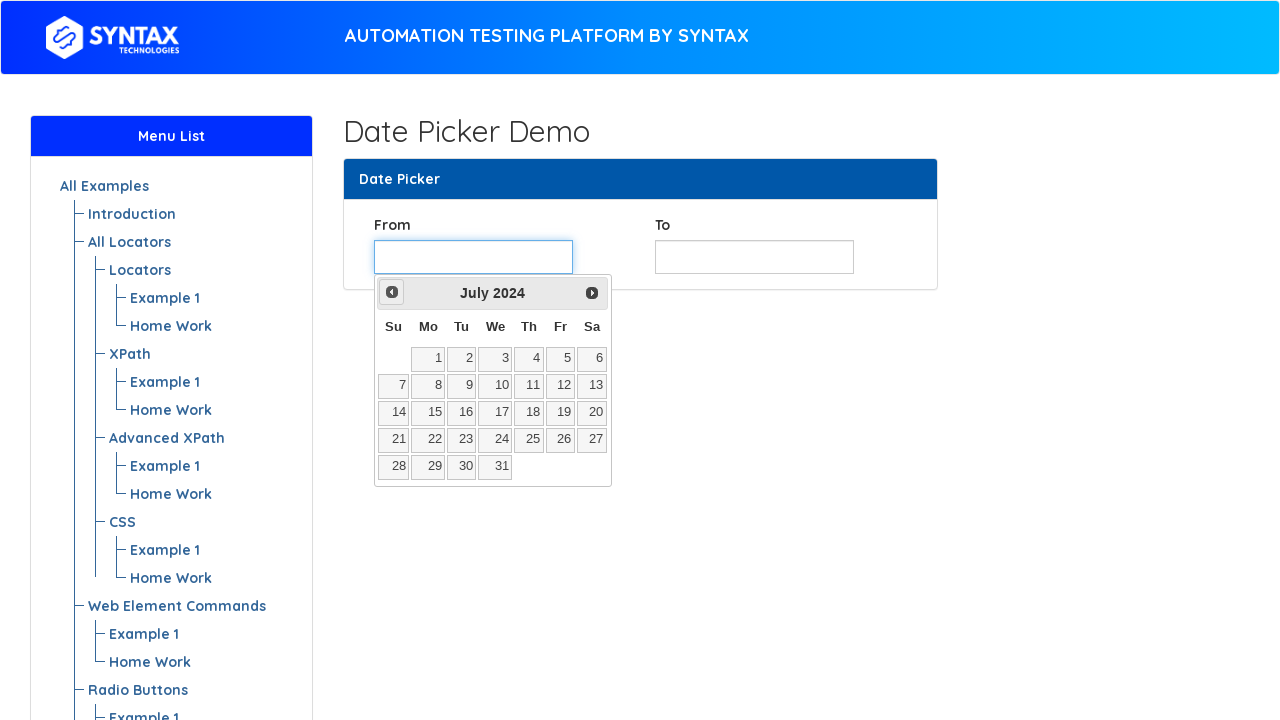

Retrieved current month from calendar: July
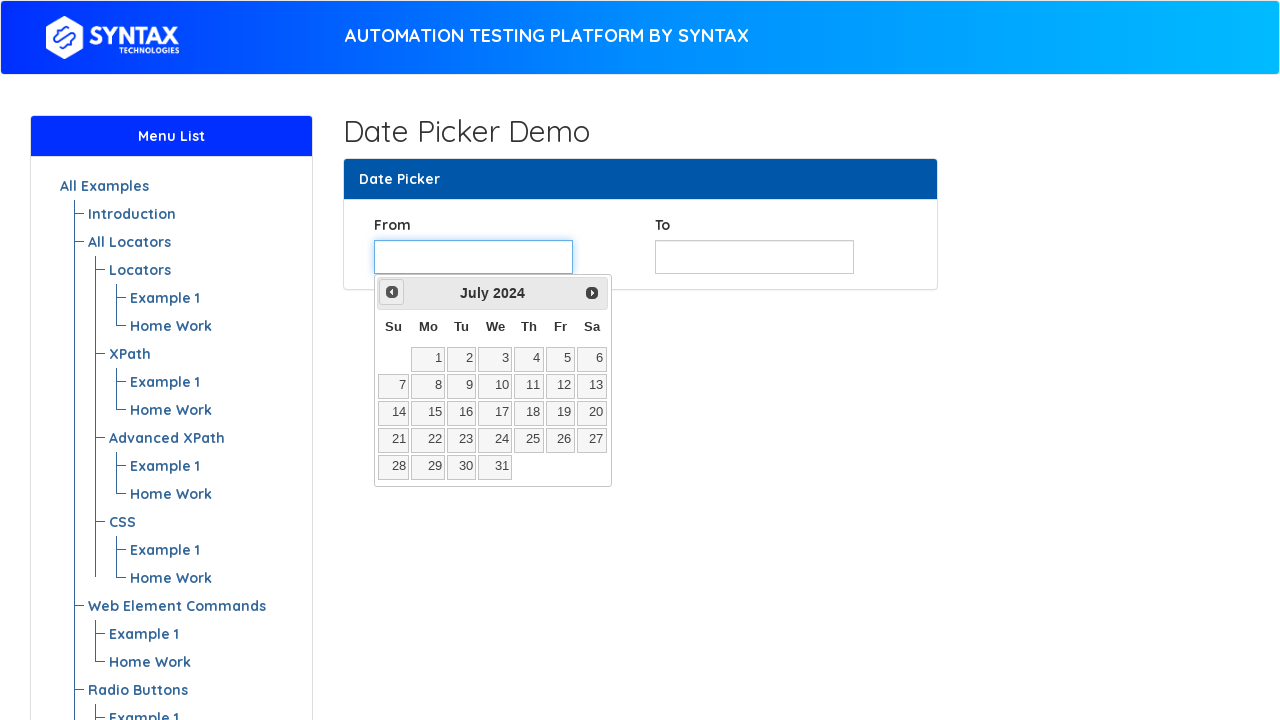

Clicked Previous button to navigate backward at (392, 292) on xpath=//a[@title='Prev']
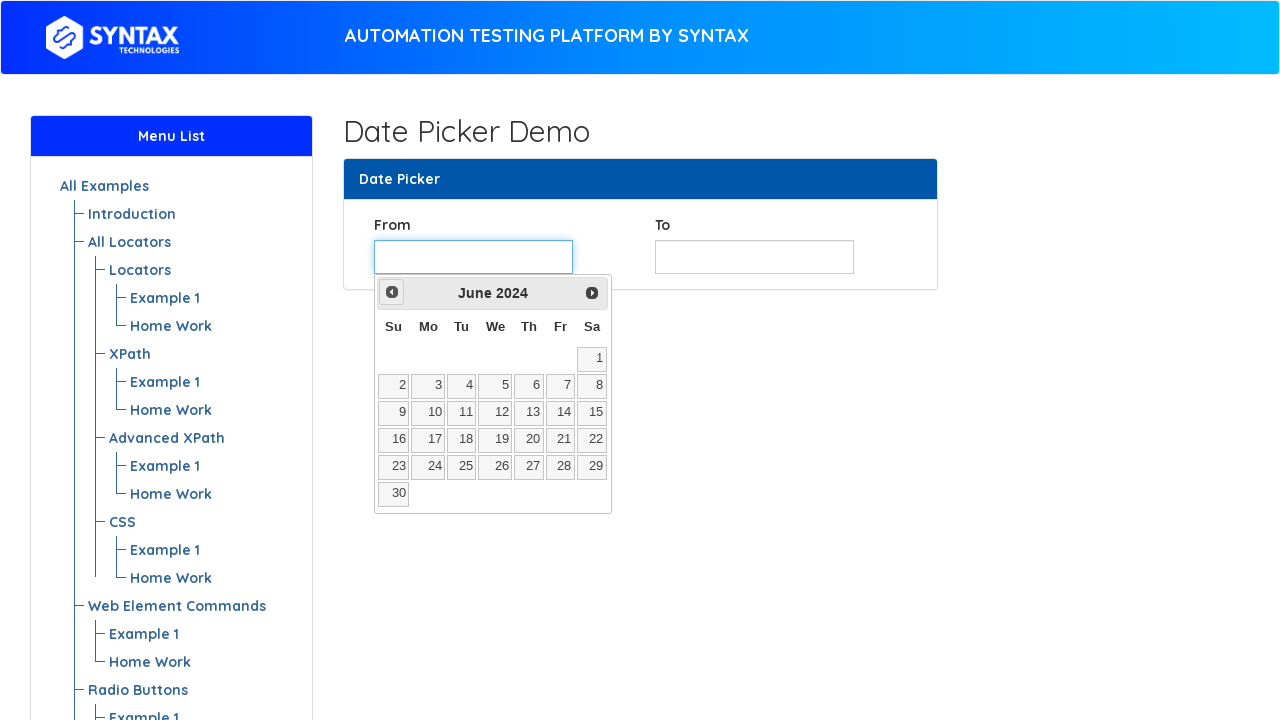

Retrieved current year from calendar: 2024
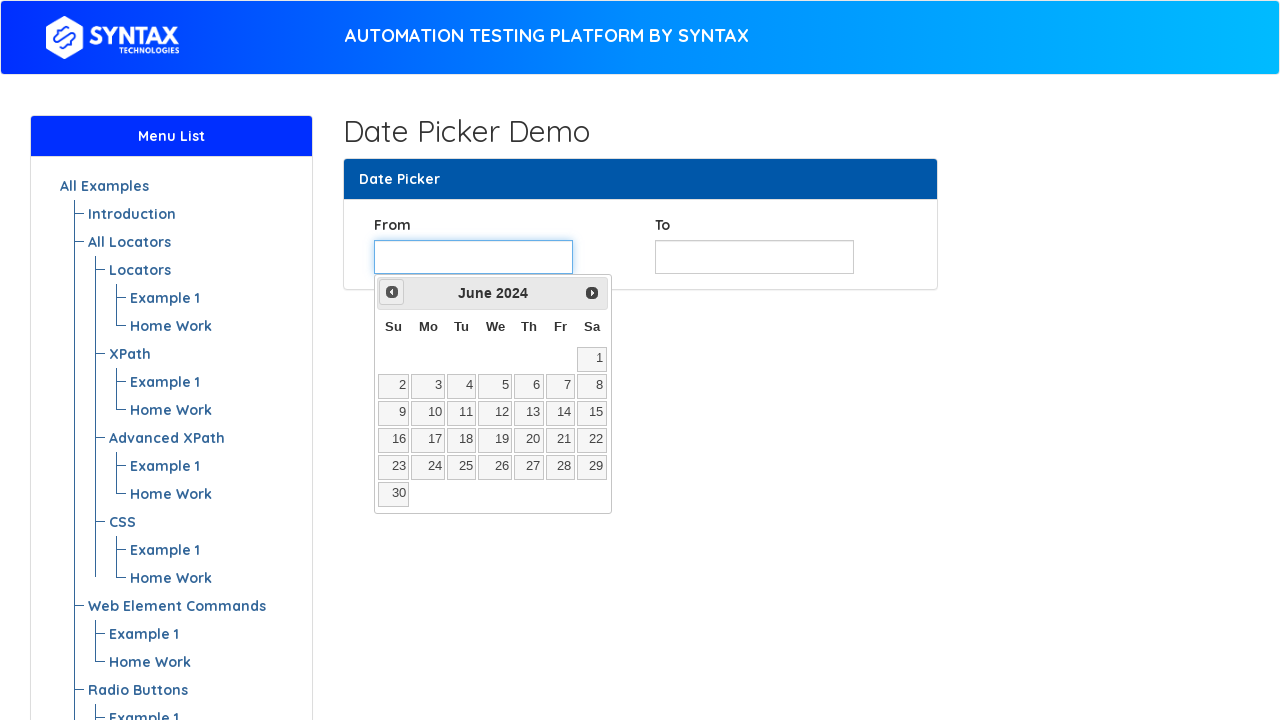

Retrieved current month from calendar: June
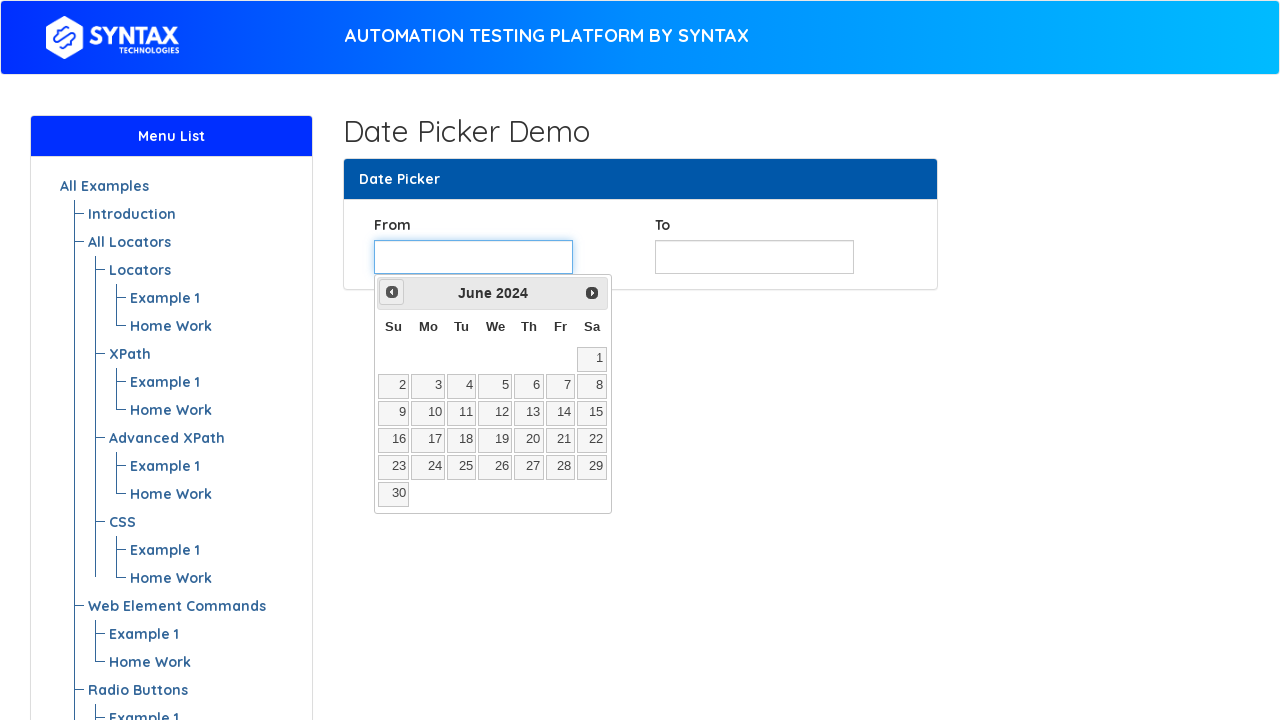

Clicked Previous button to navigate backward at (392, 292) on xpath=//a[@title='Prev']
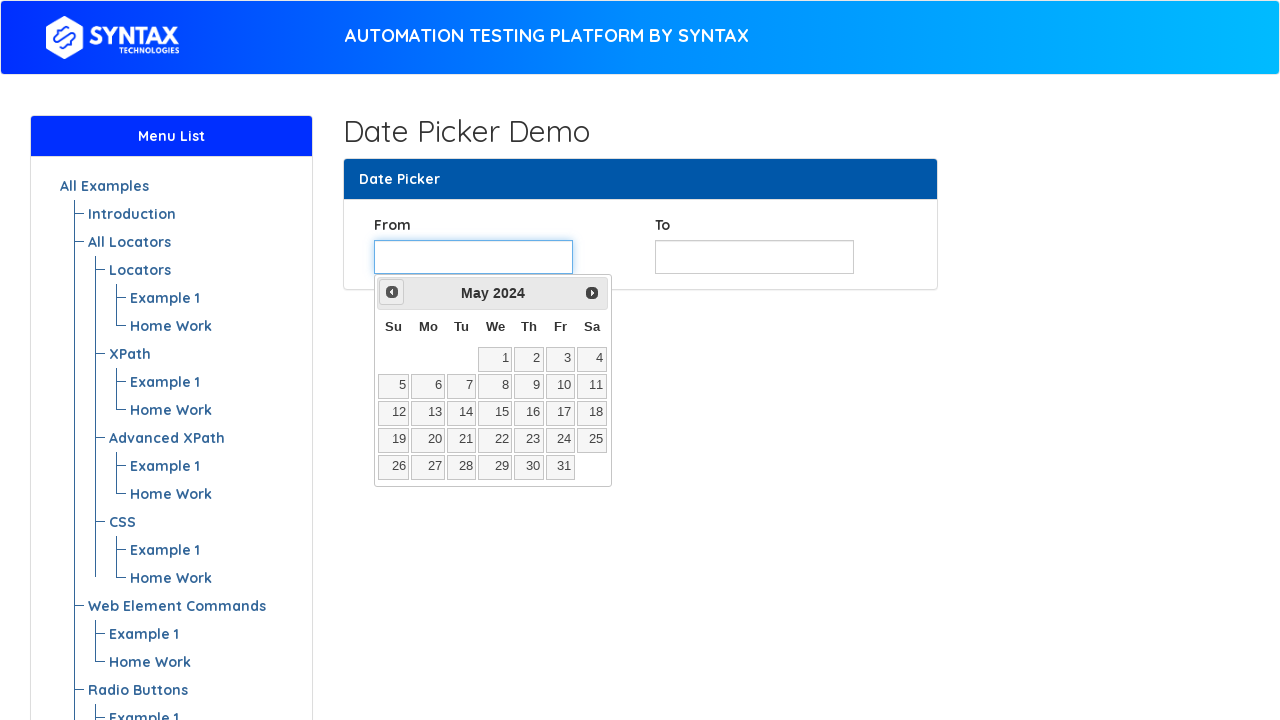

Retrieved current year from calendar: 2024
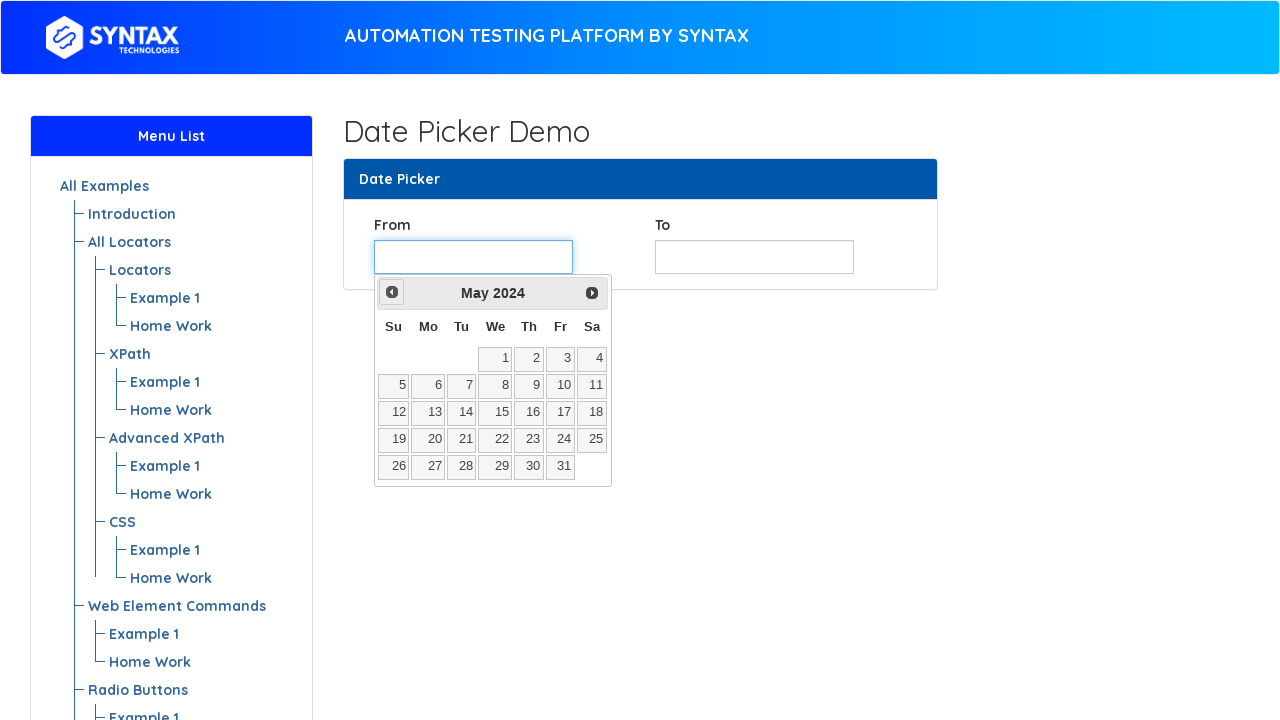

Retrieved current month from calendar: May
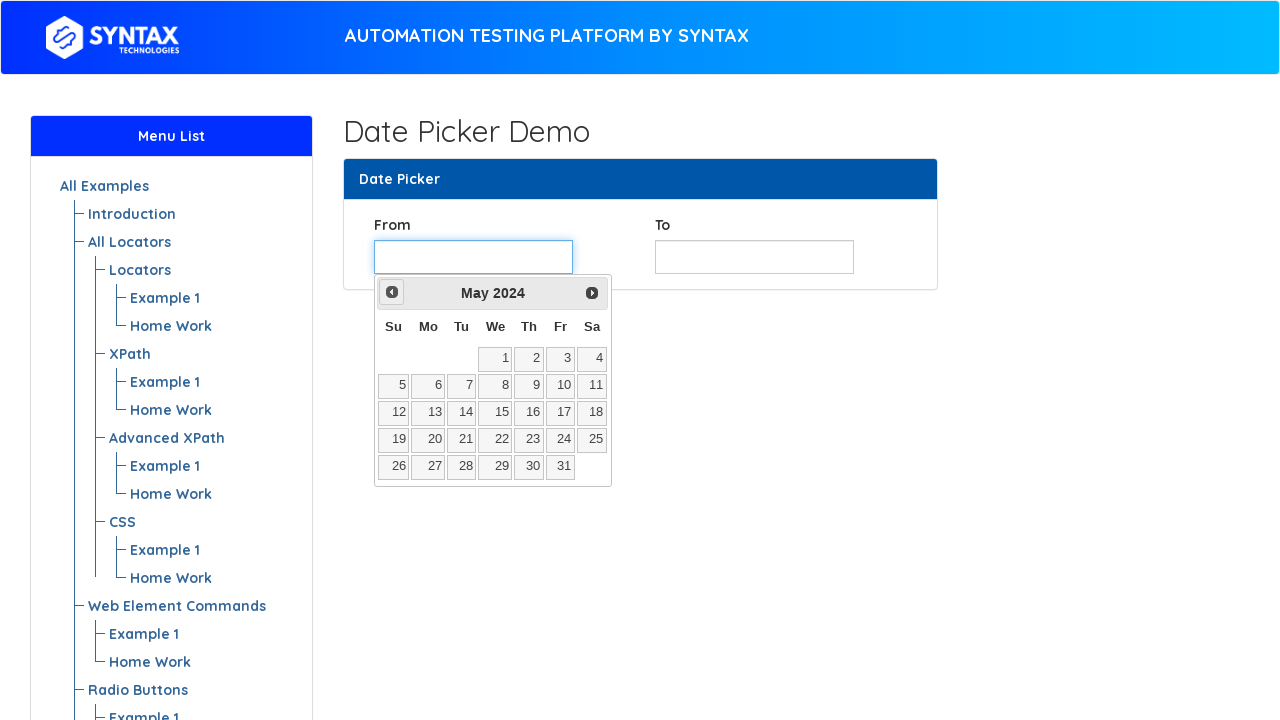

Clicked Previous button to navigate backward at (392, 292) on xpath=//a[@title='Prev']
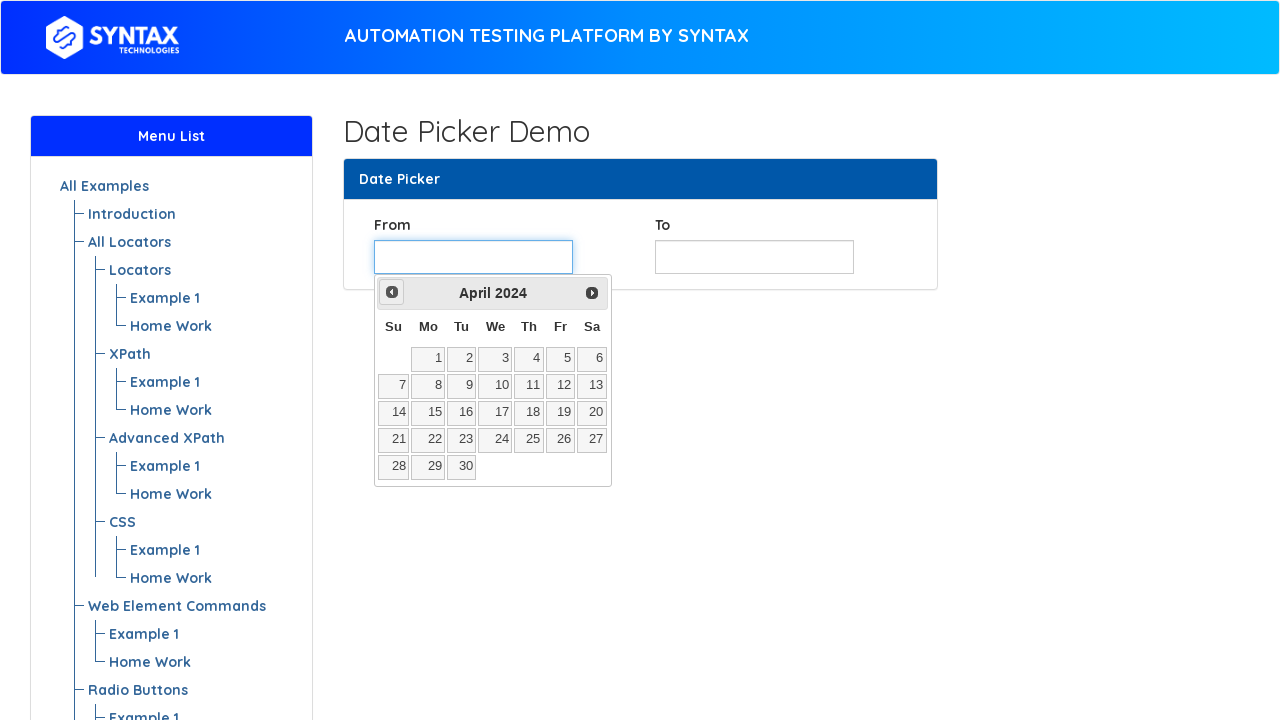

Retrieved current year from calendar: 2024
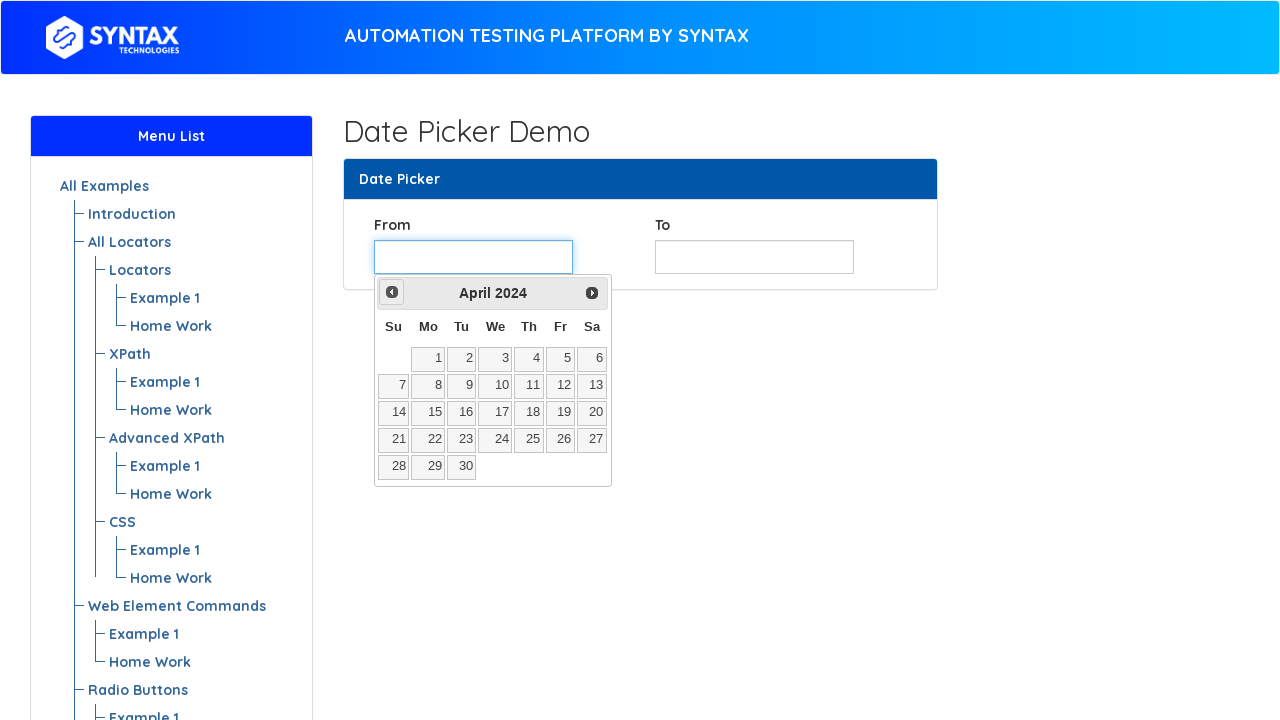

Retrieved current month from calendar: April
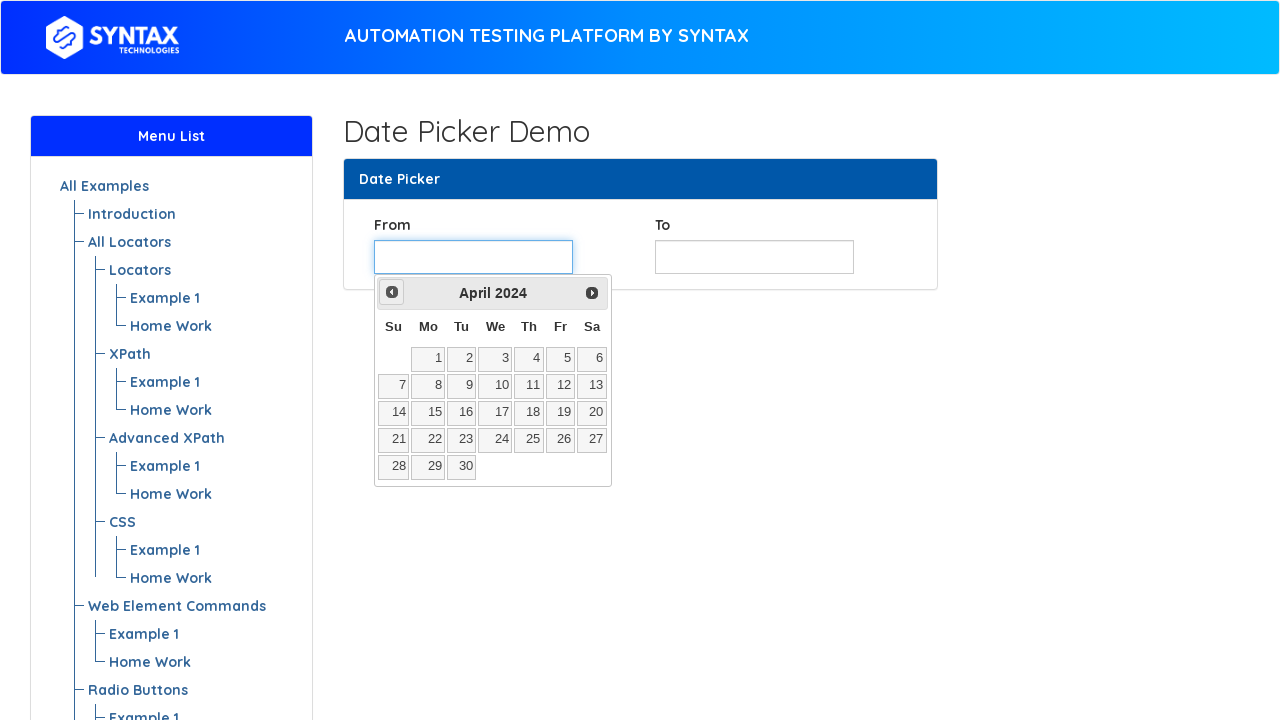

Clicked Previous button to navigate backward at (392, 292) on xpath=//a[@title='Prev']
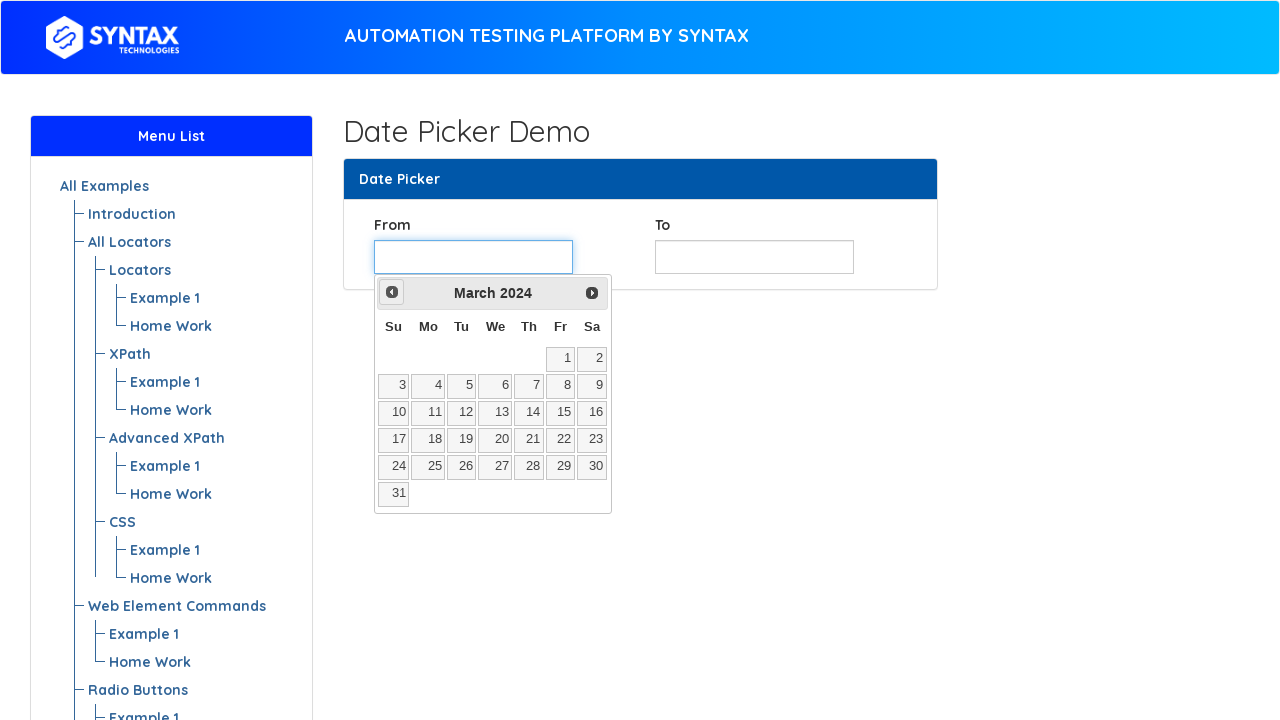

Retrieved current year from calendar: 2024
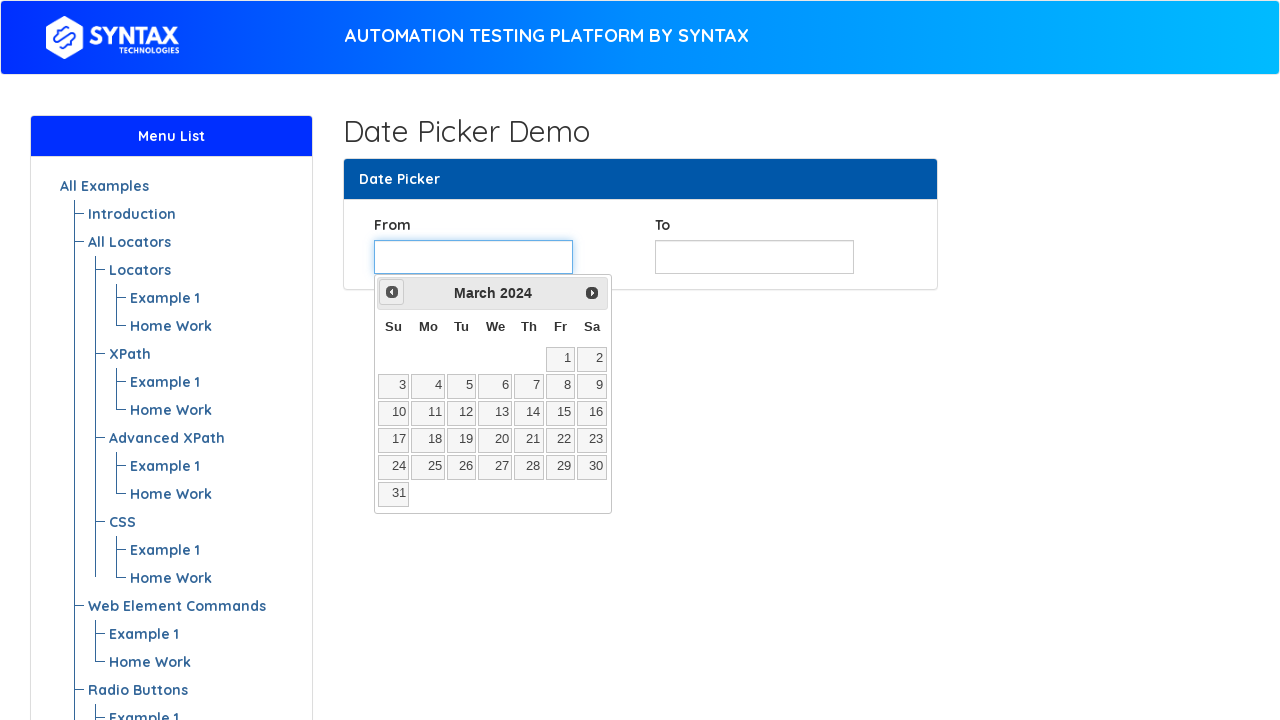

Retrieved current month from calendar: March
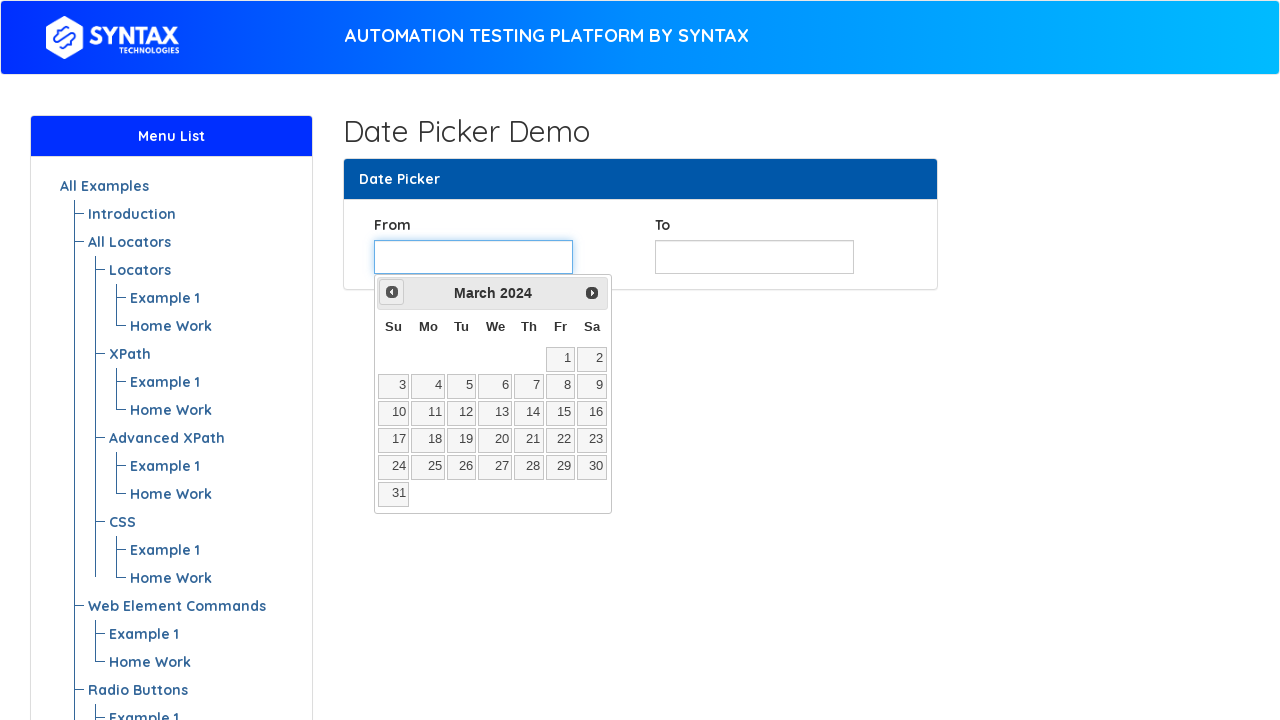

Clicked Previous button to navigate backward at (392, 292) on xpath=//a[@title='Prev']
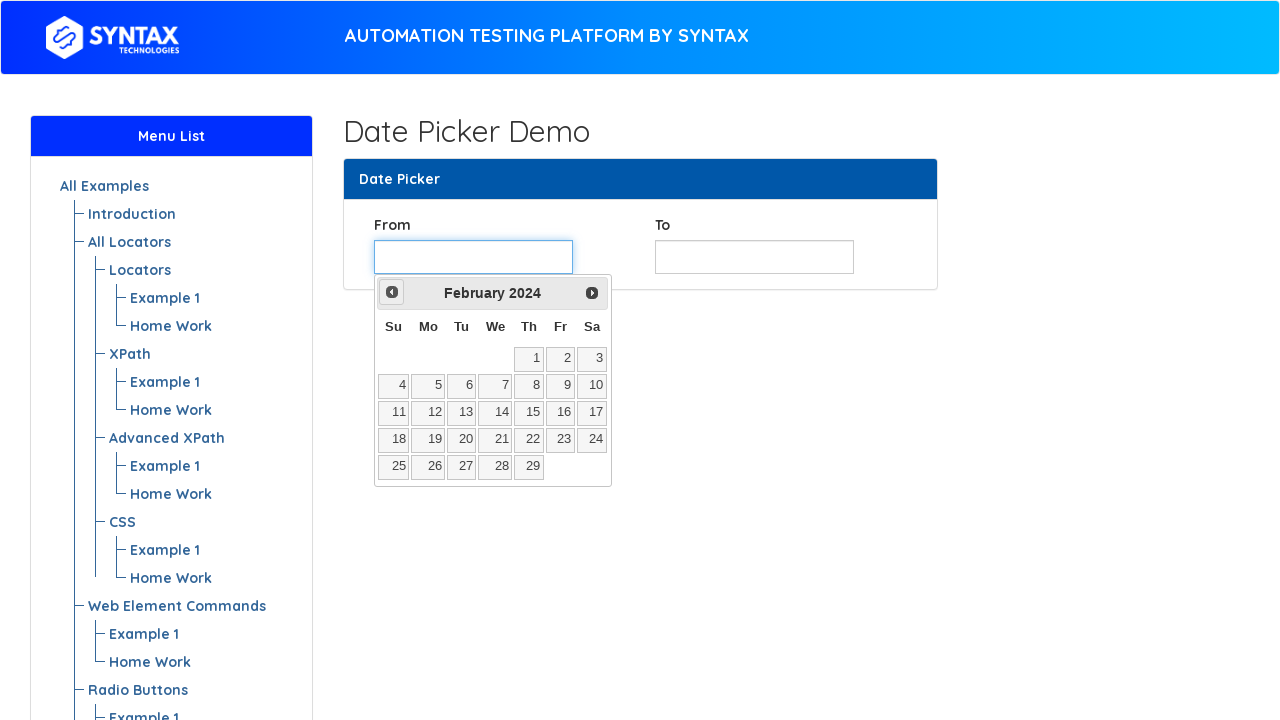

Retrieved current year from calendar: 2024
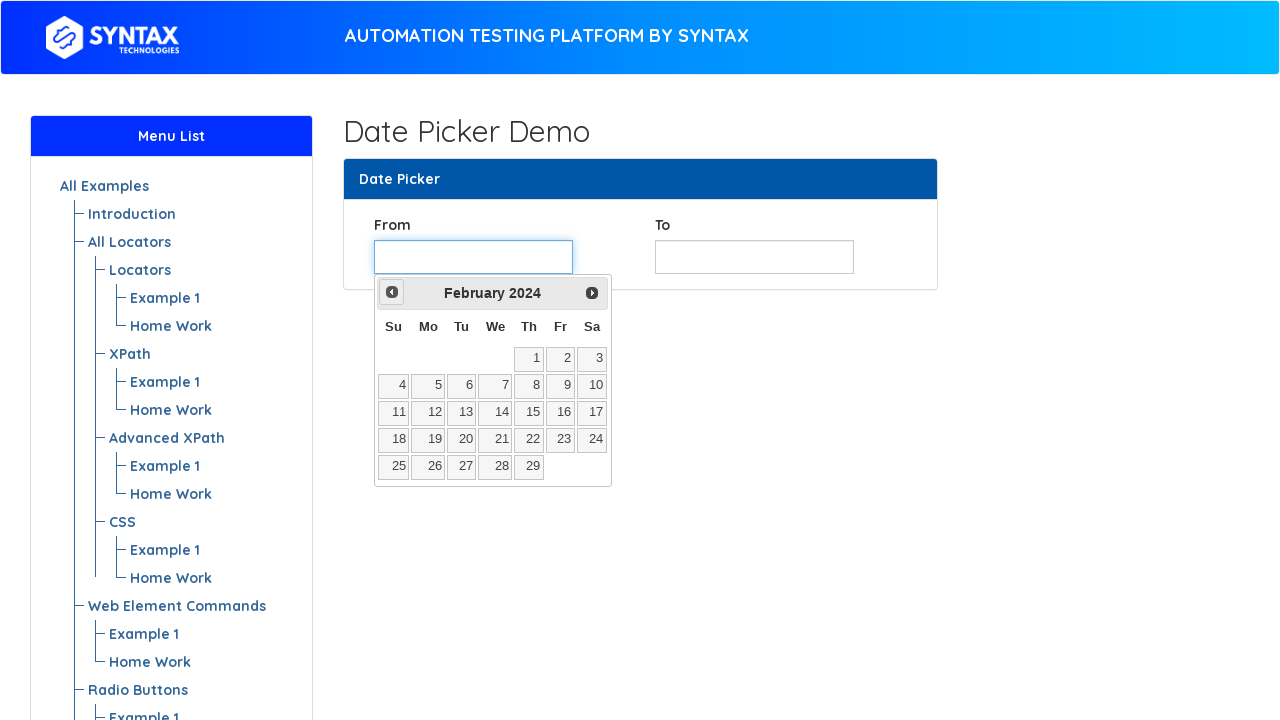

Retrieved current month from calendar: February
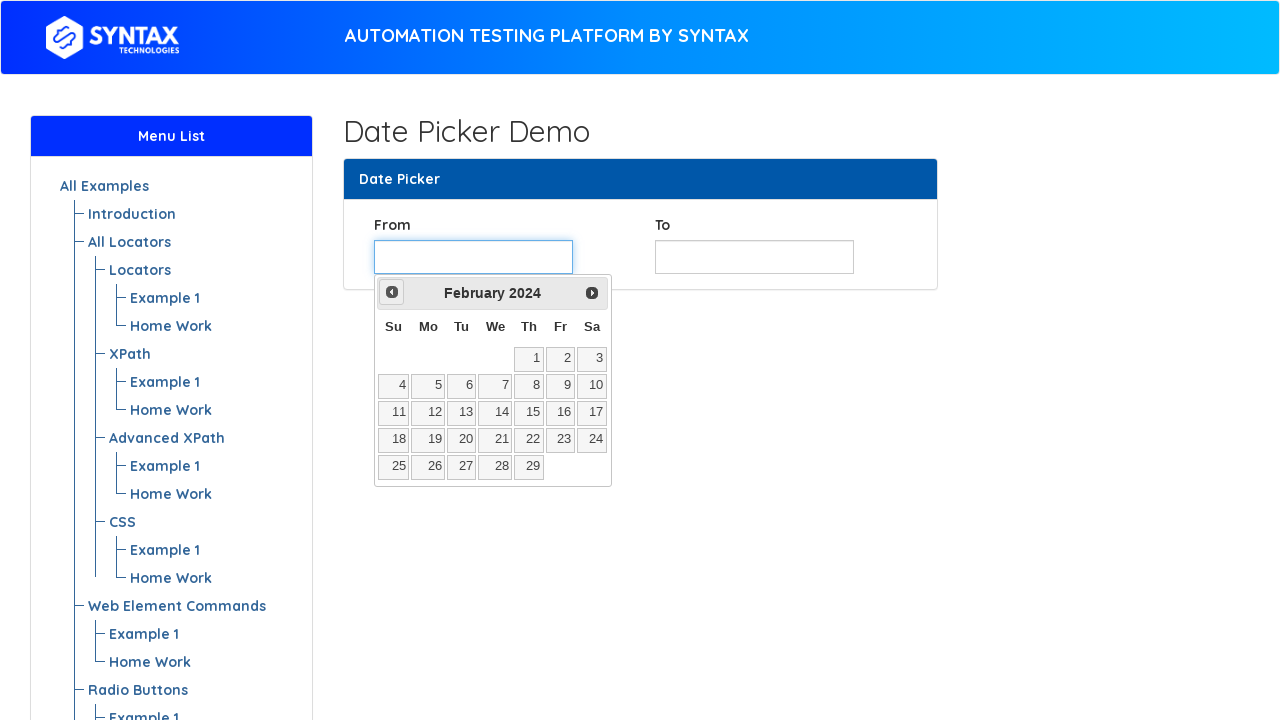

Clicked Previous button to navigate backward at (392, 292) on xpath=//a[@title='Prev']
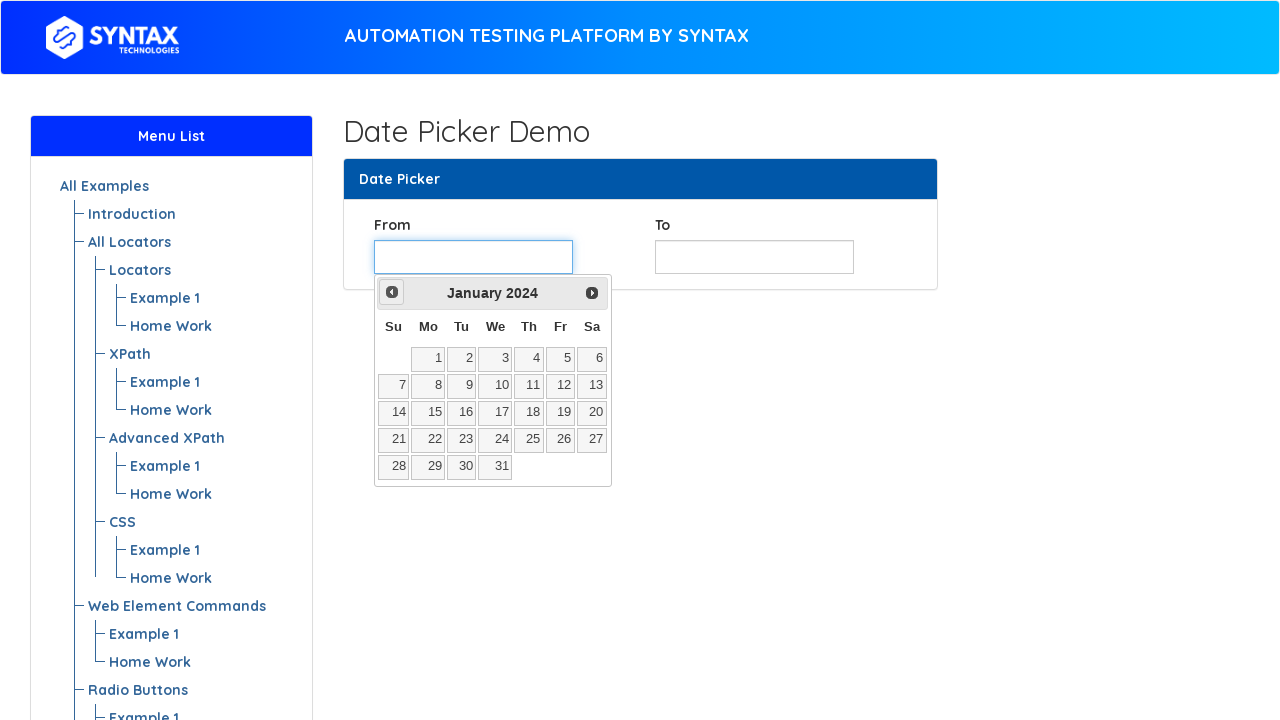

Retrieved current year from calendar: 2024
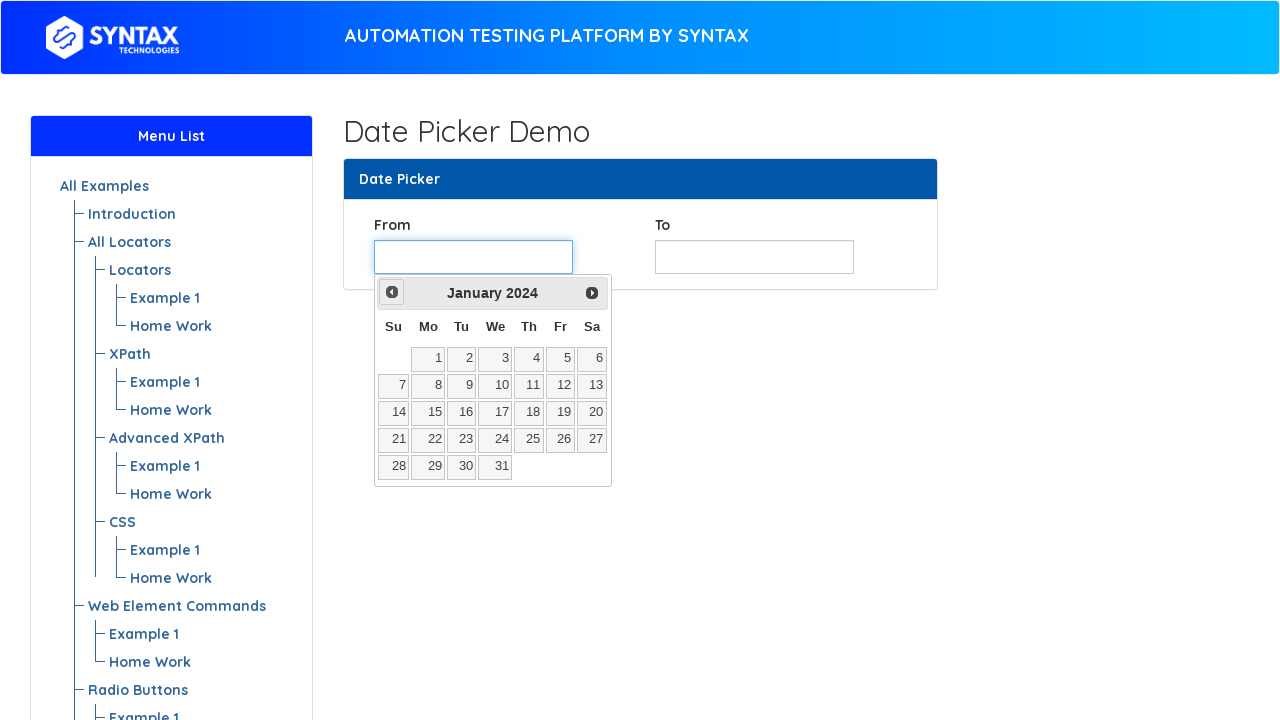

Retrieved current month from calendar: January
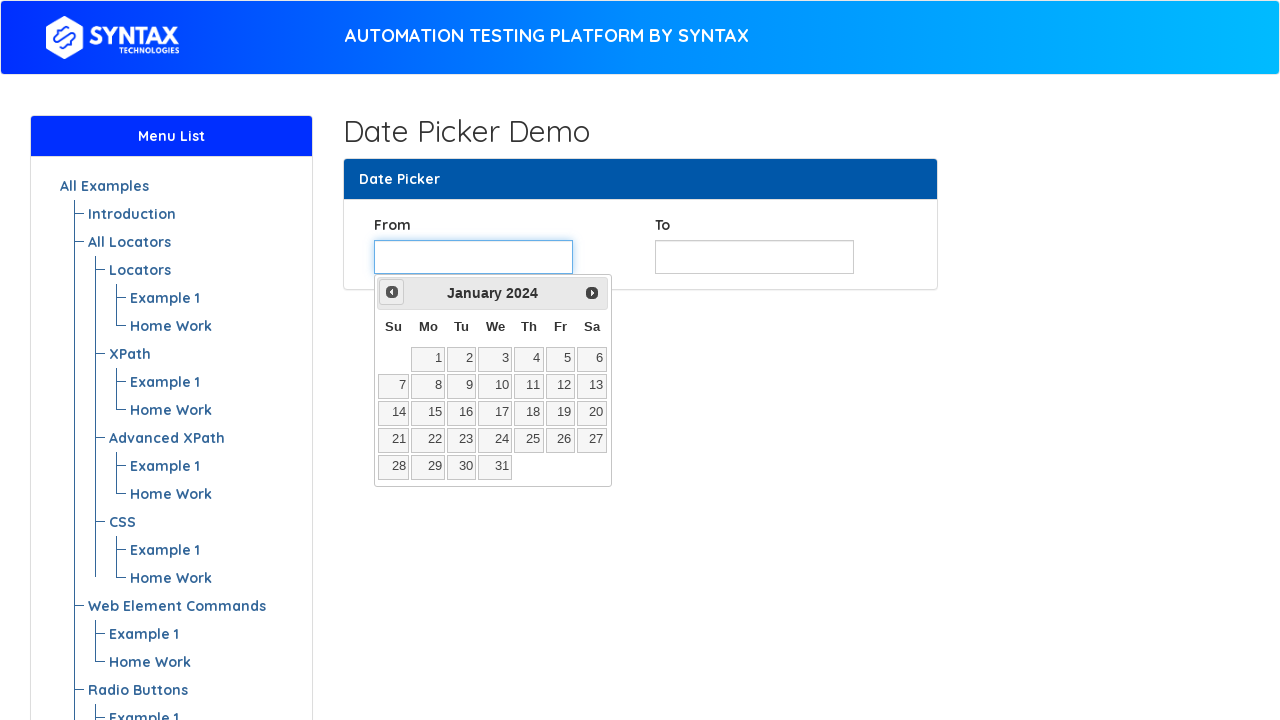

Clicked Previous button to navigate backward at (392, 292) on xpath=//a[@title='Prev']
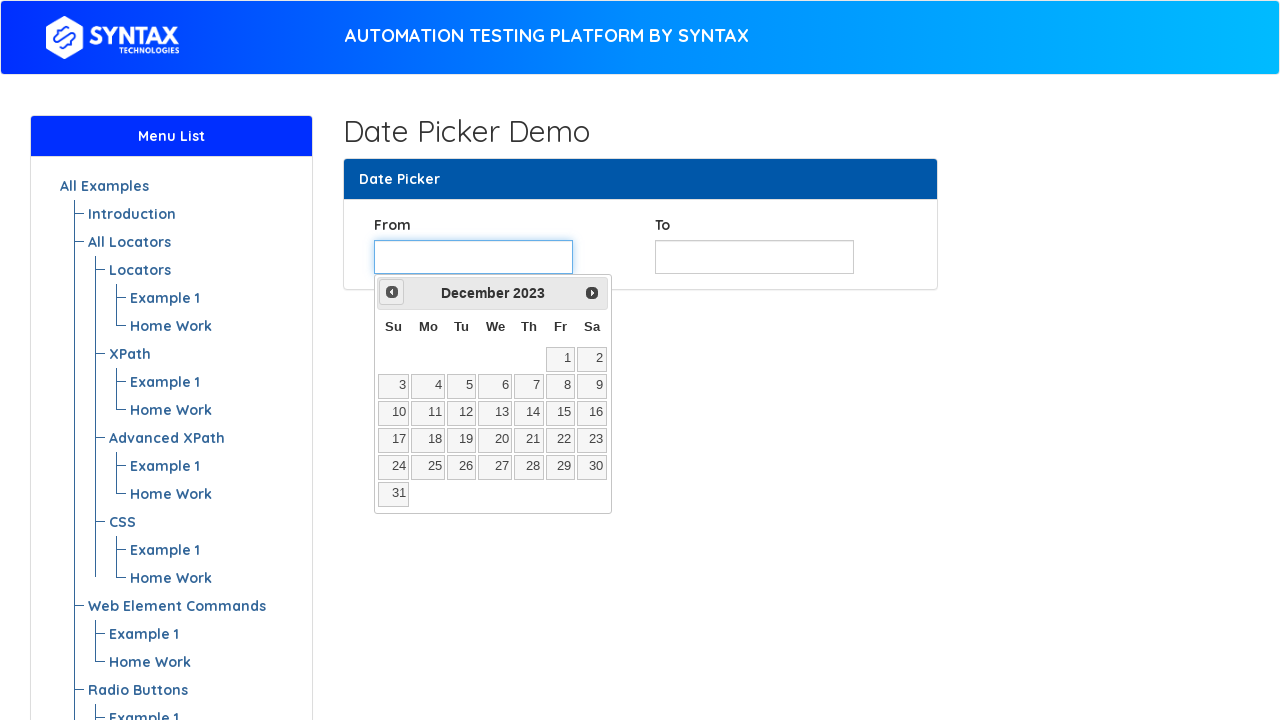

Retrieved current year from calendar: 2023
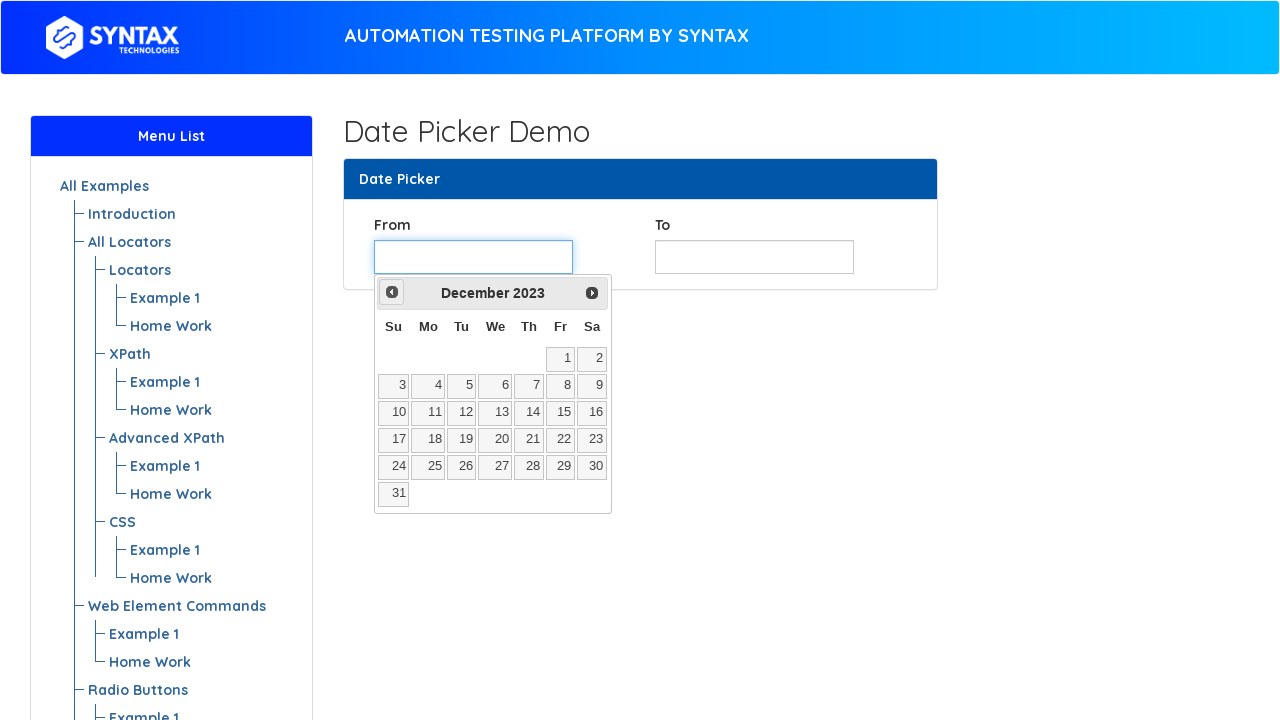

Retrieved current month from calendar: December
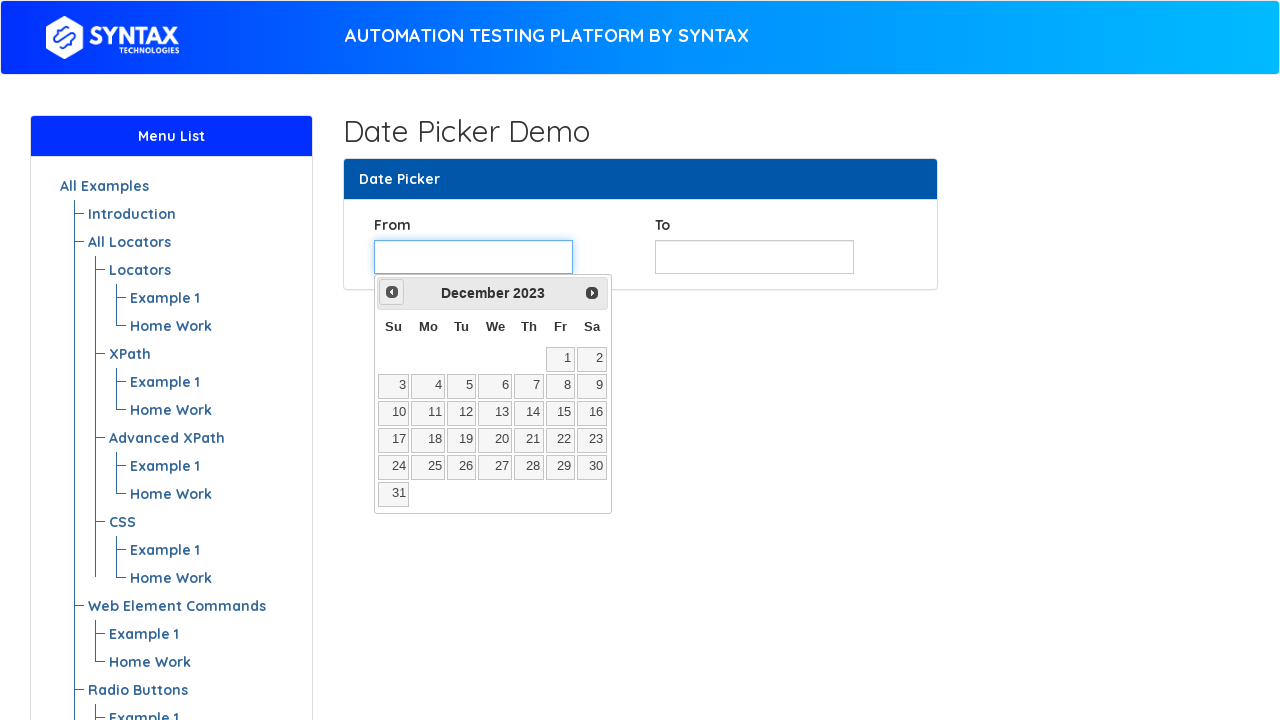

Clicked Previous button to navigate backward at (392, 292) on xpath=//a[@title='Prev']
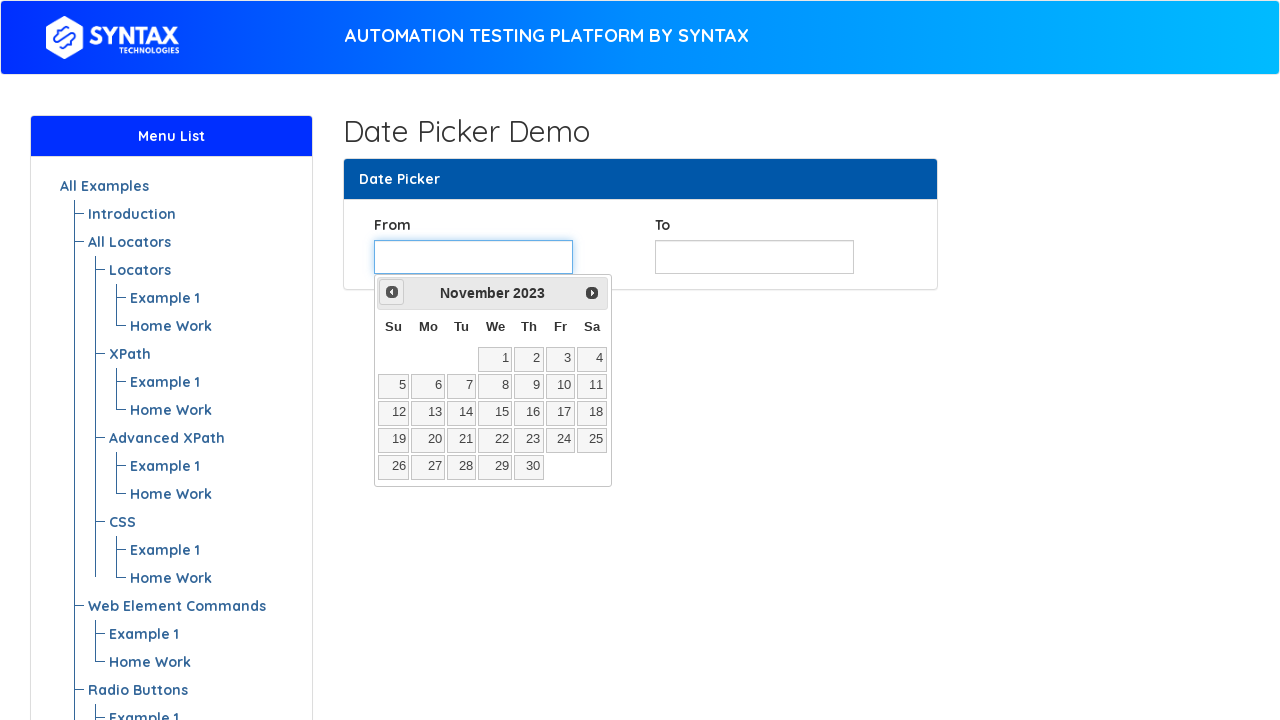

Retrieved current year from calendar: 2023
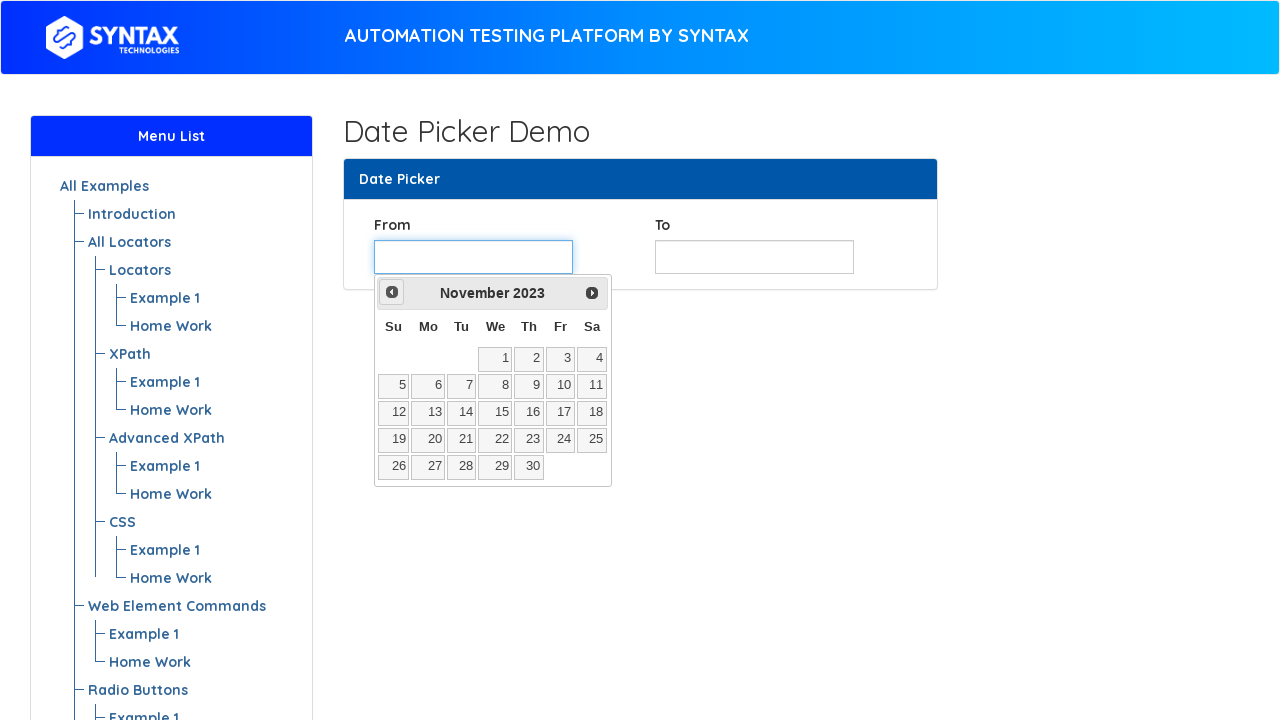

Retrieved current month from calendar: November
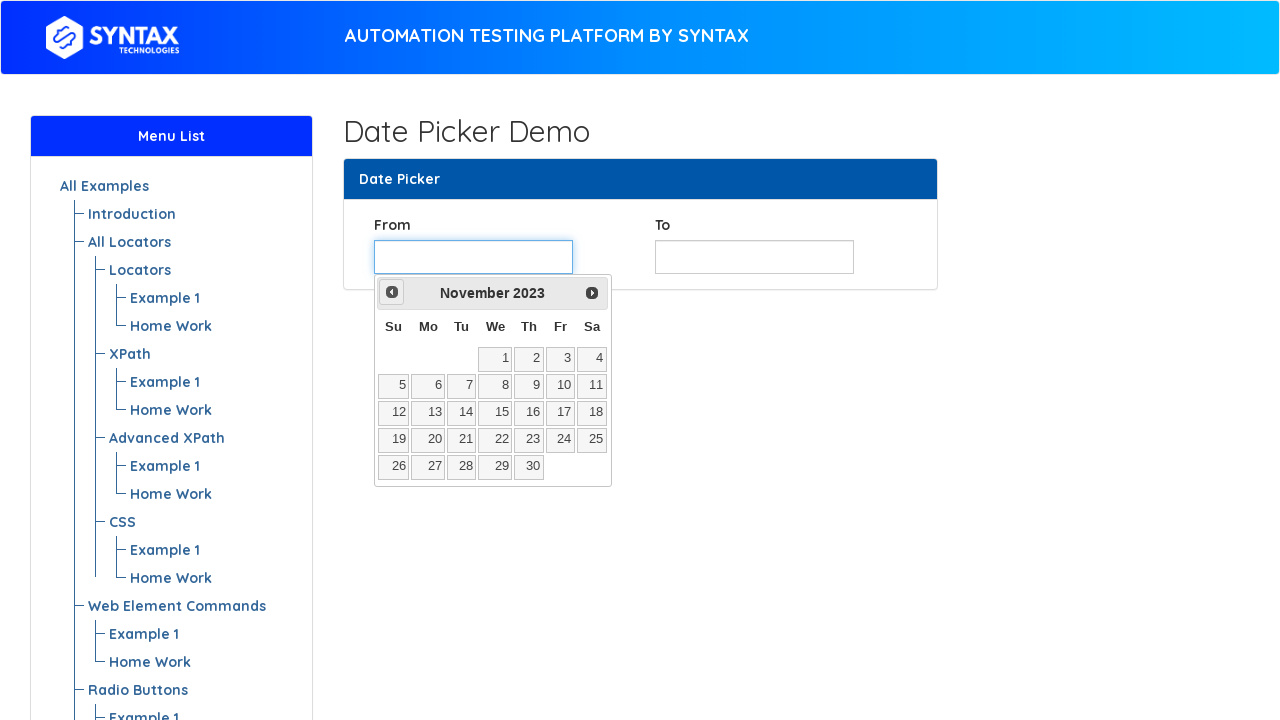

Retrieved all available dates for selection
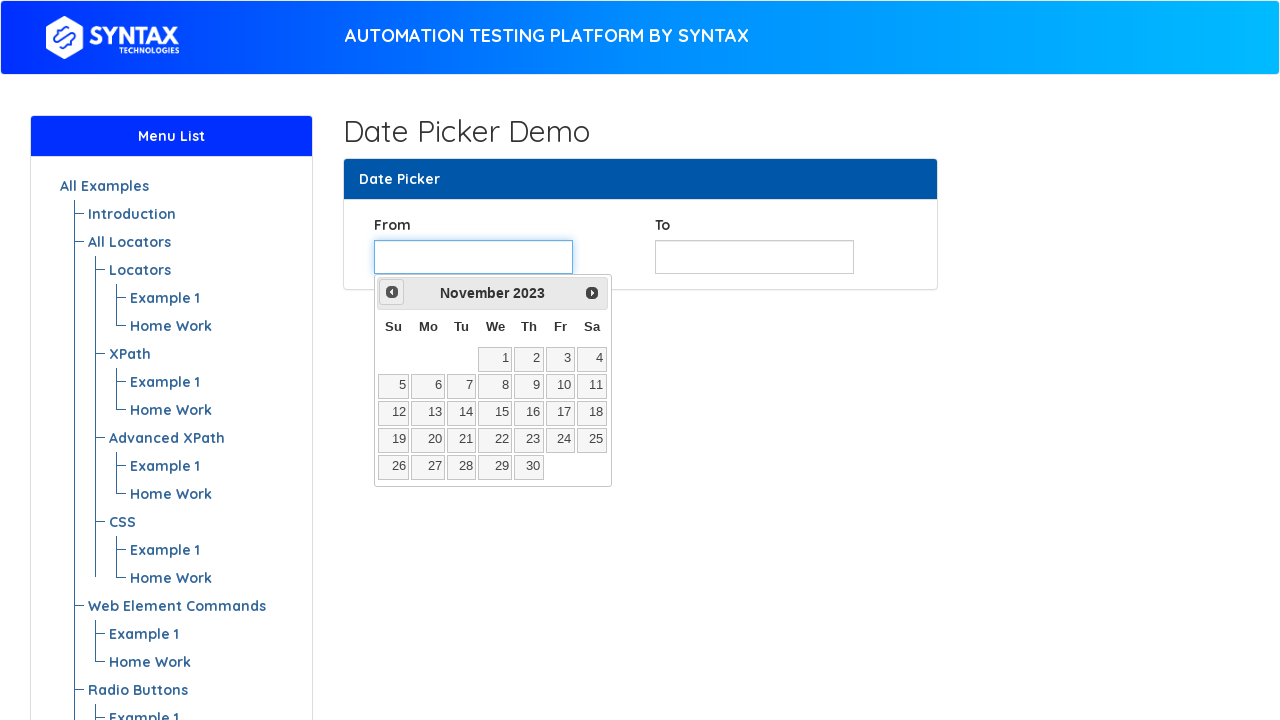

Selected start date: 15 November 2023 at (495, 413) on xpath=//table[@class='ui-datepicker-calendar']/tbody/tr/td/a >> nth=14
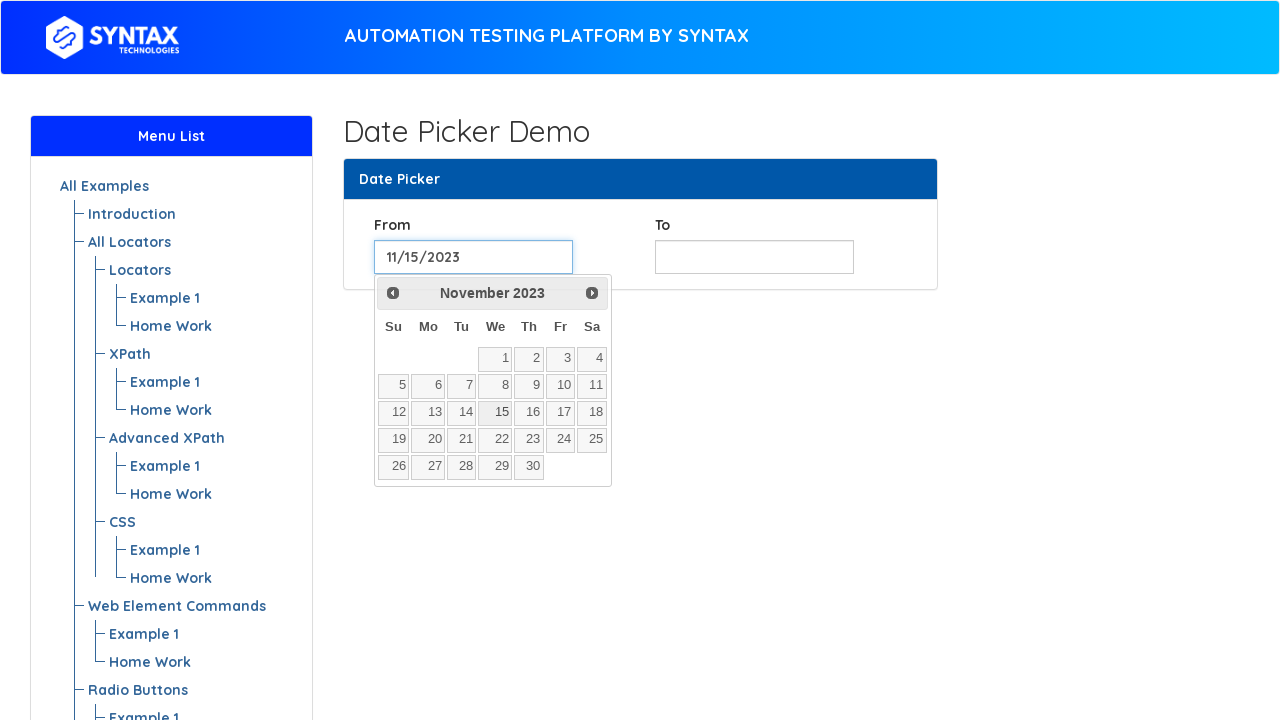

Clicked on 'To' date field to open calendar at (754, 257) on #to_date
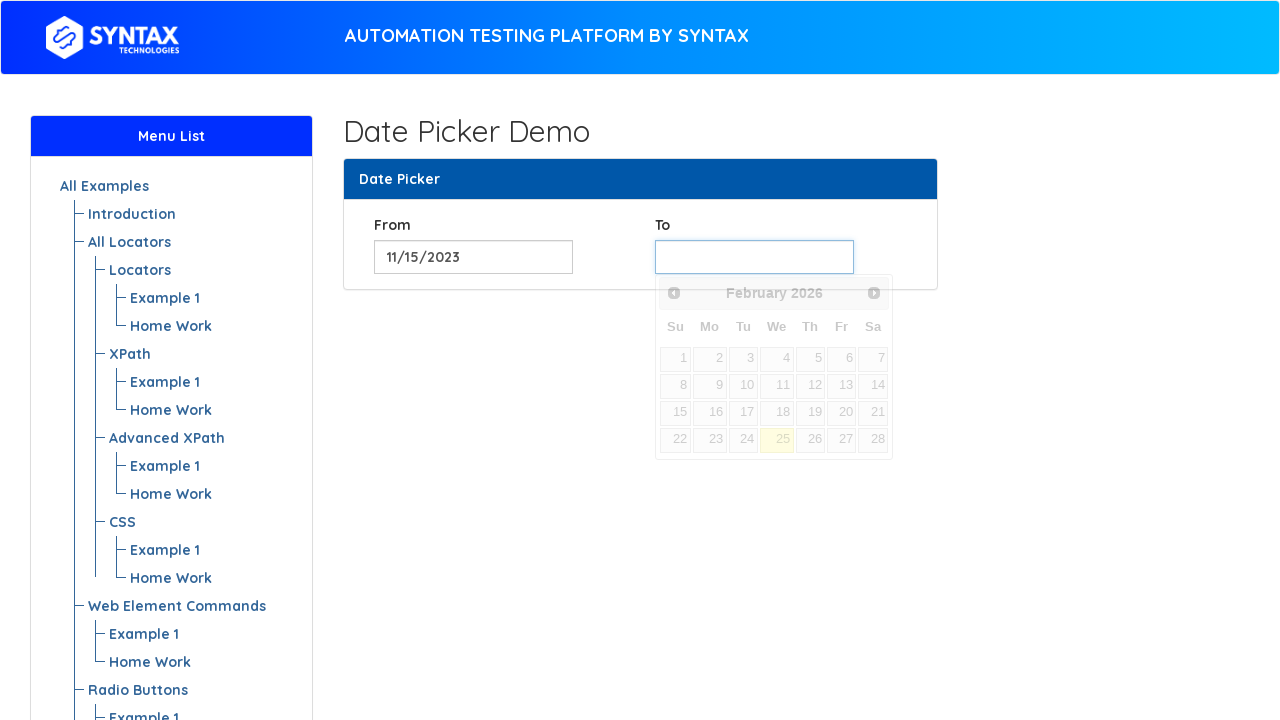

Retrieved current year from calendar: 2026
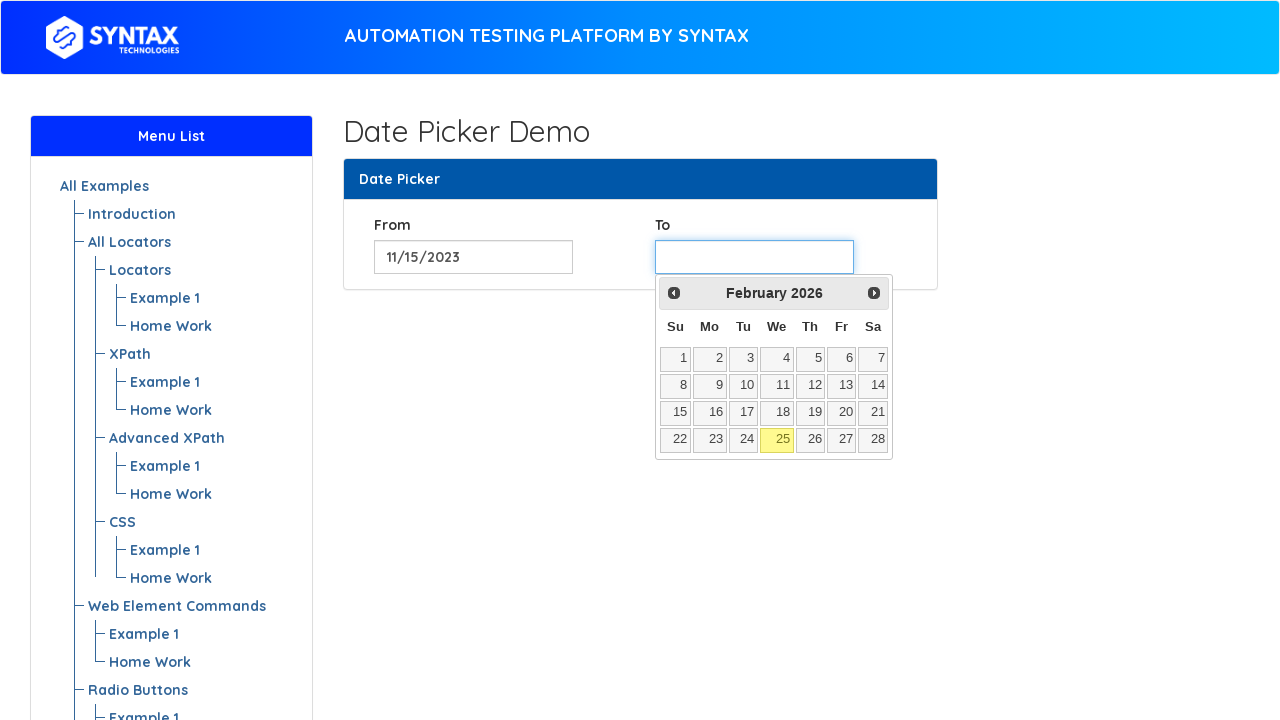

Retrieved current month from calendar: February
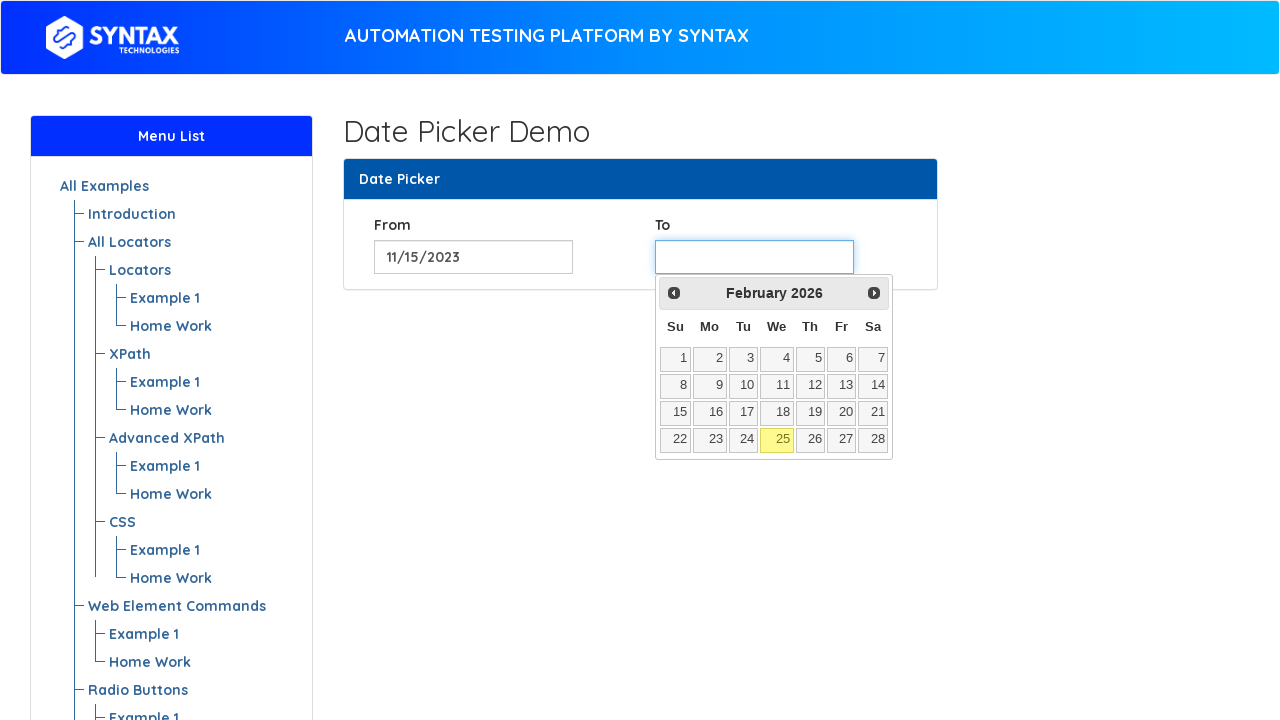

Clicked Previous button to navigate backward at (674, 293) on xpath=//a[@title='Prev']
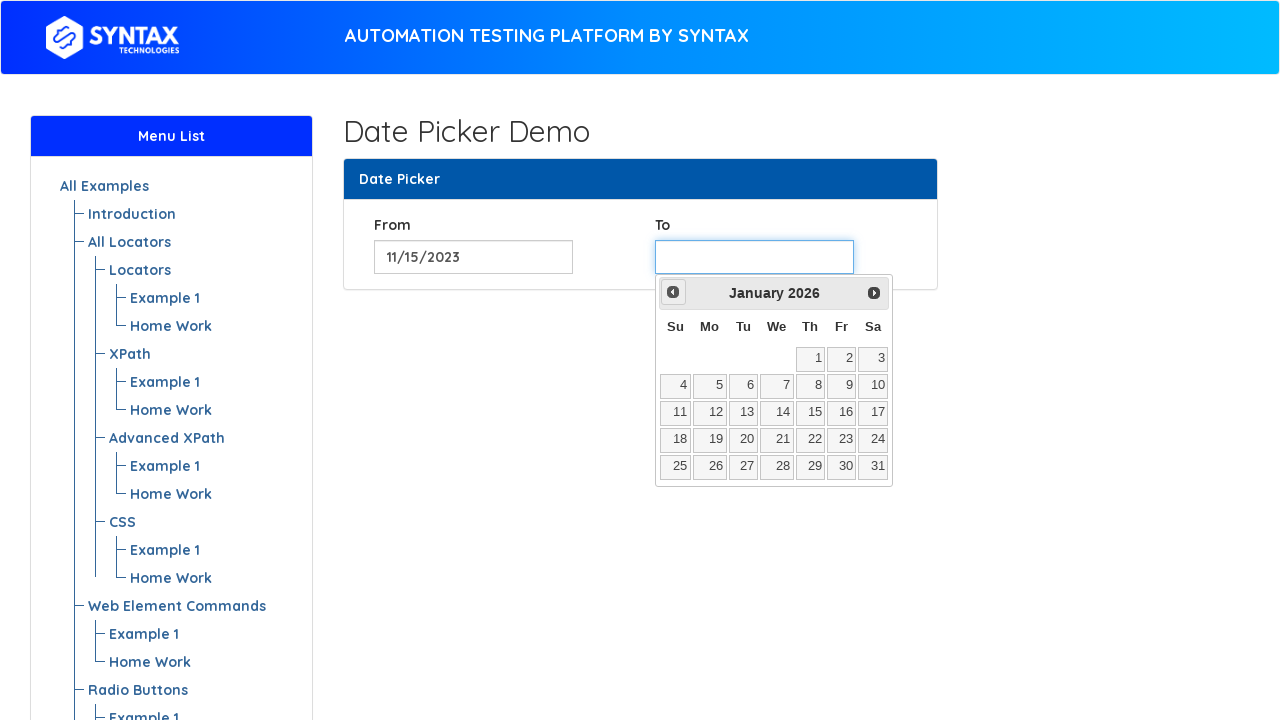

Retrieved current year from calendar: 2026
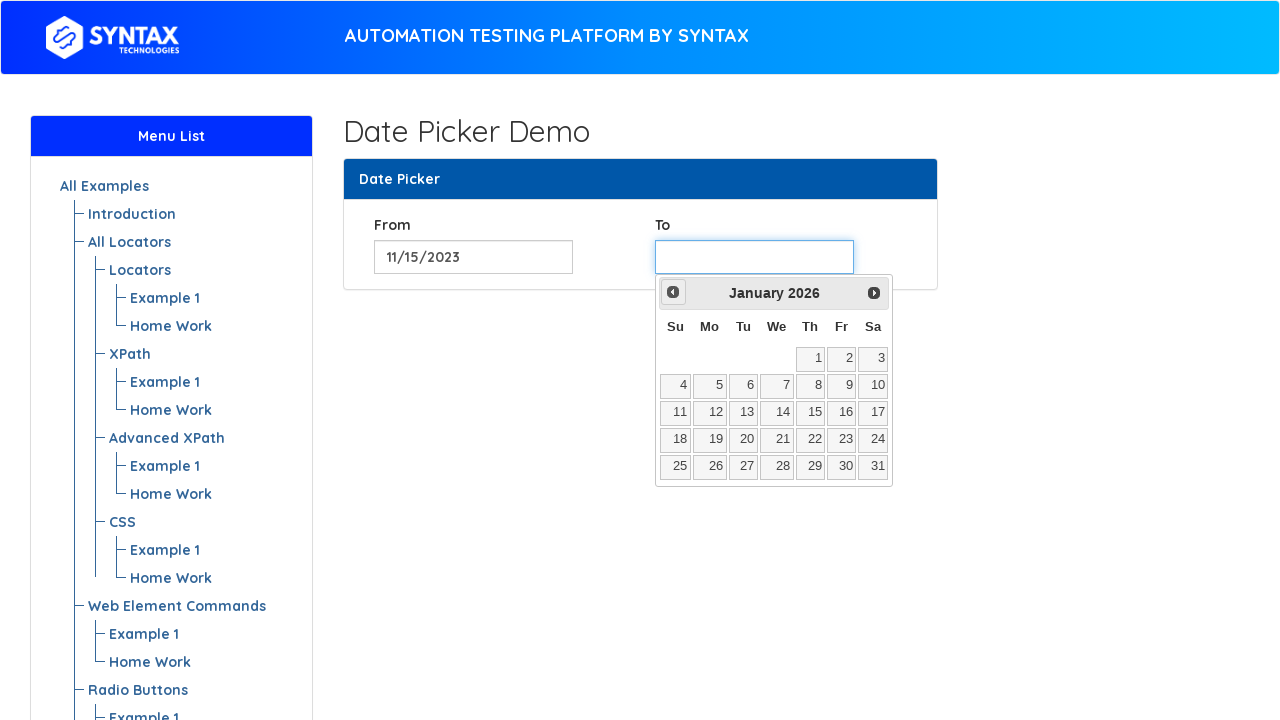

Retrieved current month from calendar: January
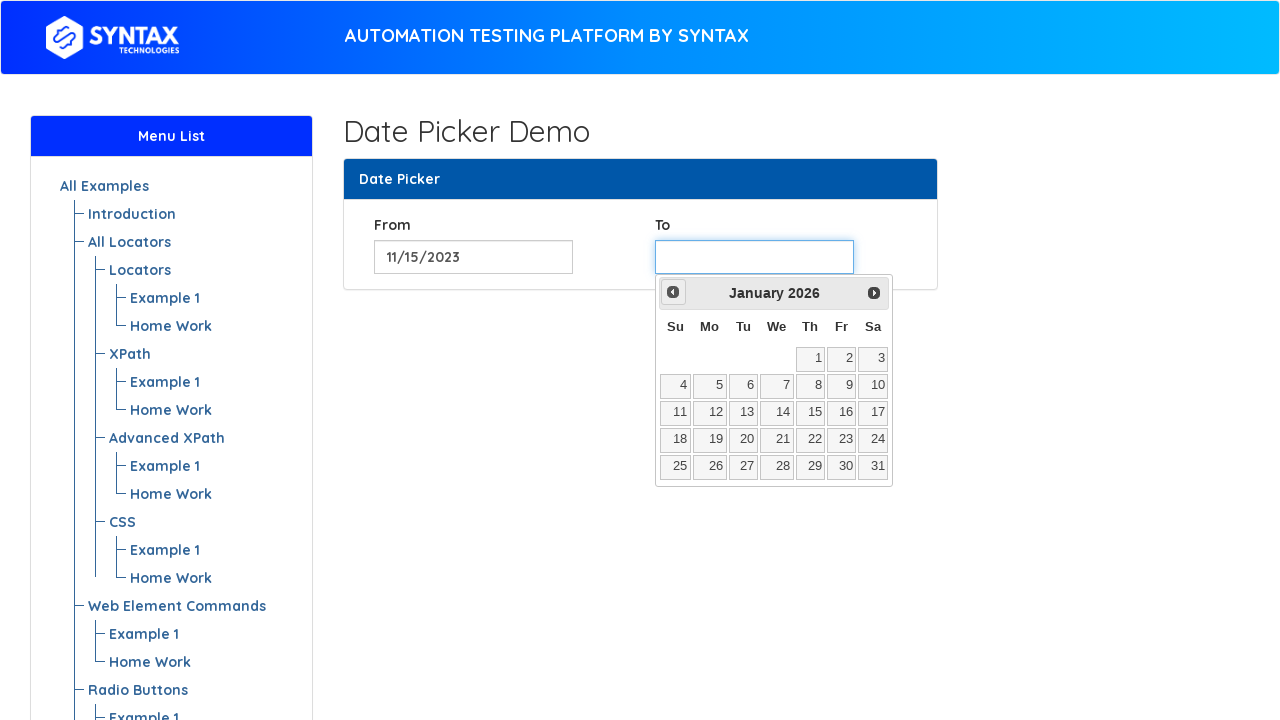

Clicked Previous button to navigate backward at (673, 292) on xpath=//a[@title='Prev']
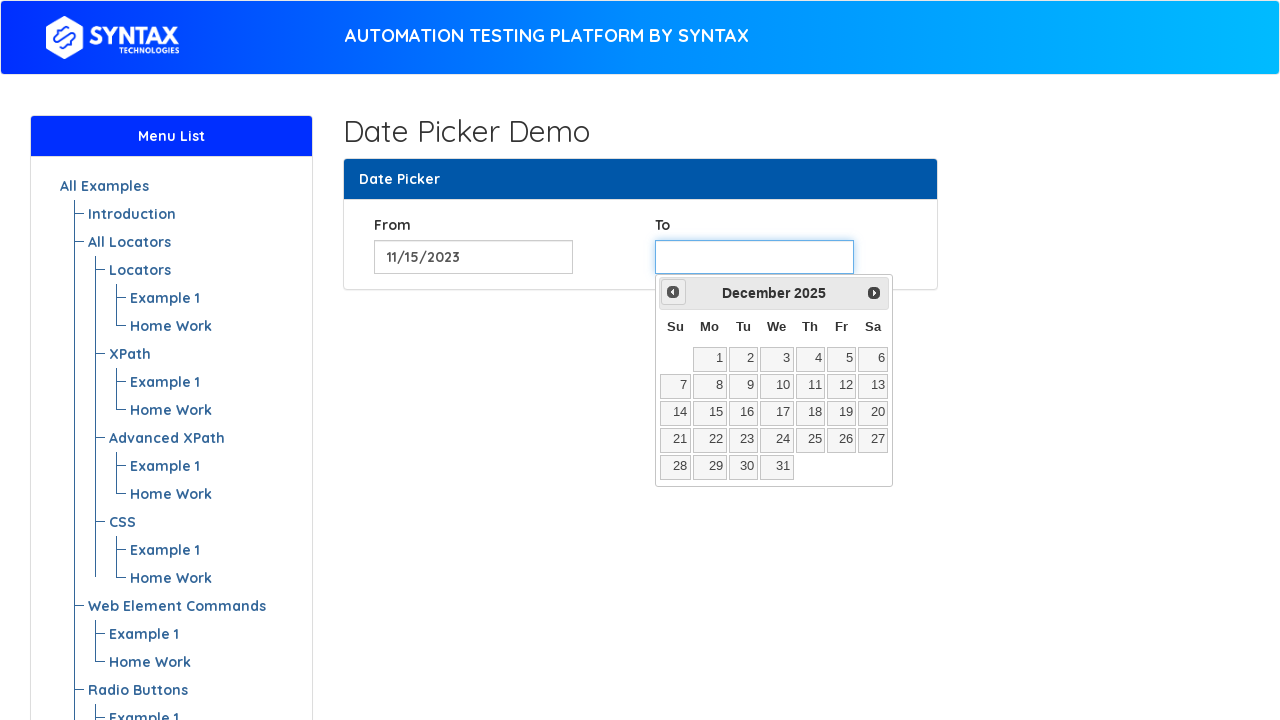

Retrieved current year from calendar: 2025
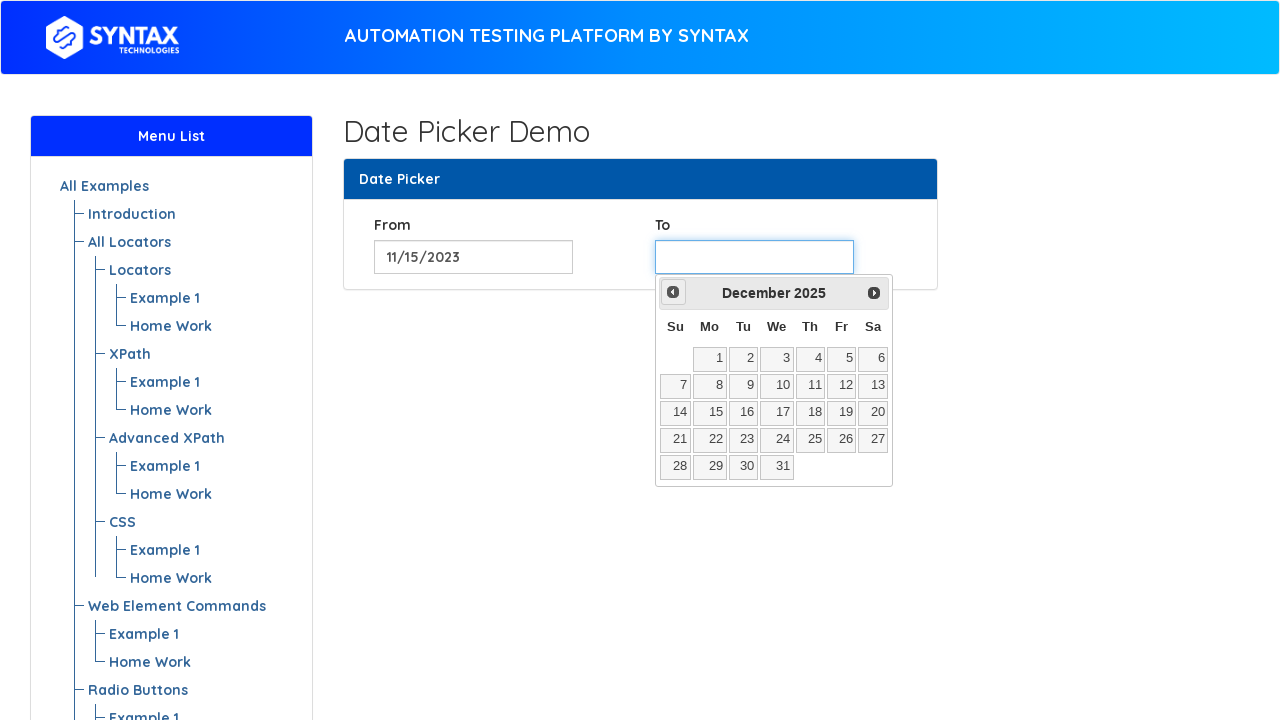

Retrieved current month from calendar: December
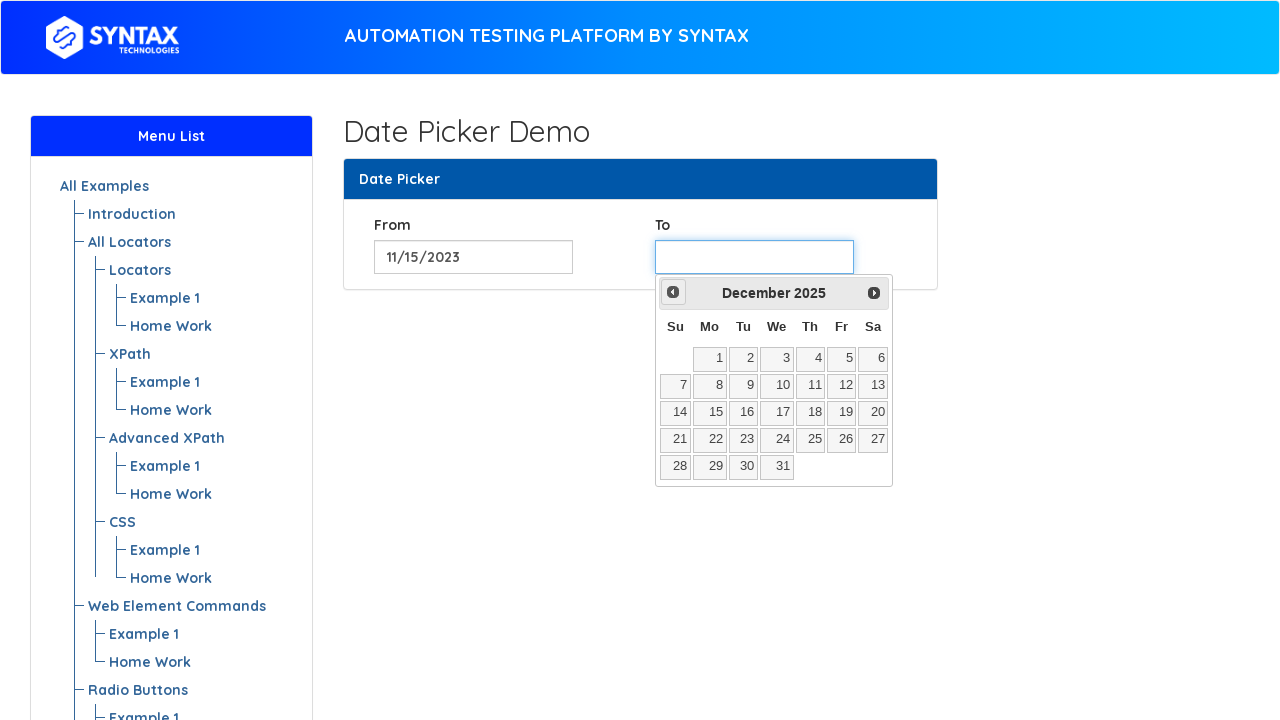

Clicked Previous button to navigate backward at (673, 292) on xpath=//a[@title='Prev']
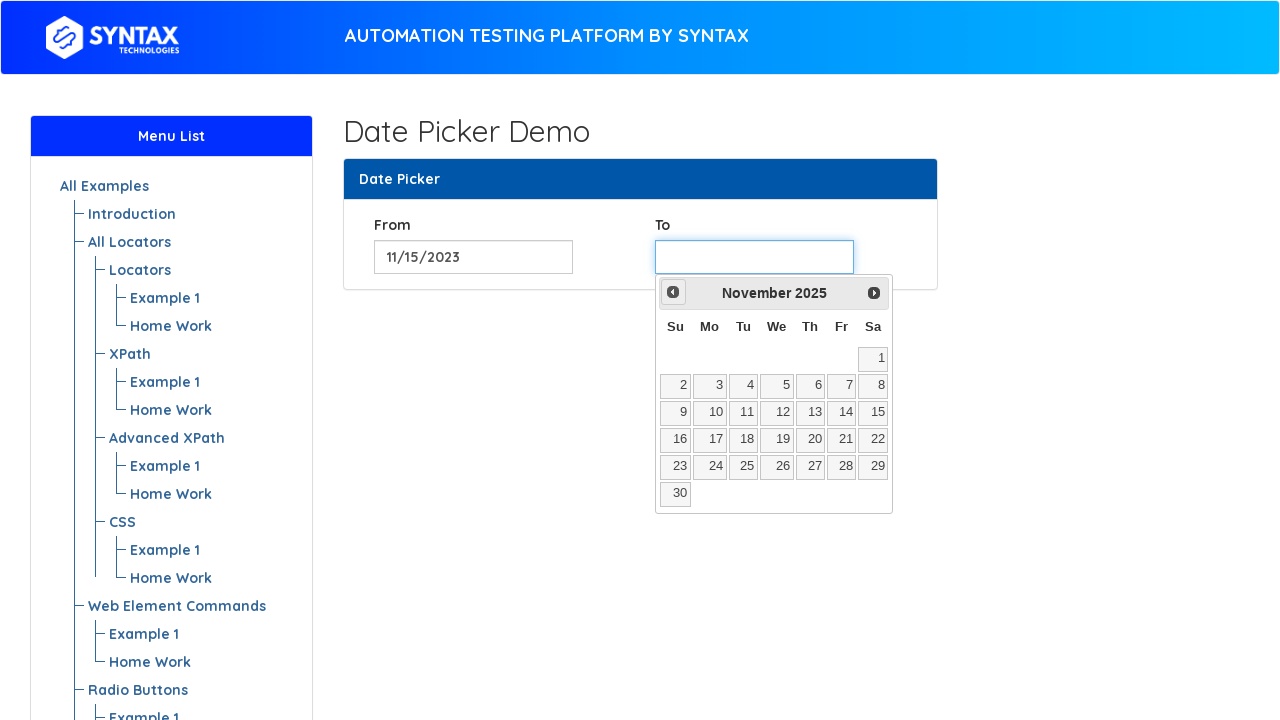

Retrieved current year from calendar: 2025
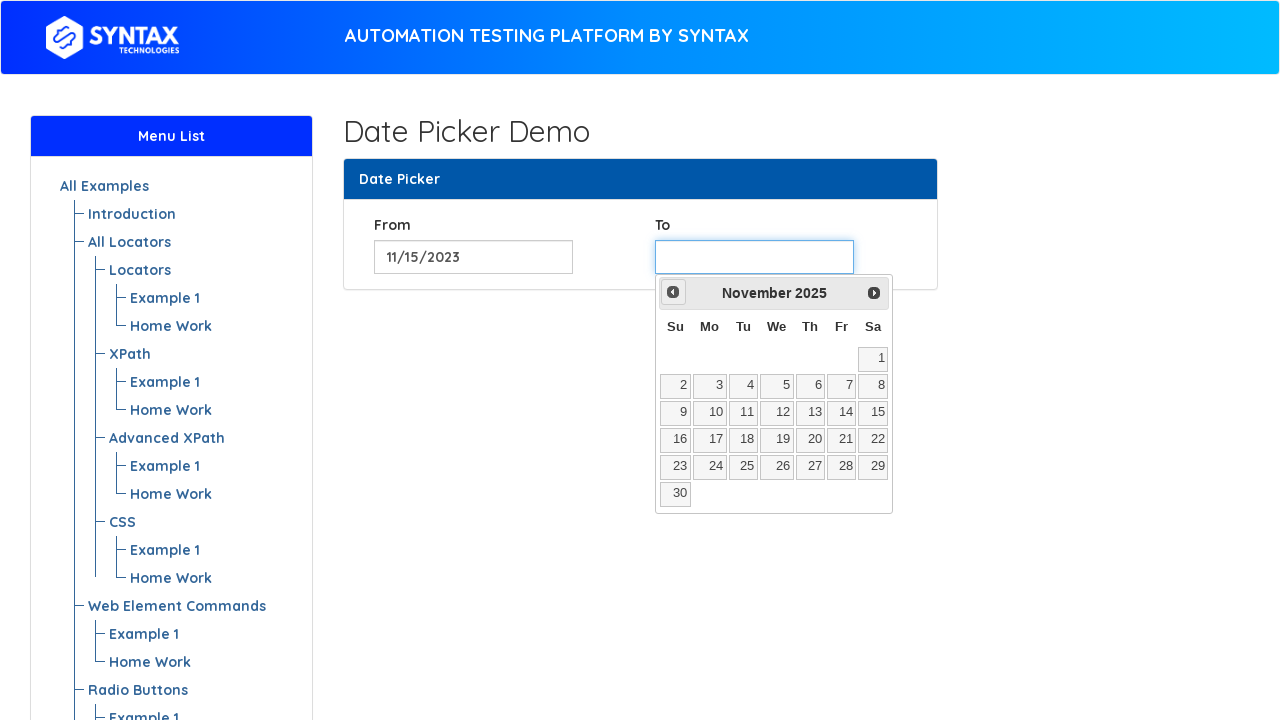

Retrieved current month from calendar: November
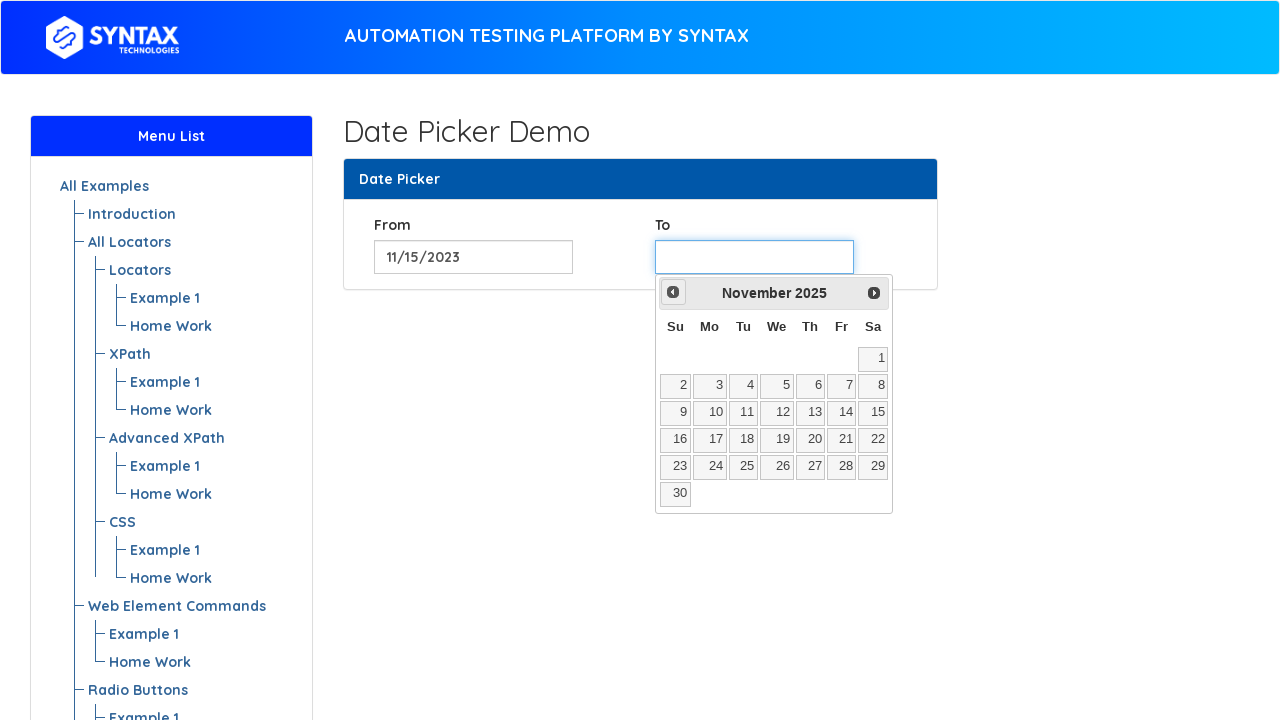

Clicked Previous button to navigate backward at (673, 292) on xpath=//a[@title='Prev']
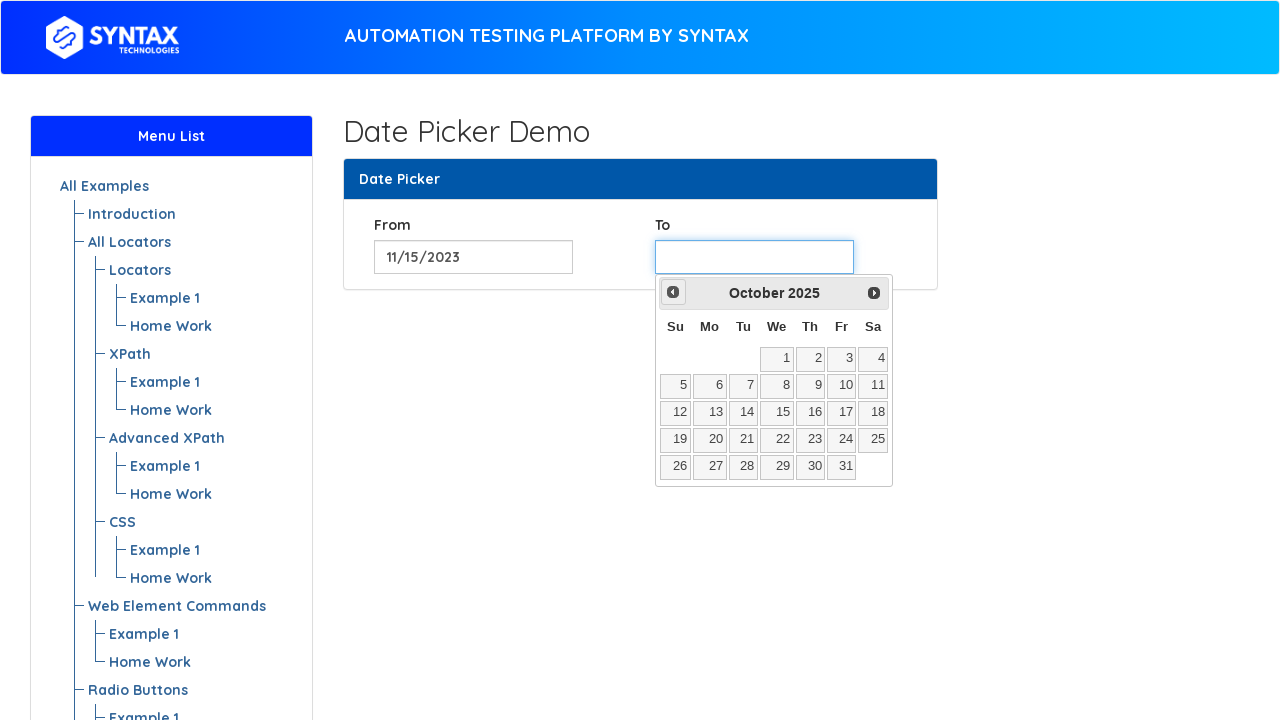

Retrieved current year from calendar: 2025
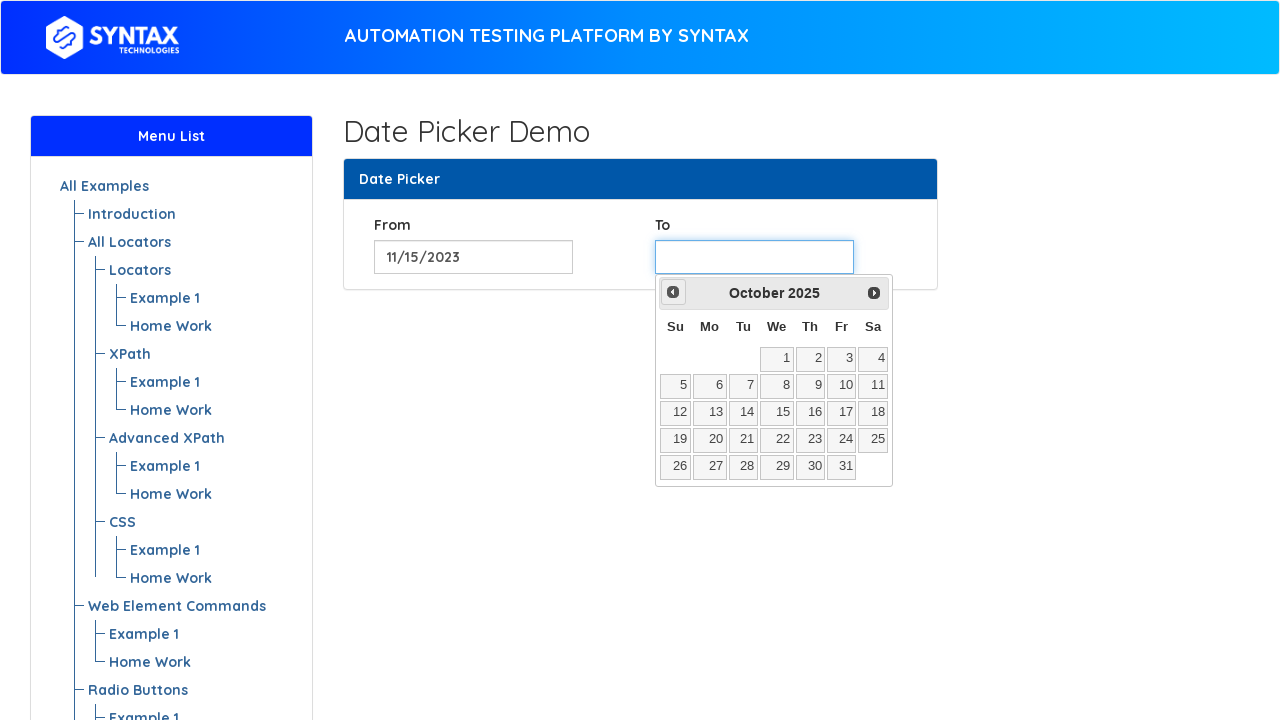

Retrieved current month from calendar: October
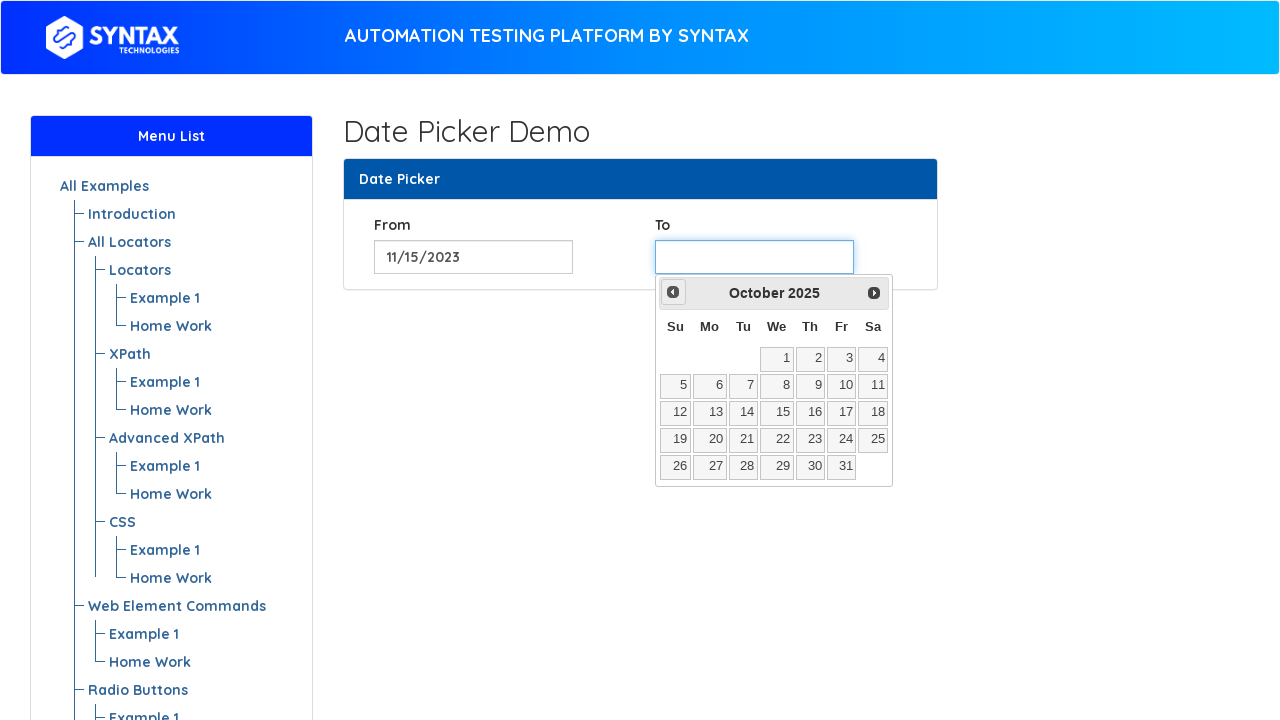

Clicked Previous button to navigate backward at (673, 292) on xpath=//a[@title='Prev']
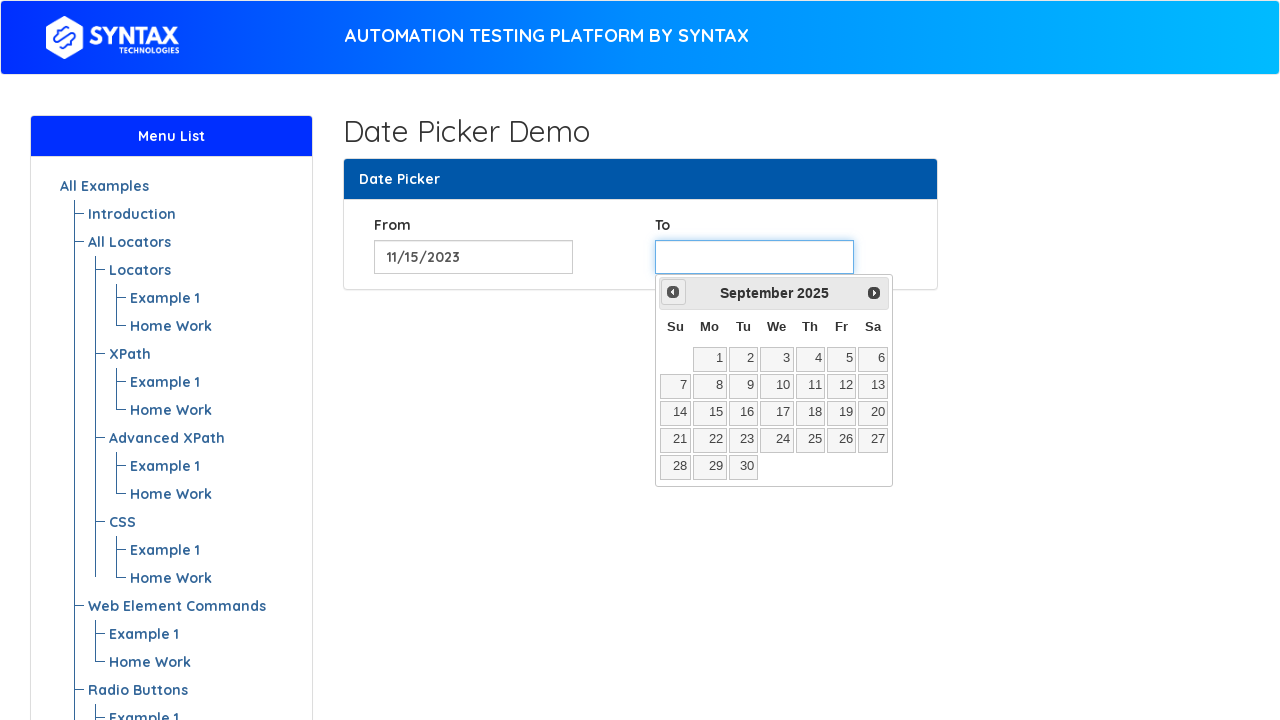

Retrieved current year from calendar: 2025
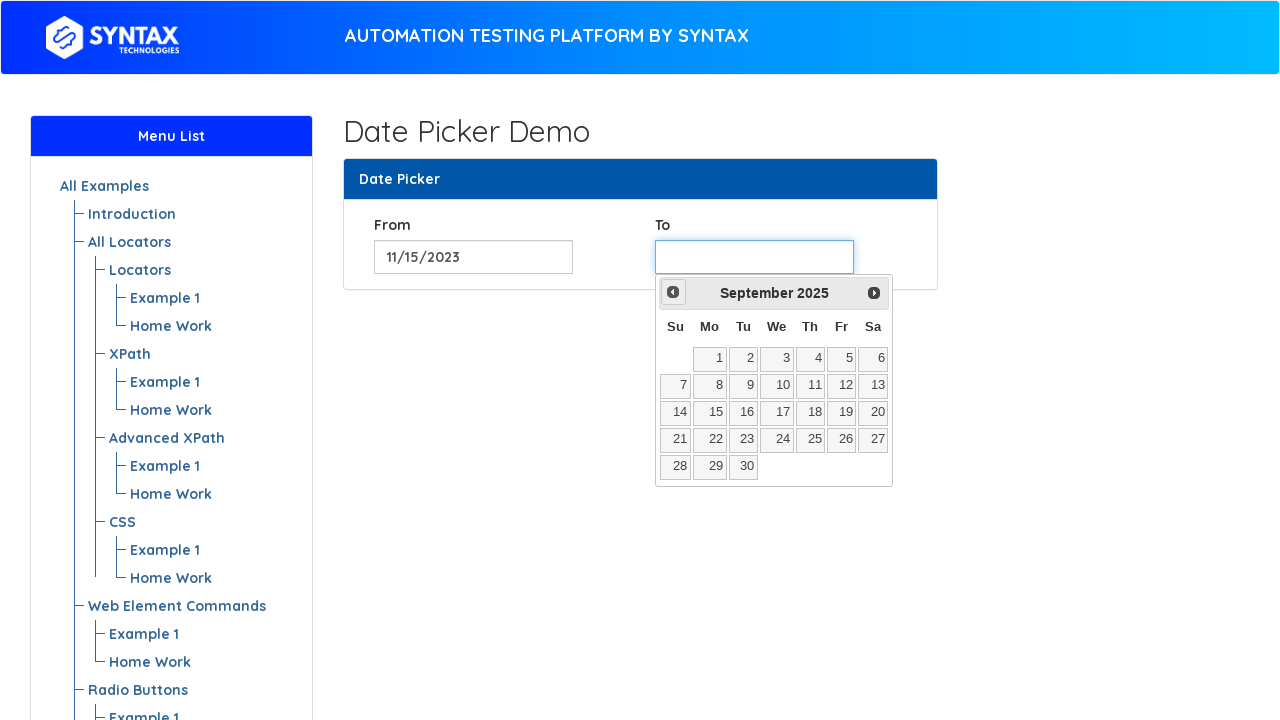

Retrieved current month from calendar: September
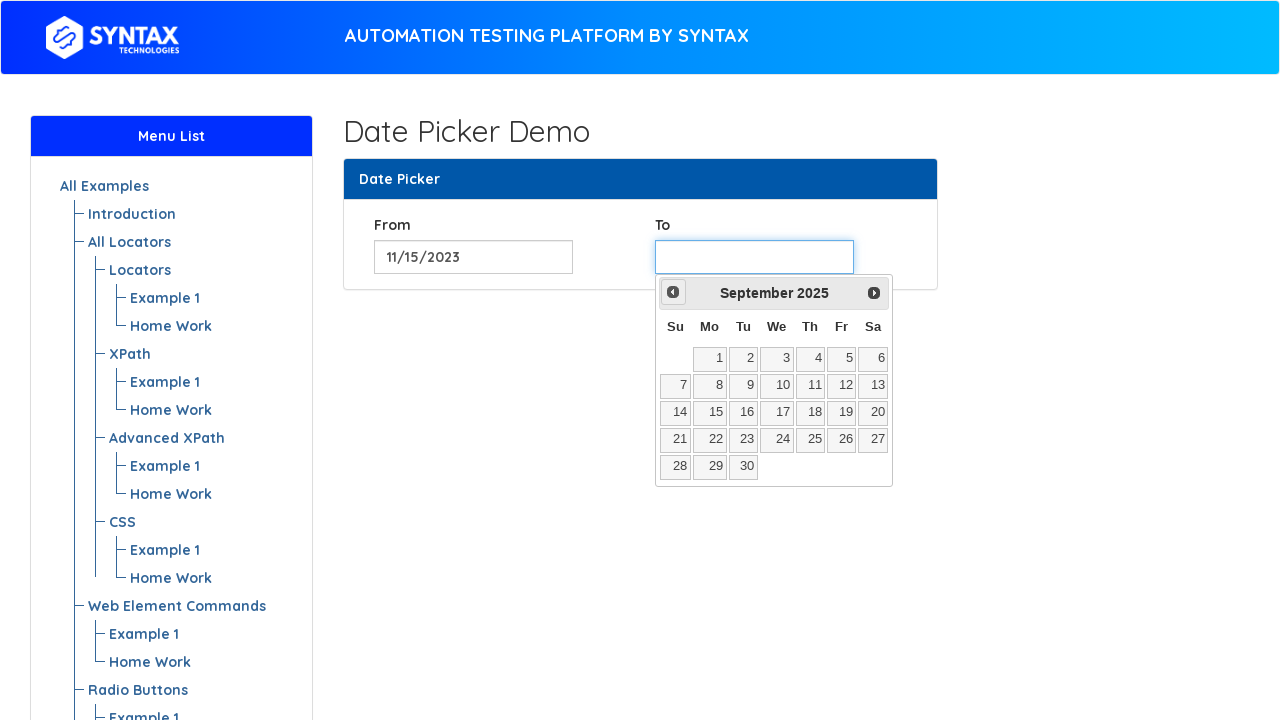

Clicked Previous button to navigate backward at (673, 292) on xpath=//a[@title='Prev']
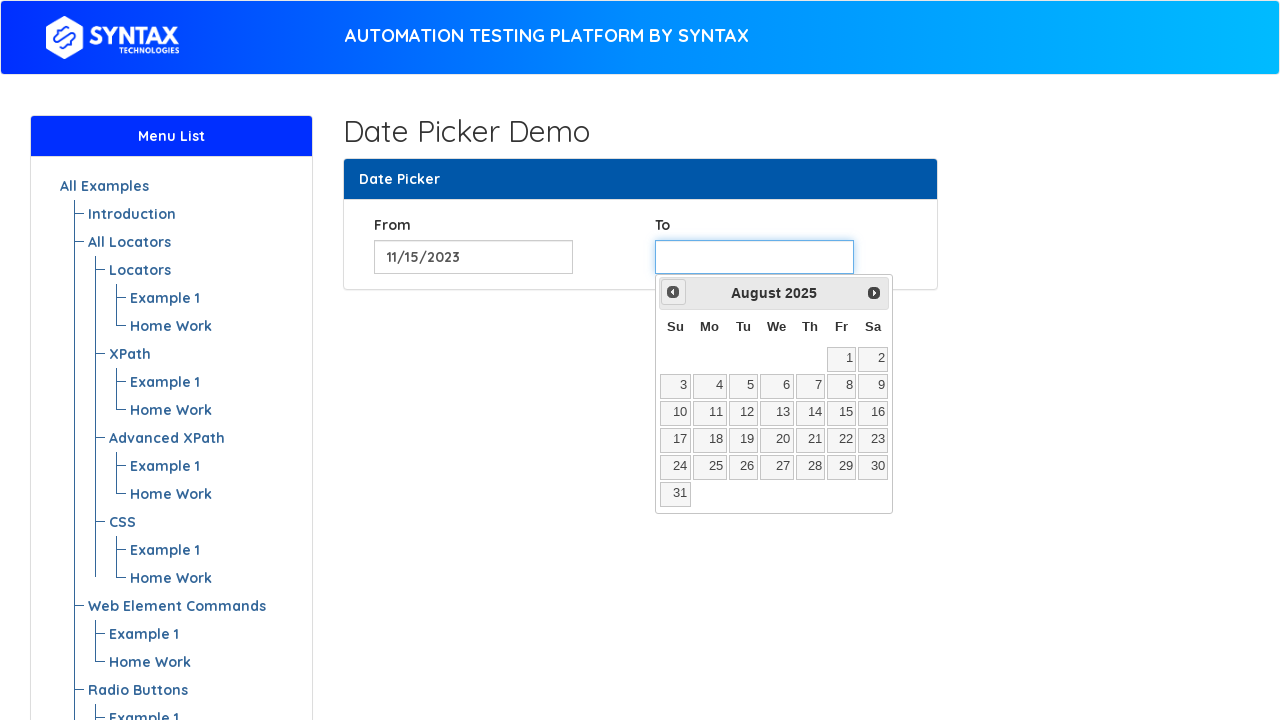

Retrieved current year from calendar: 2025
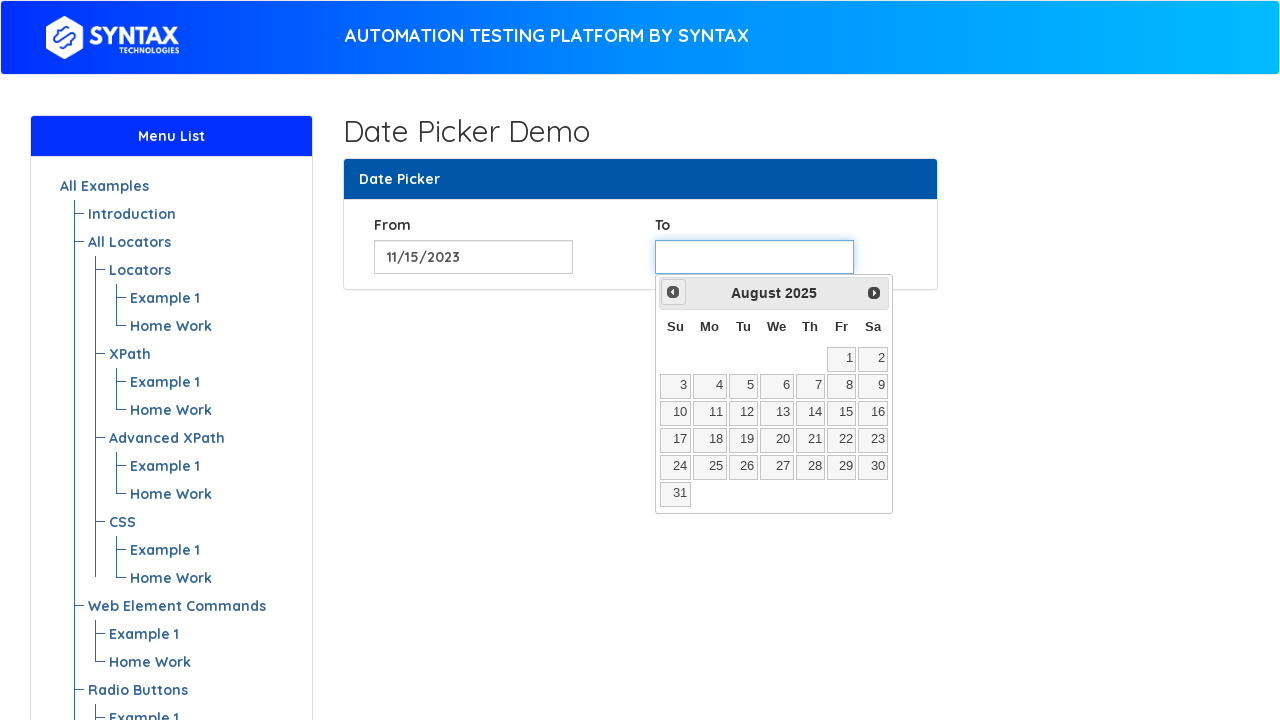

Retrieved current month from calendar: August
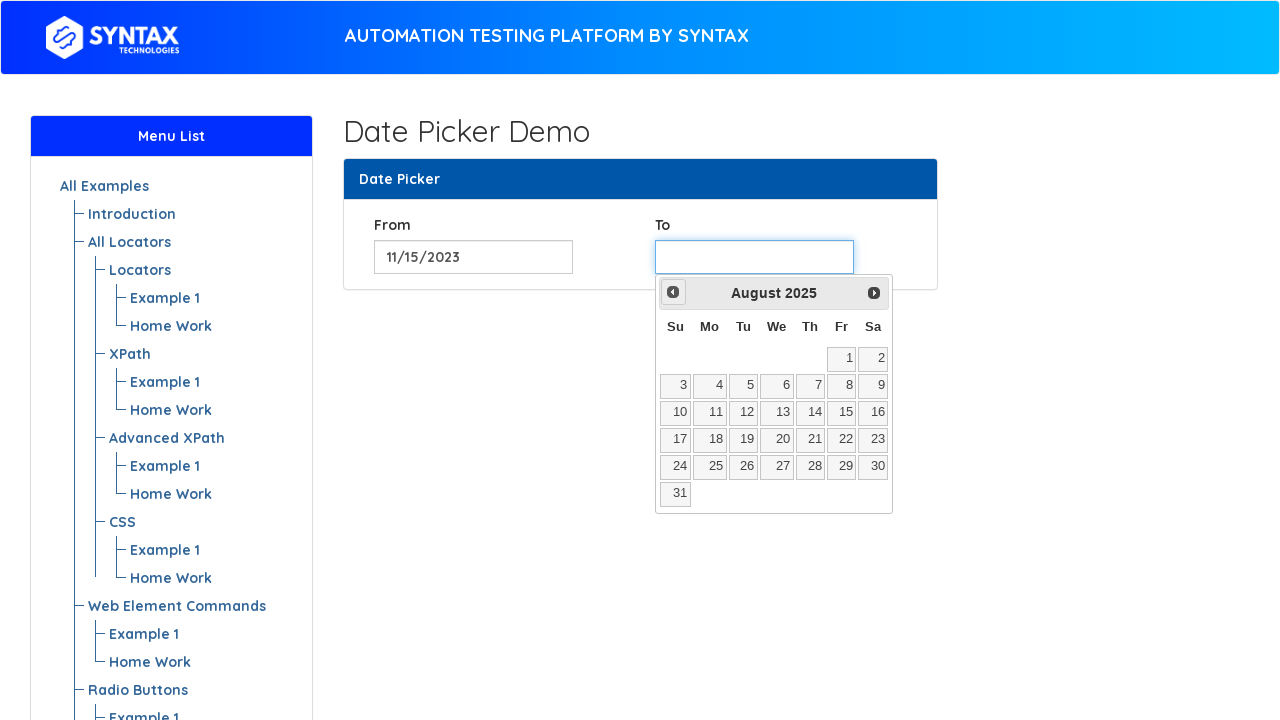

Clicked Previous button to navigate backward at (673, 292) on xpath=//a[@title='Prev']
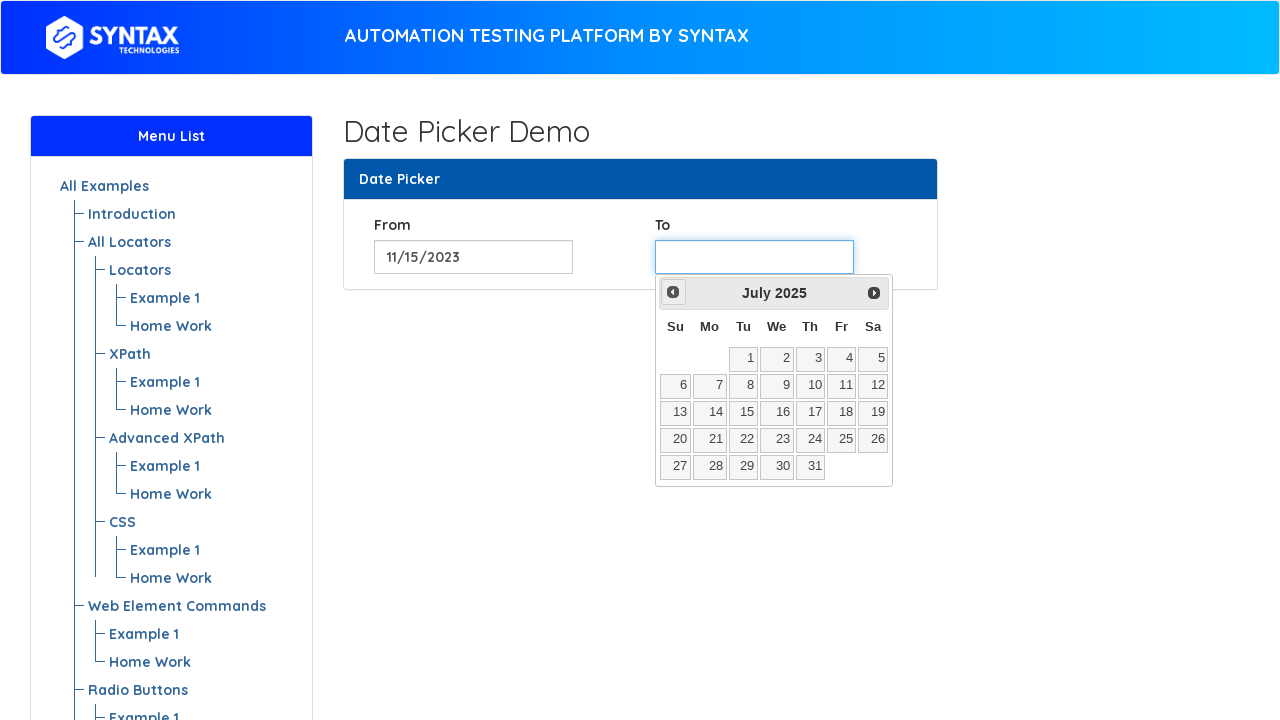

Retrieved current year from calendar: 2025
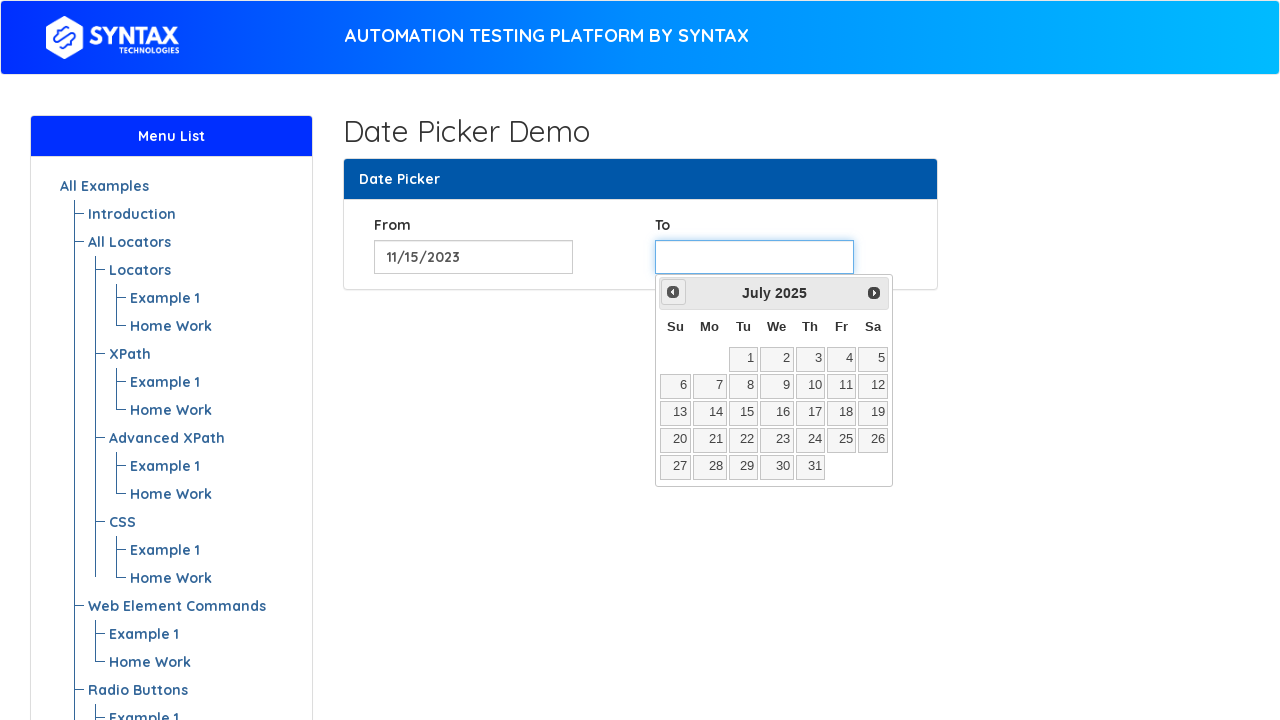

Retrieved current month from calendar: July
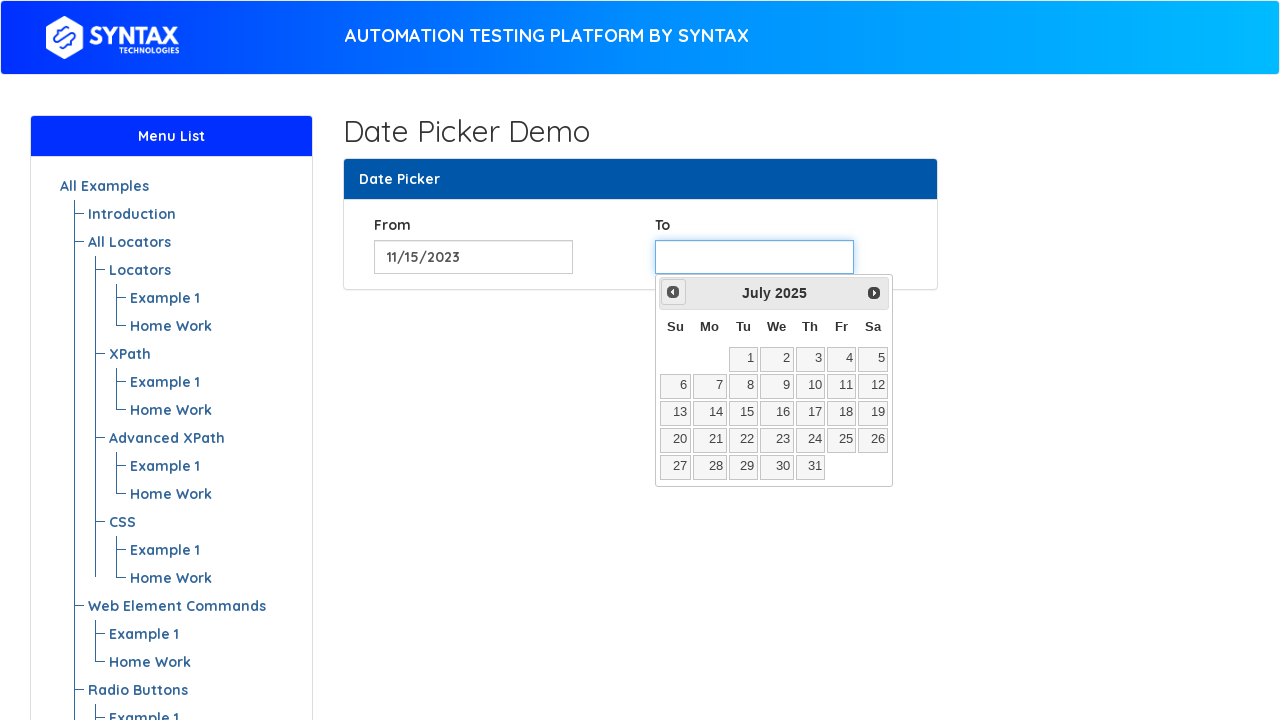

Clicked Previous button to navigate backward at (673, 292) on xpath=//a[@title='Prev']
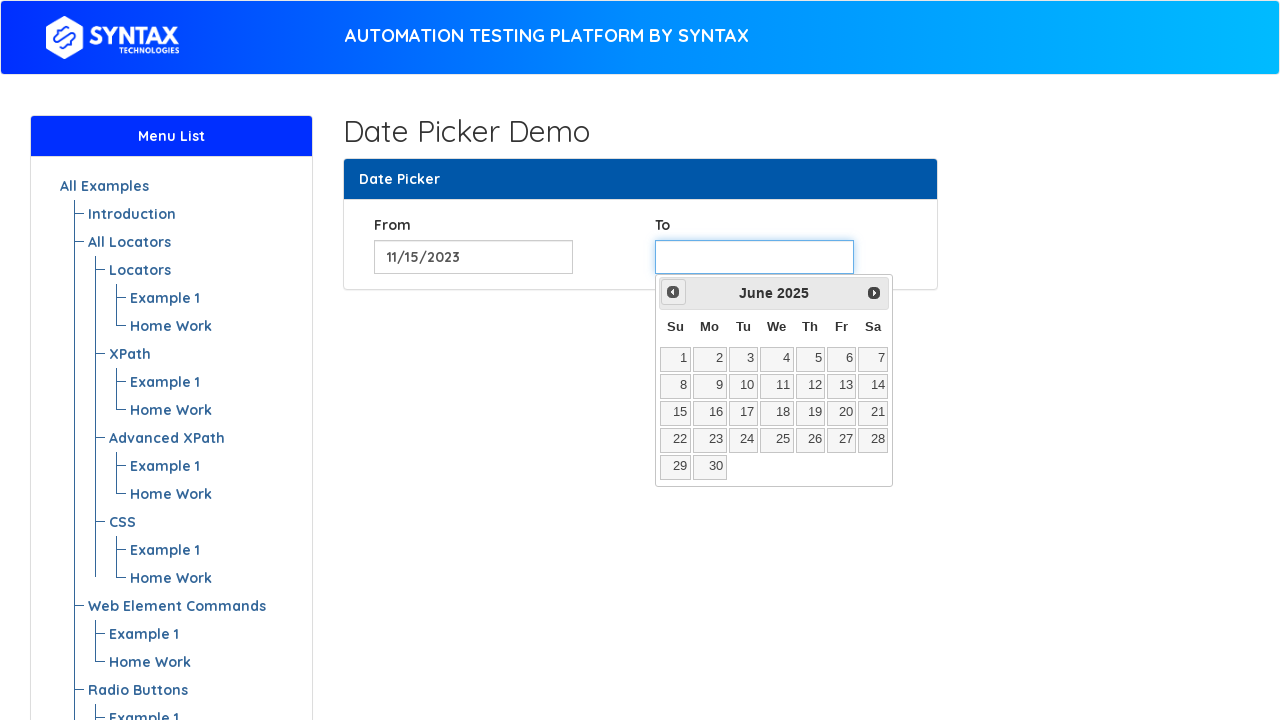

Retrieved current year from calendar: 2025
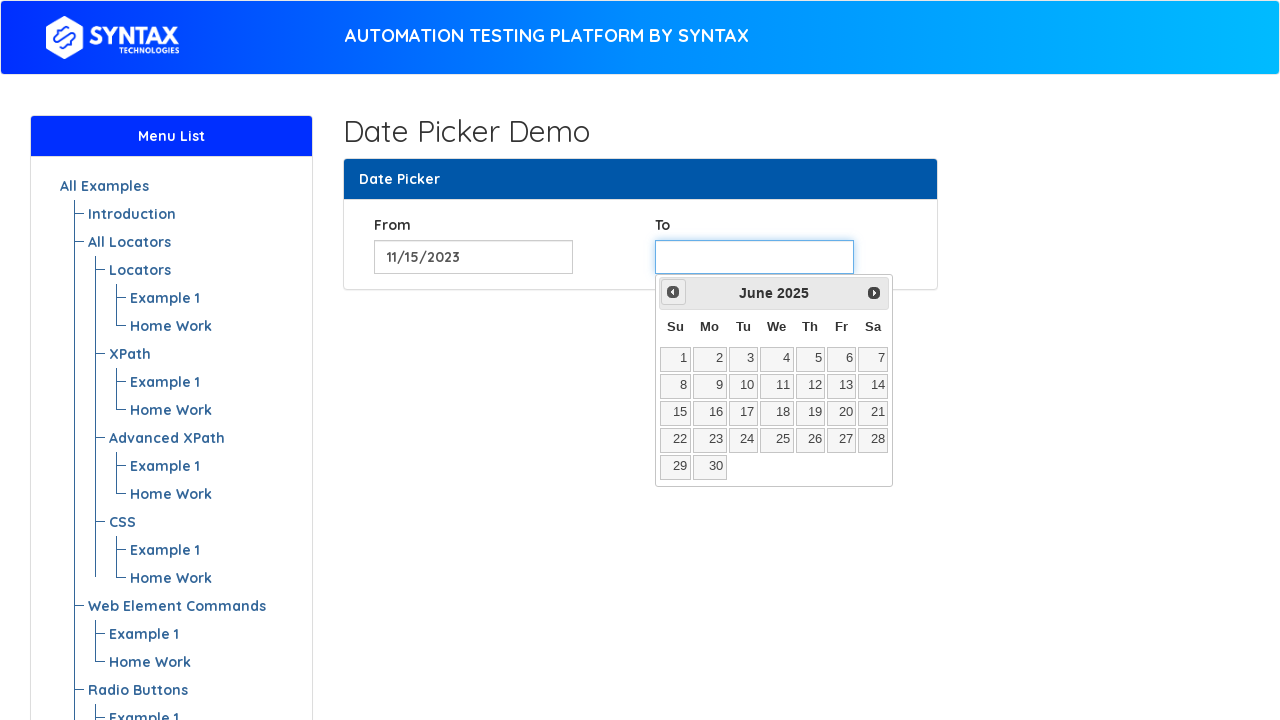

Retrieved current month from calendar: June
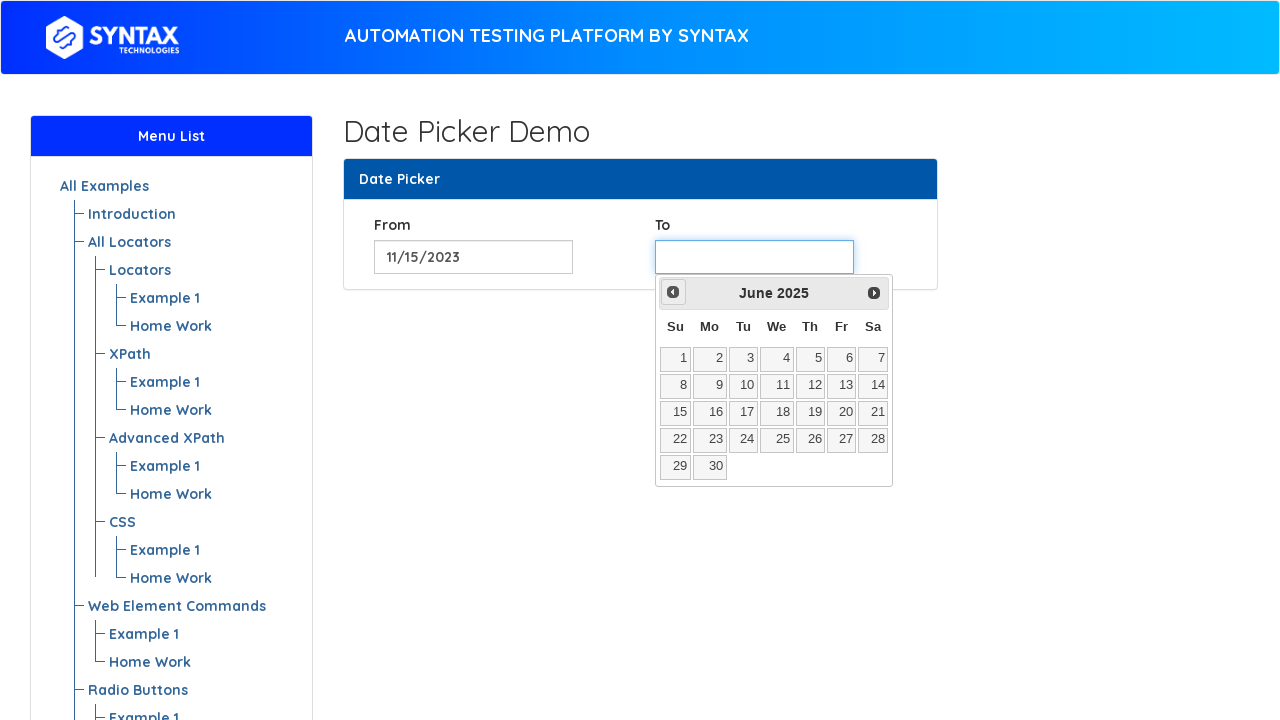

Clicked Previous button to navigate backward at (673, 292) on xpath=//a[@title='Prev']
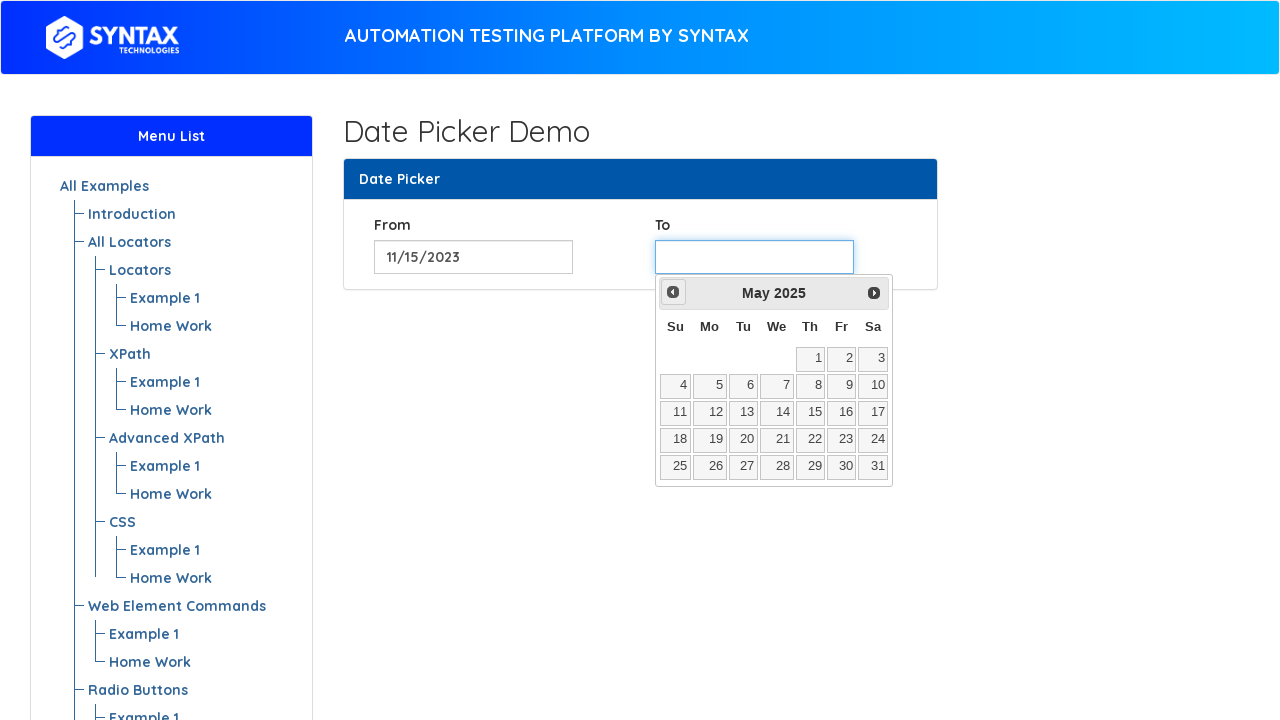

Retrieved current year from calendar: 2025
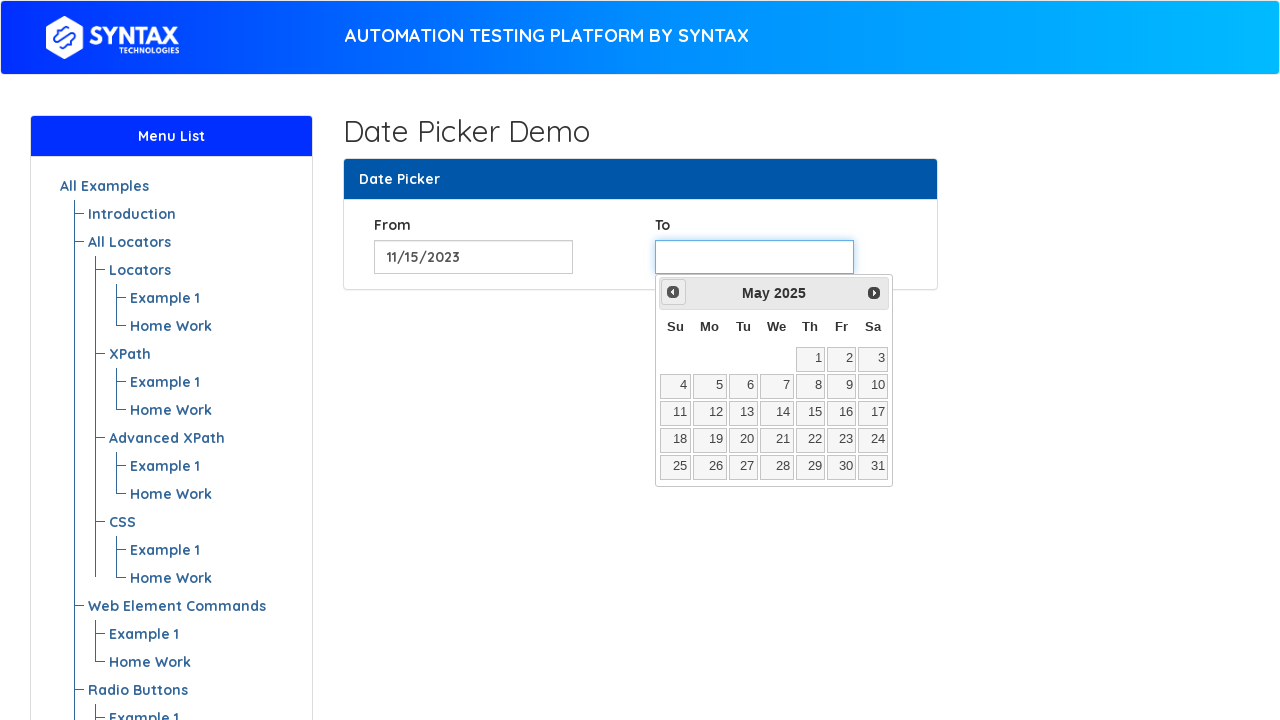

Retrieved current month from calendar: May
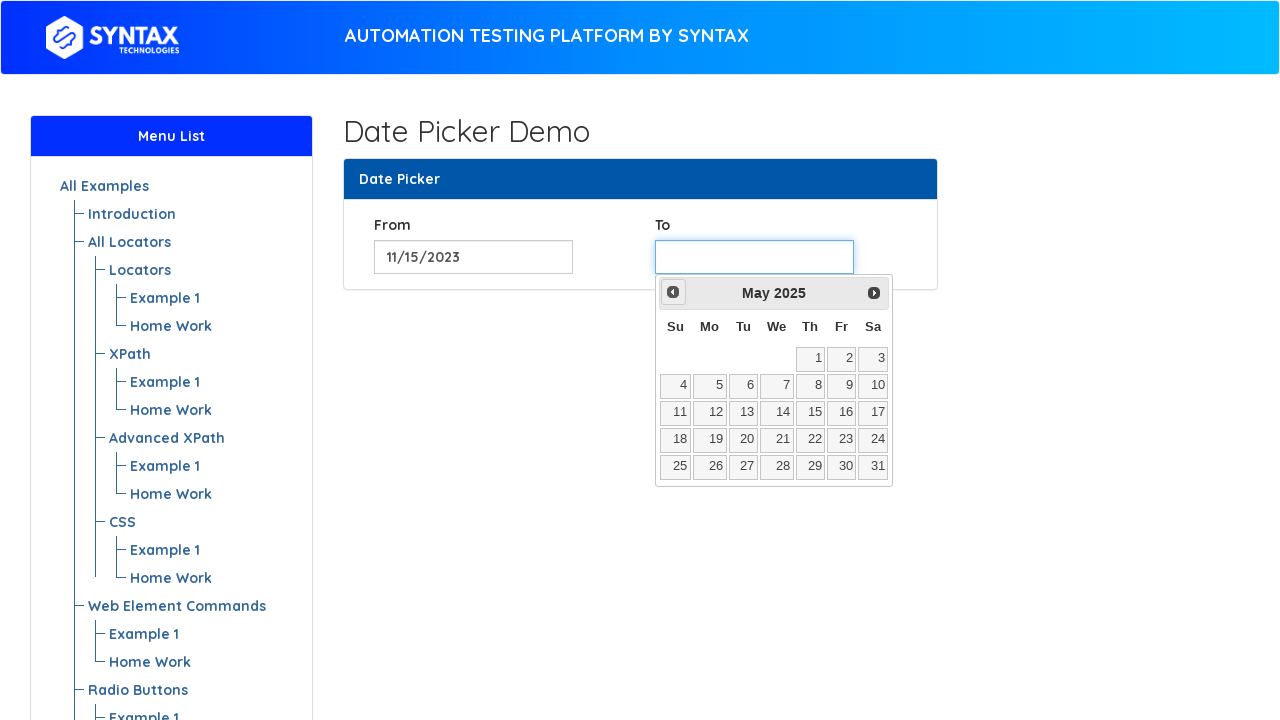

Clicked Previous button to navigate backward at (673, 292) on xpath=//a[@title='Prev']
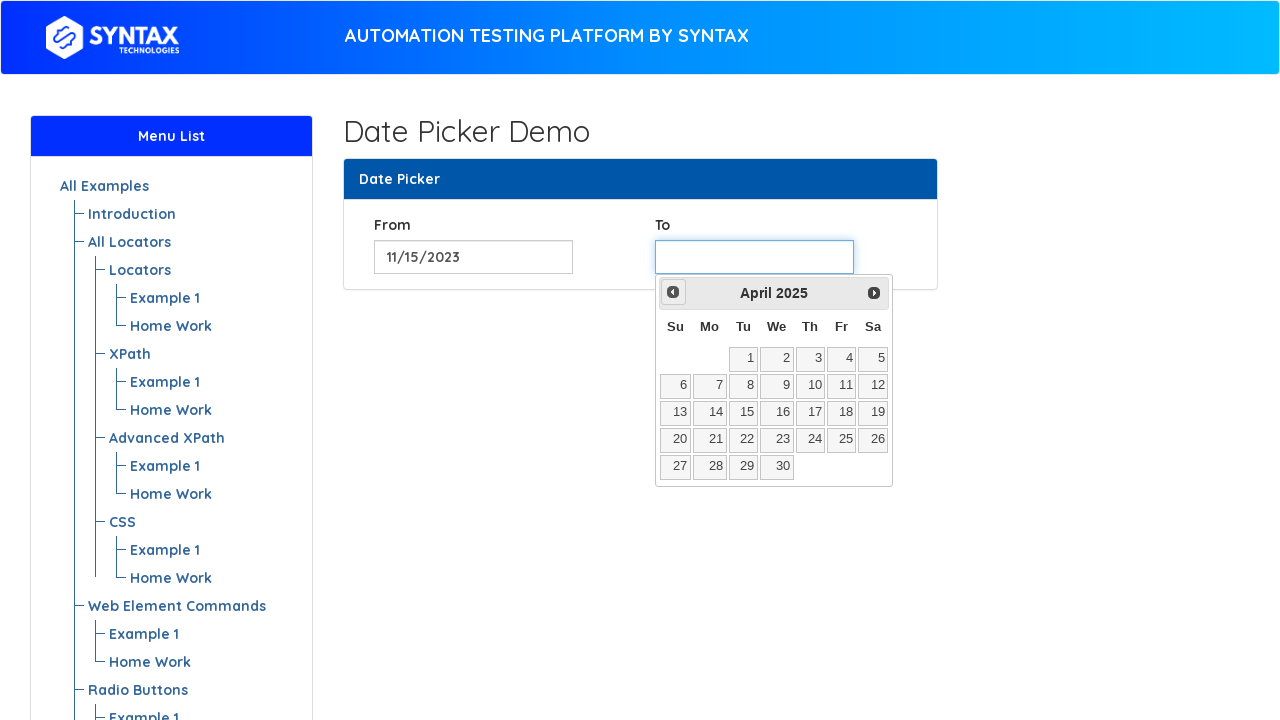

Retrieved current year from calendar: 2025
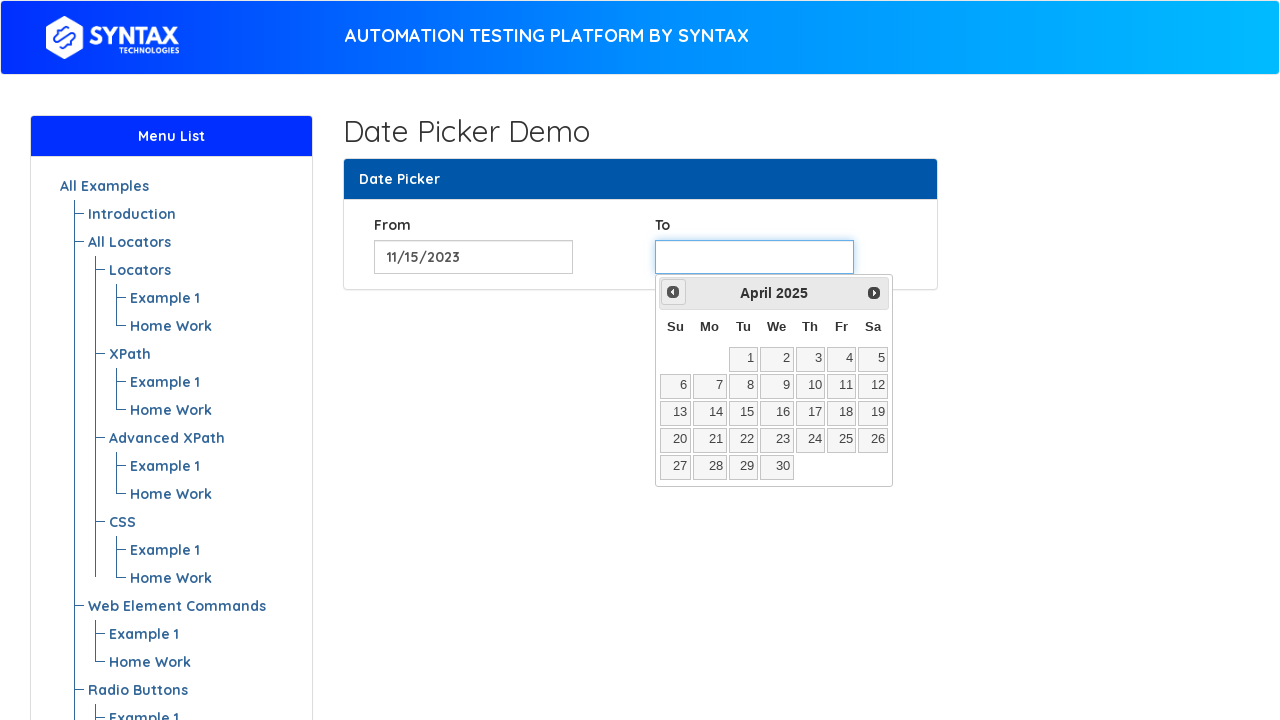

Retrieved current month from calendar: April
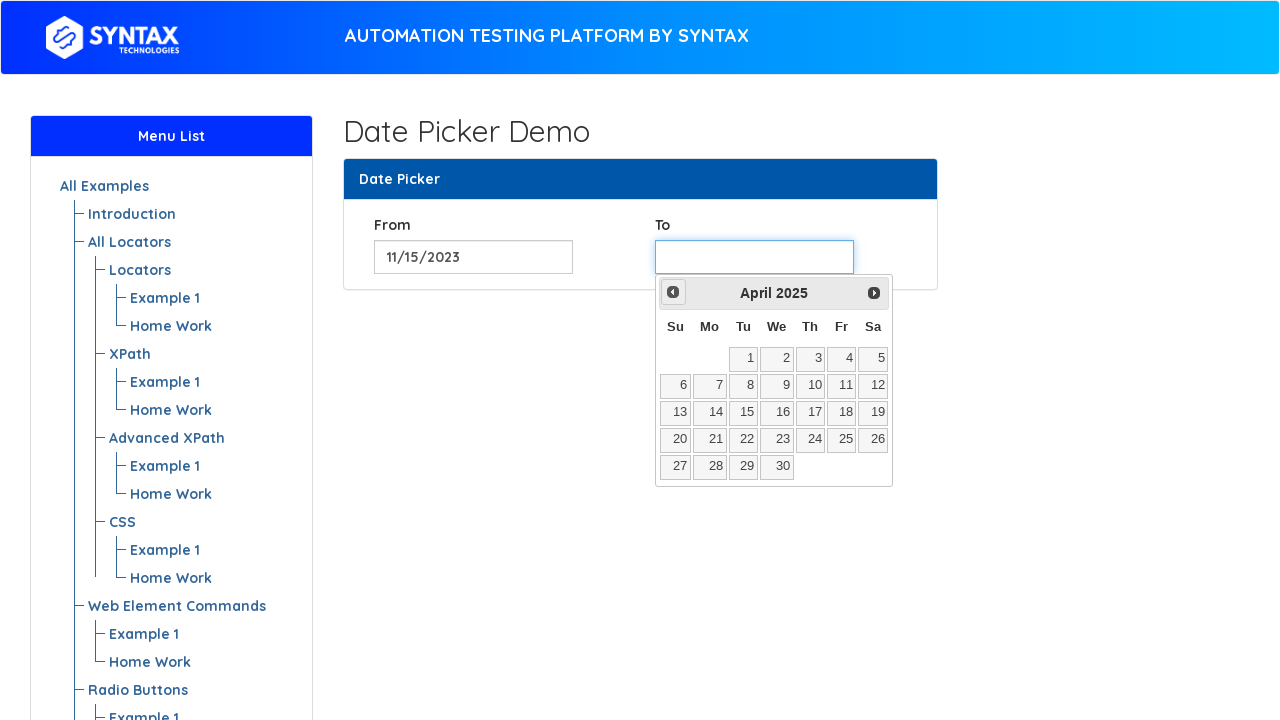

Clicked Previous button to navigate backward at (673, 292) on xpath=//a[@title='Prev']
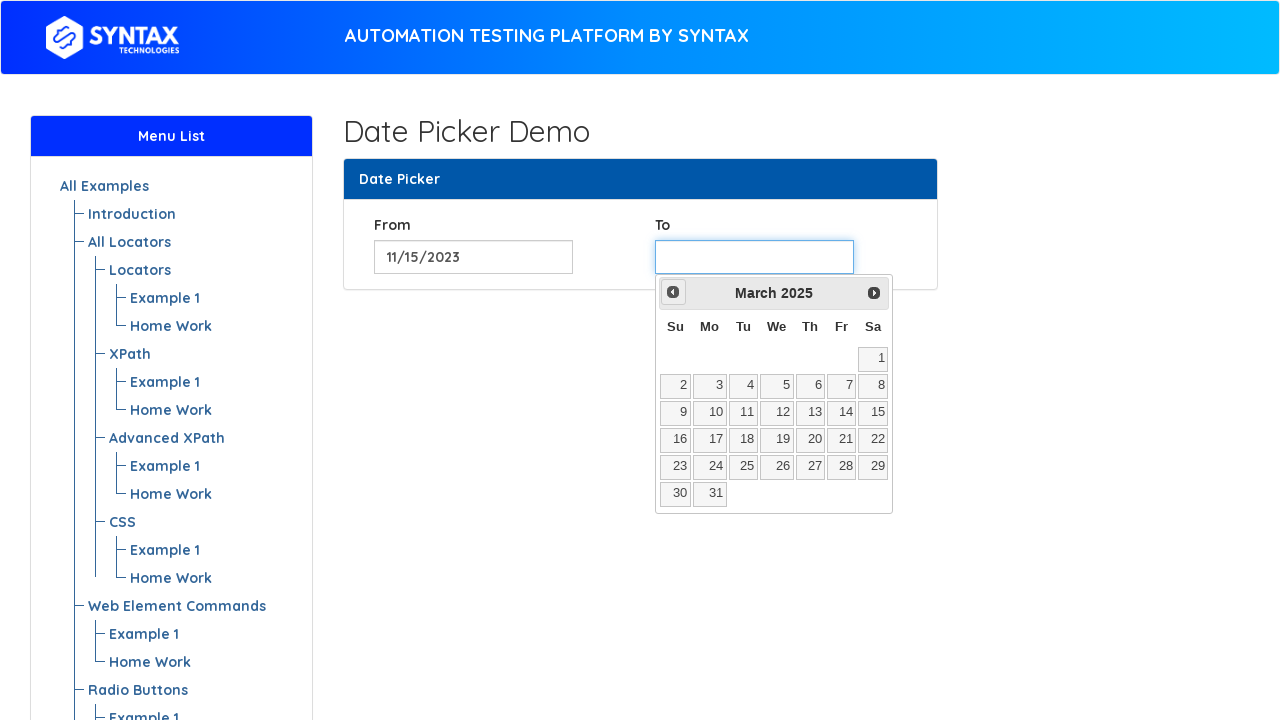

Retrieved current year from calendar: 2025
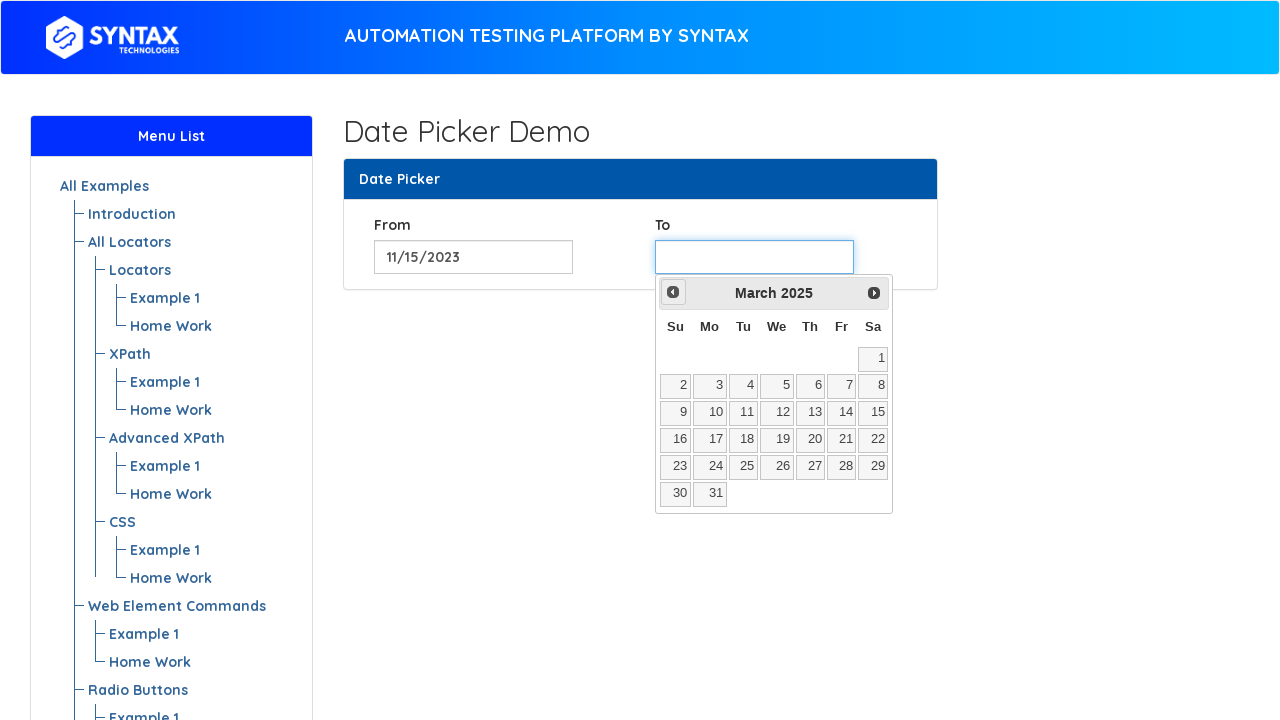

Retrieved current month from calendar: March
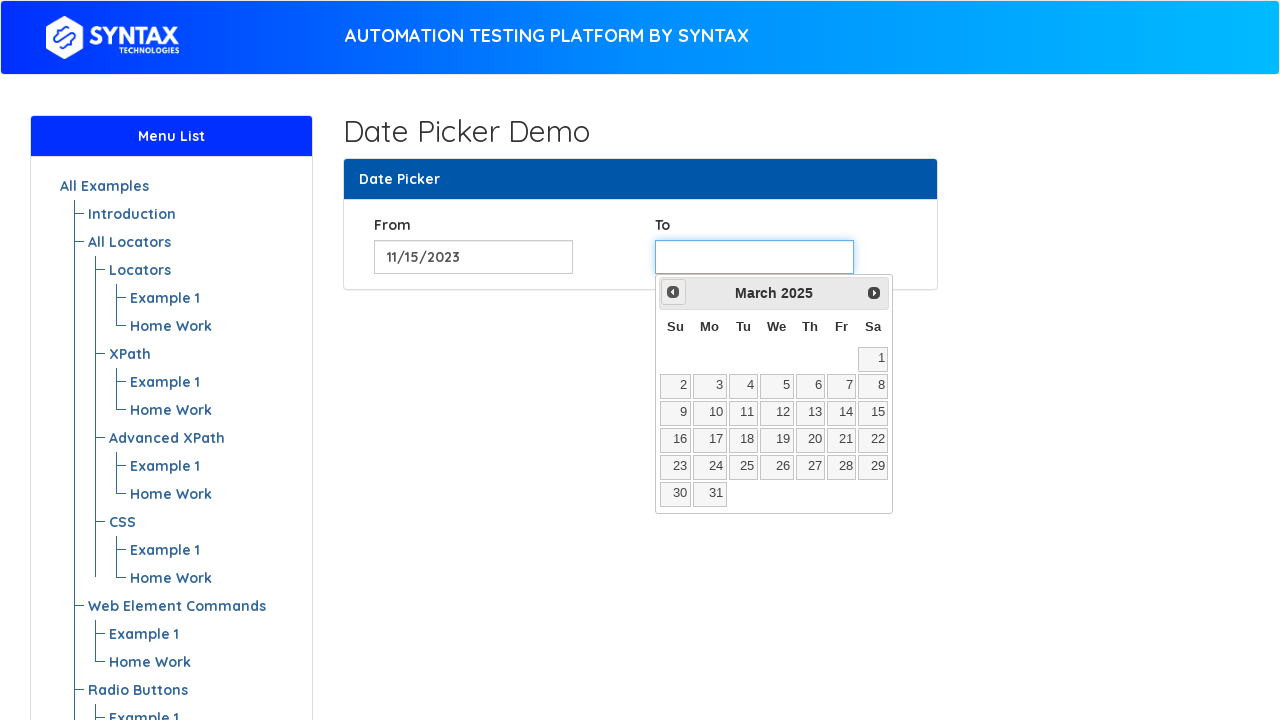

Retrieved all available dates for selection
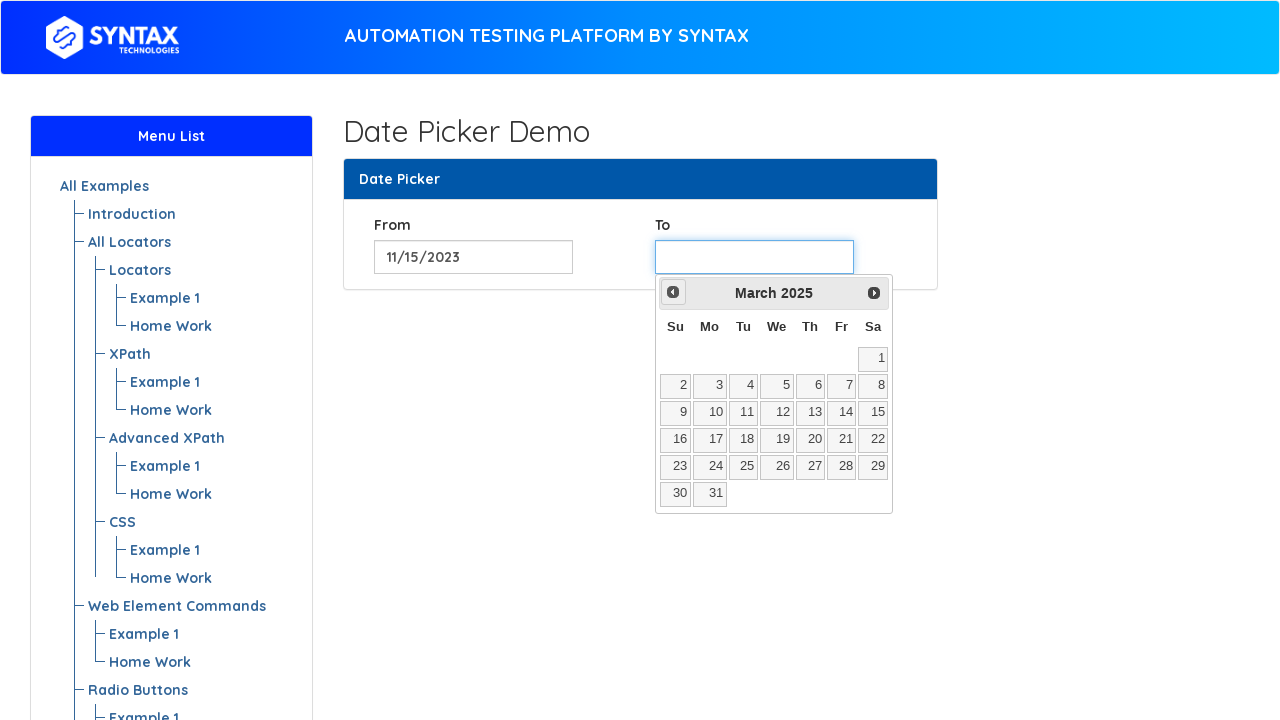

Selected end date: 25 March 2025 at (743, 467) on xpath=//table[@class='ui-datepicker-calendar']/tbody/tr/td/a >> nth=24
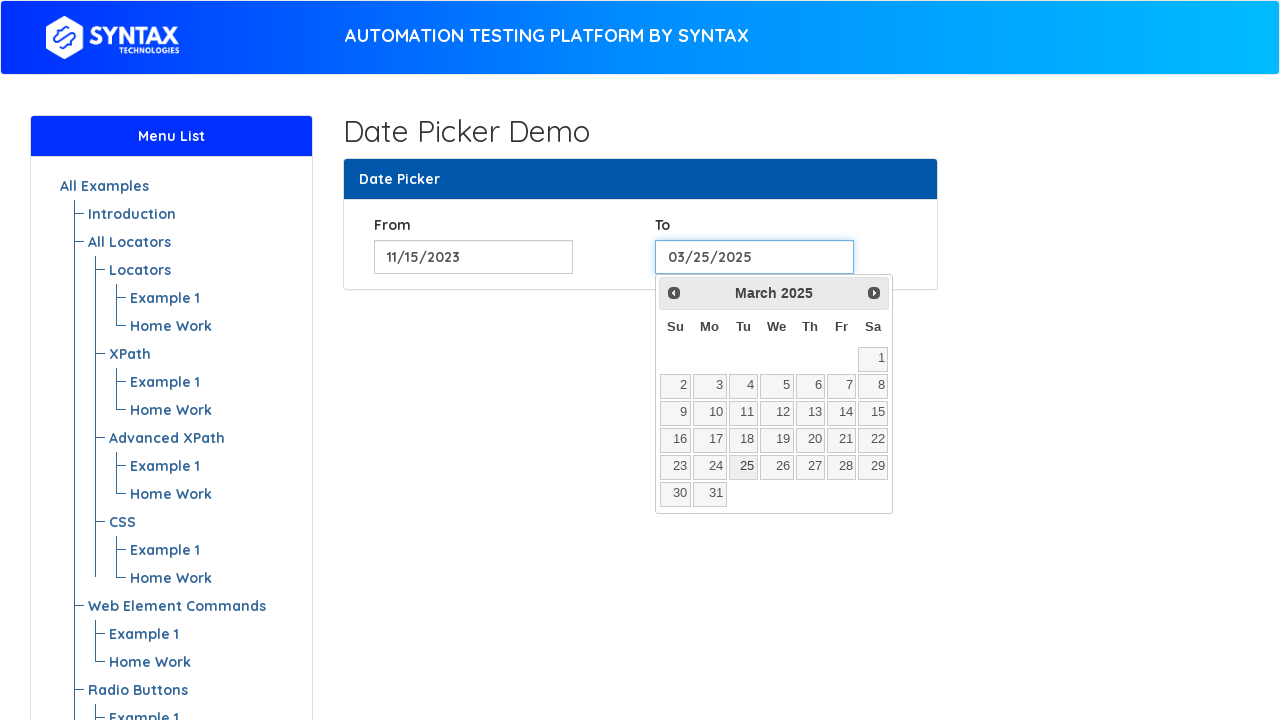

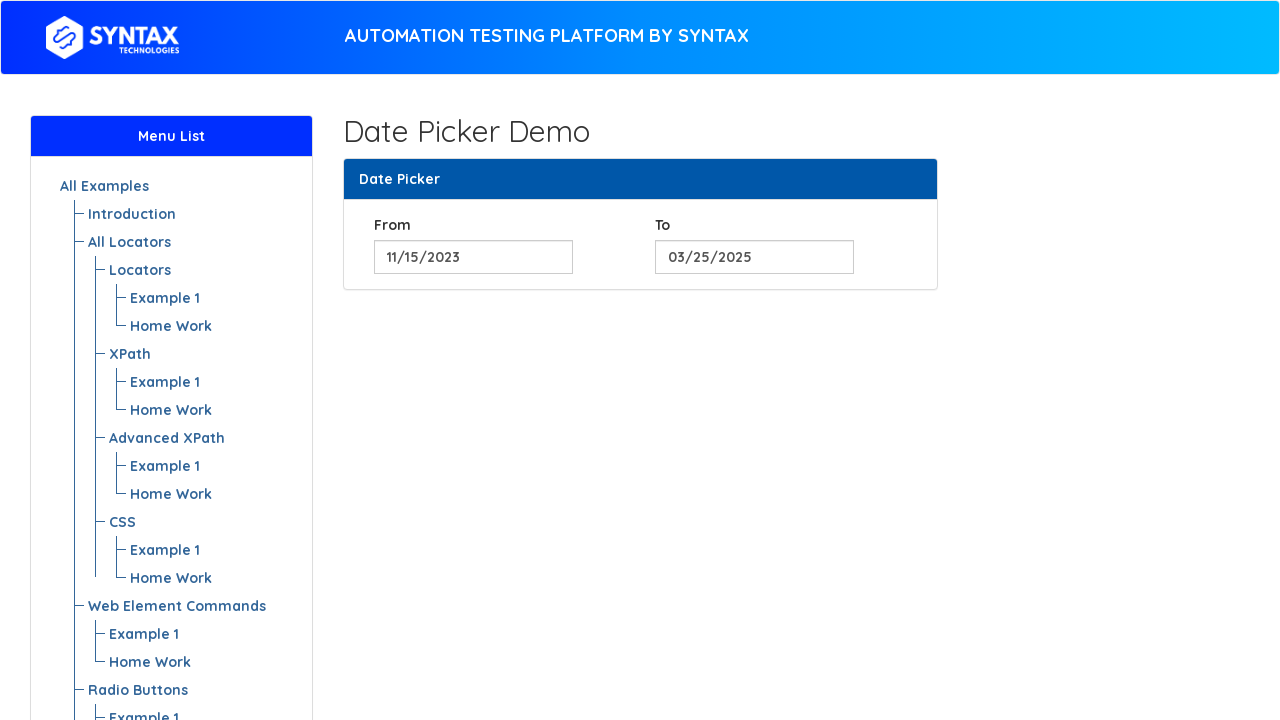